Tests a basic calculator web application by entering random numbers, performing arithmetic operations (add, subtract, multiply, divide, concatenate), and verifying the calculated results are correct.

Starting URL: https://testsheepnz.github.io/BasicCalculator.html

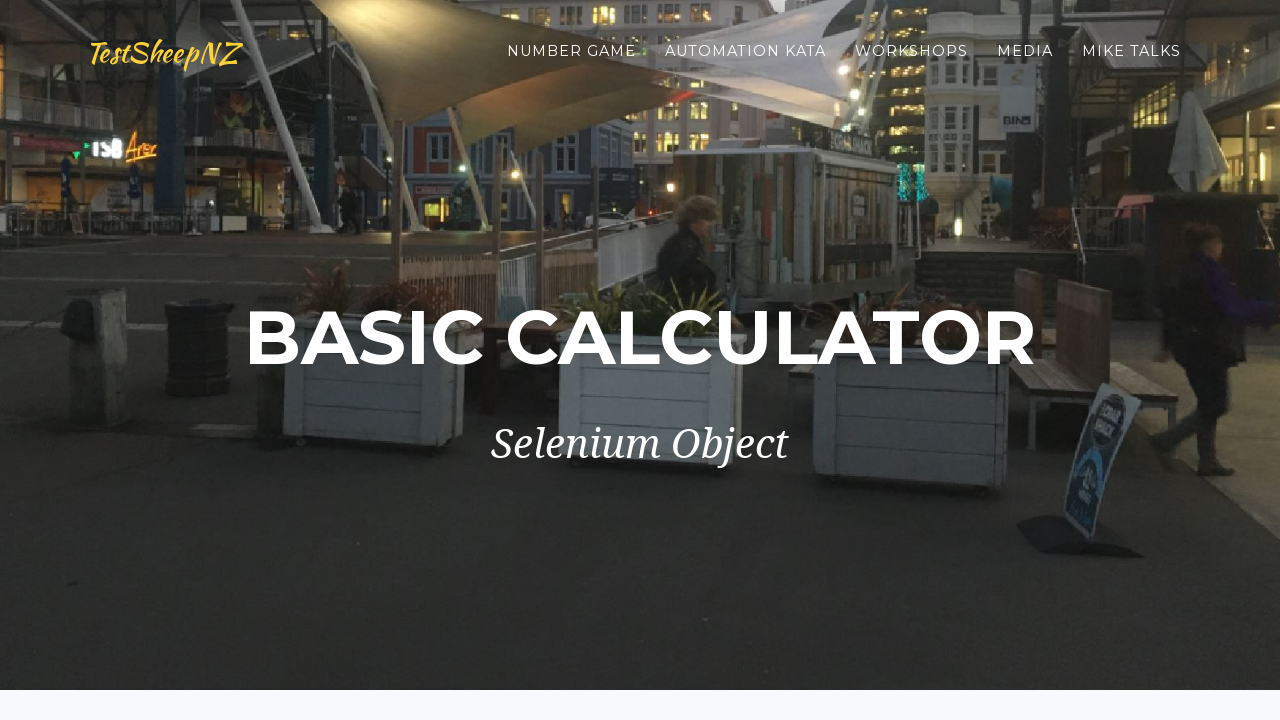

Navigated to BasicCalculator application
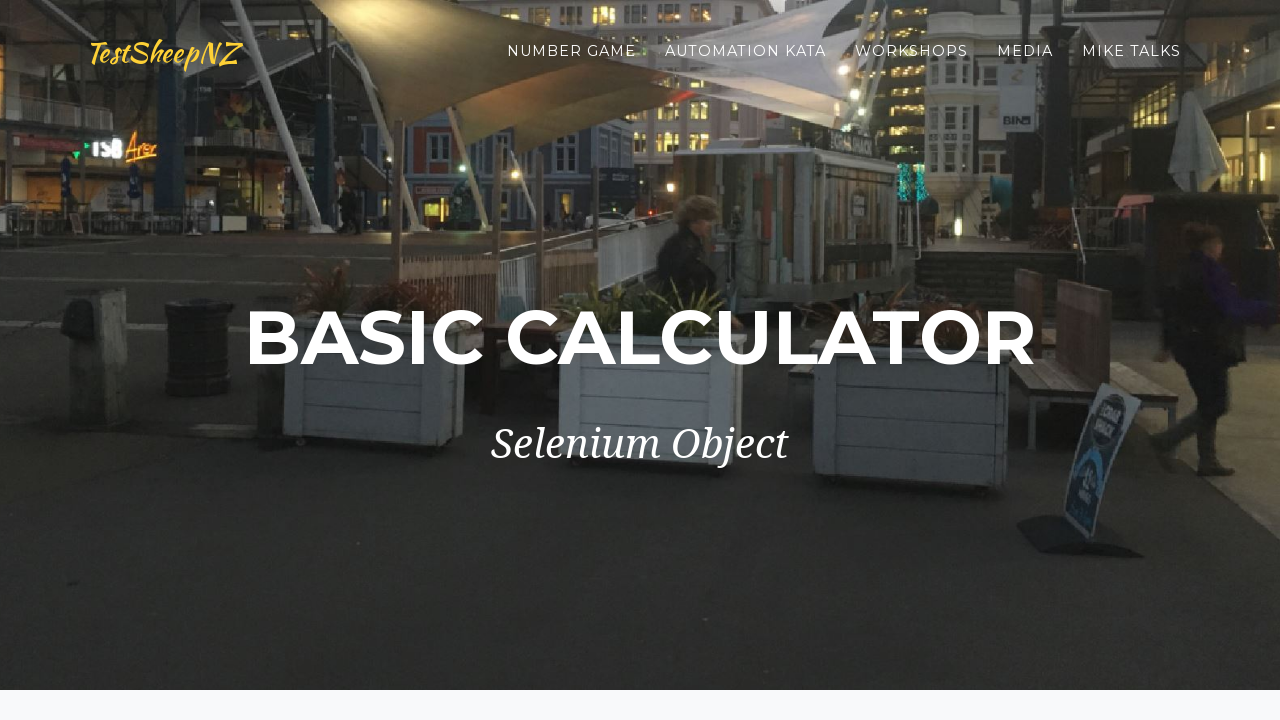

Cleared first number field (iteration 1) on #number1Field
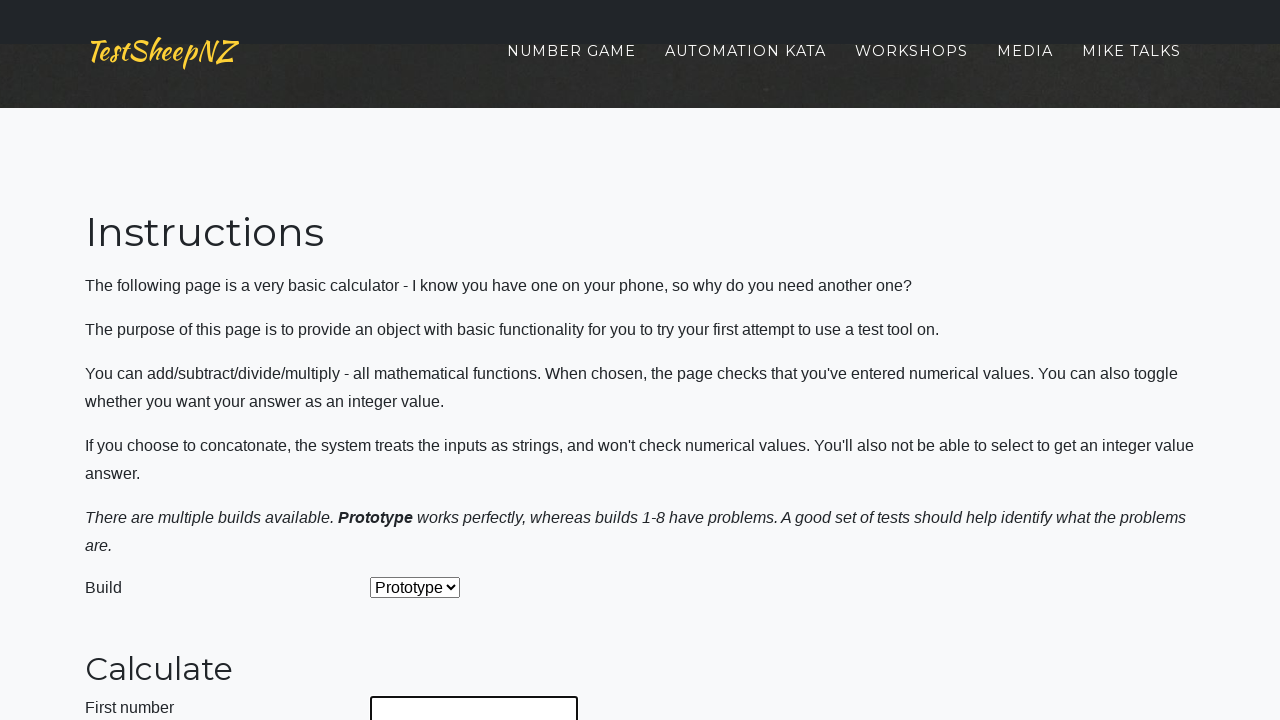

Filled first number field with 41 on #number1Field
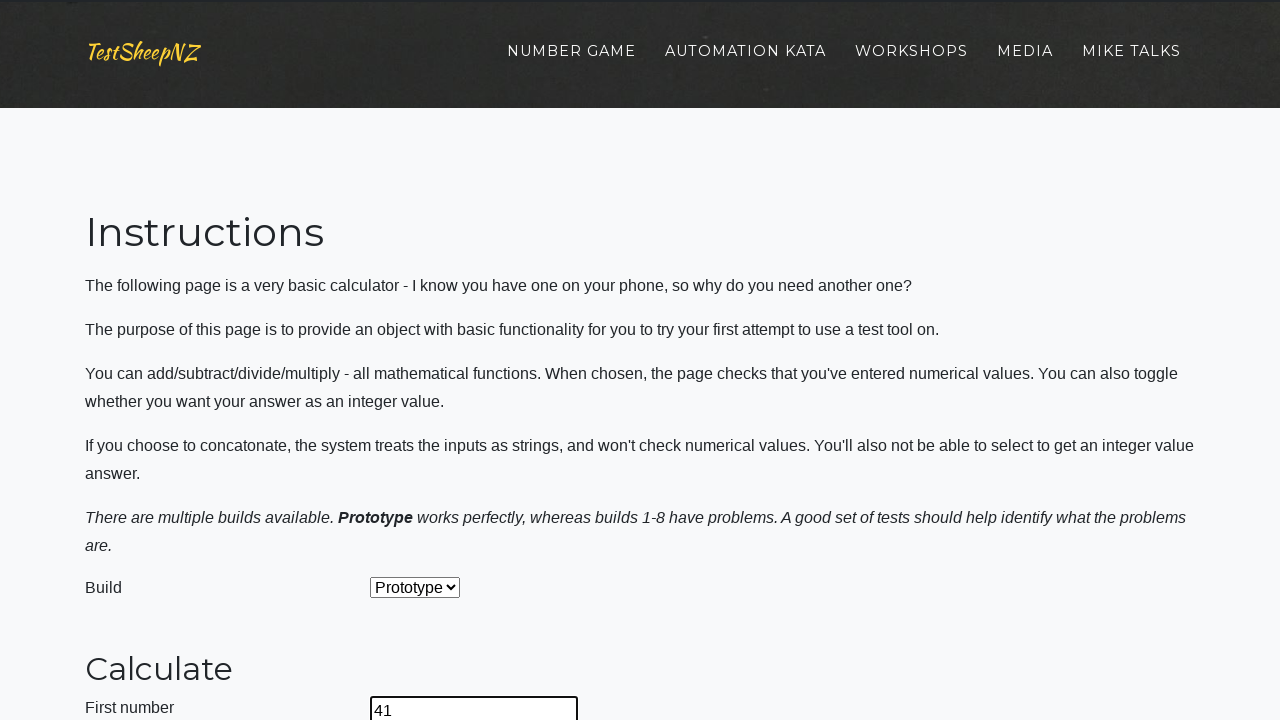

Cleared second number field on #number2Field
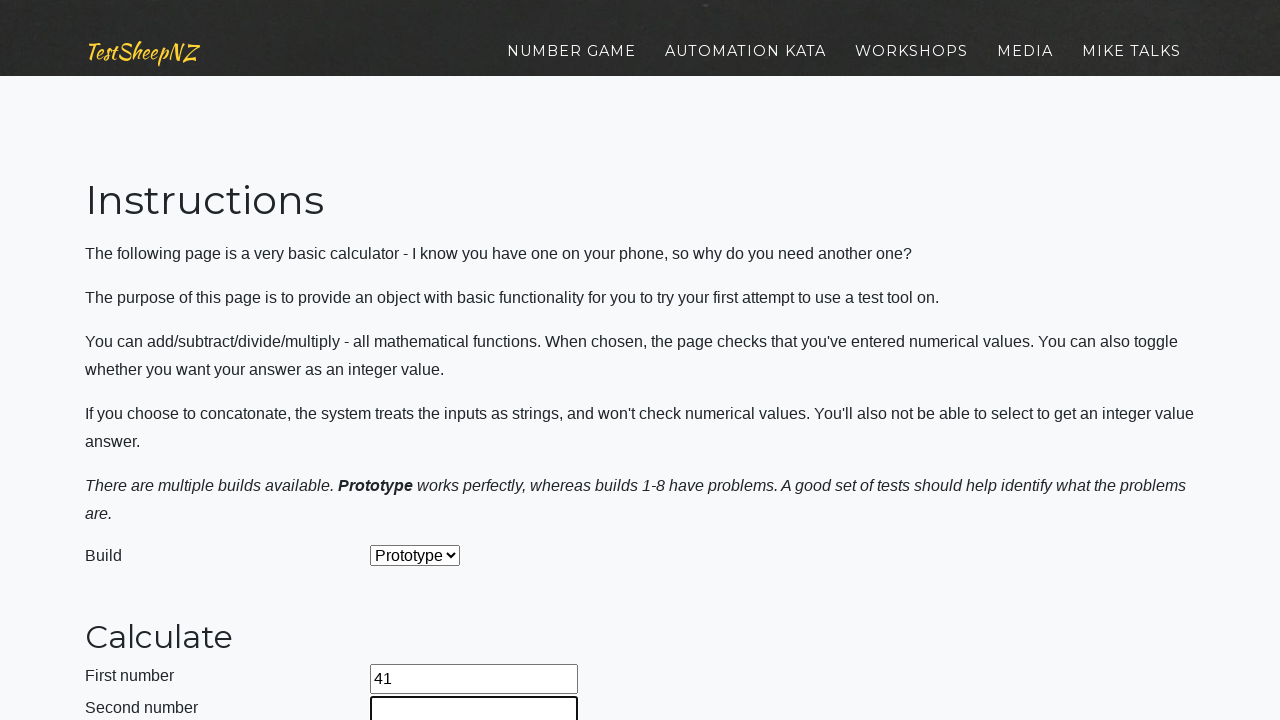

Filled second number field with 63 on #number2Field
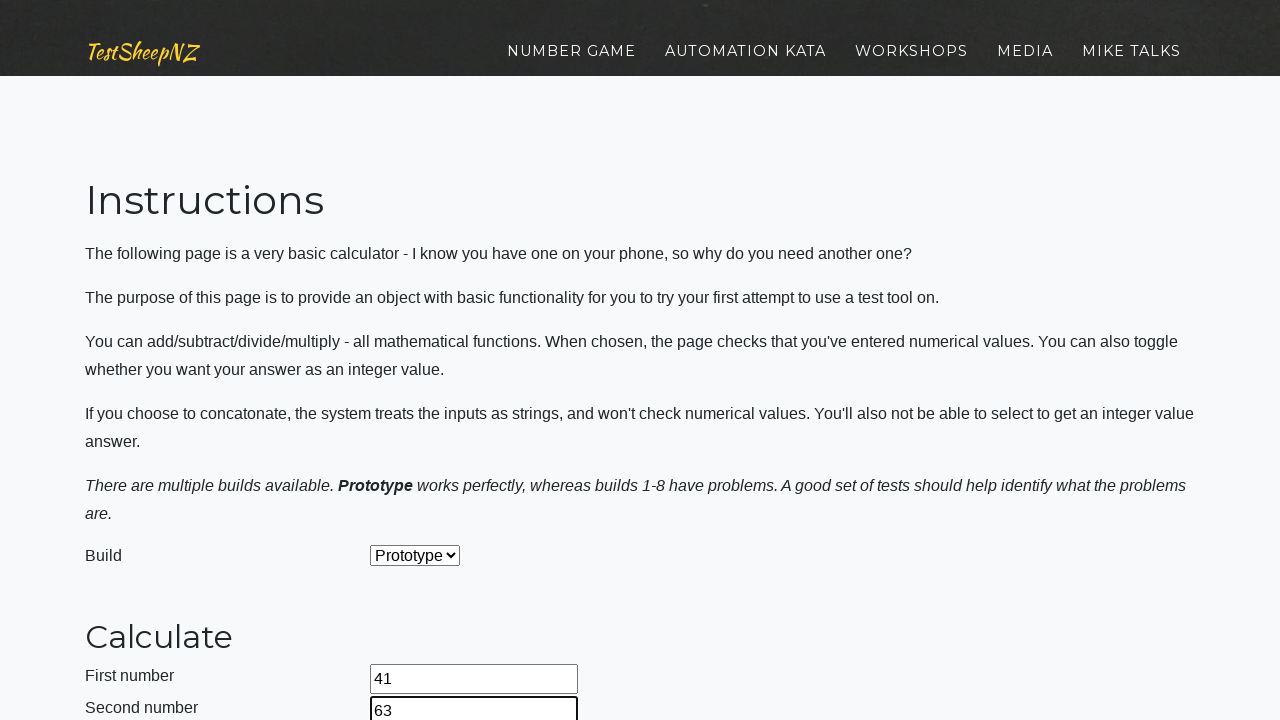

Selected operation 0 from dropdown (add=0, subtract=1, multiply=2, divide=3, concatenate=4) on #selectOperationDropdown
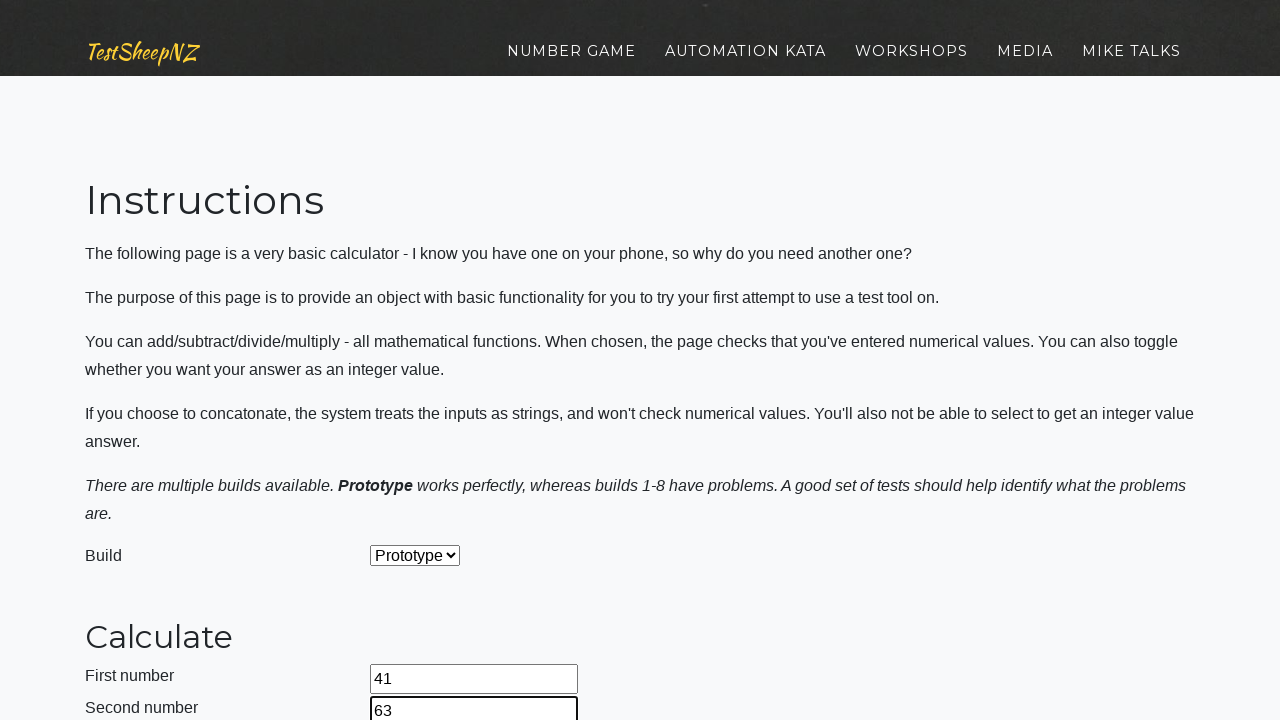

Clicked calculate button for operation 0 with numbers 41 and 63 at (422, 361) on #calculateButton
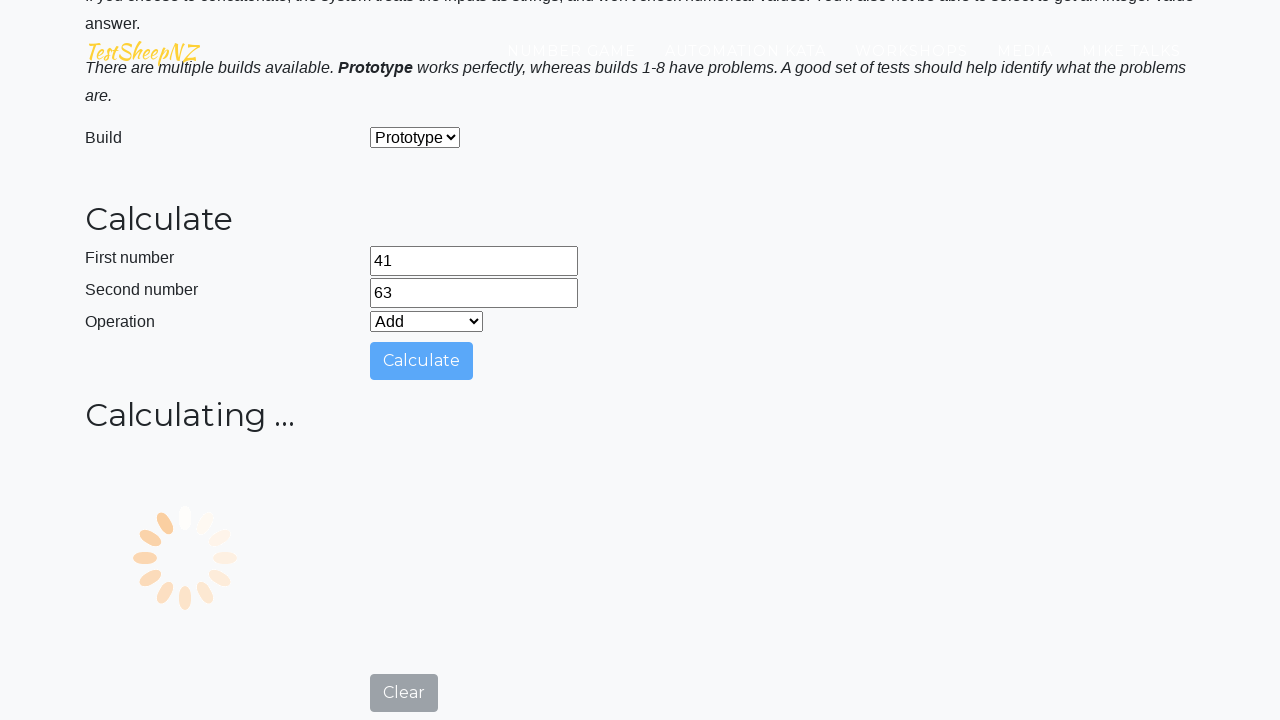

Answer field loaded with calculation result for operation 0
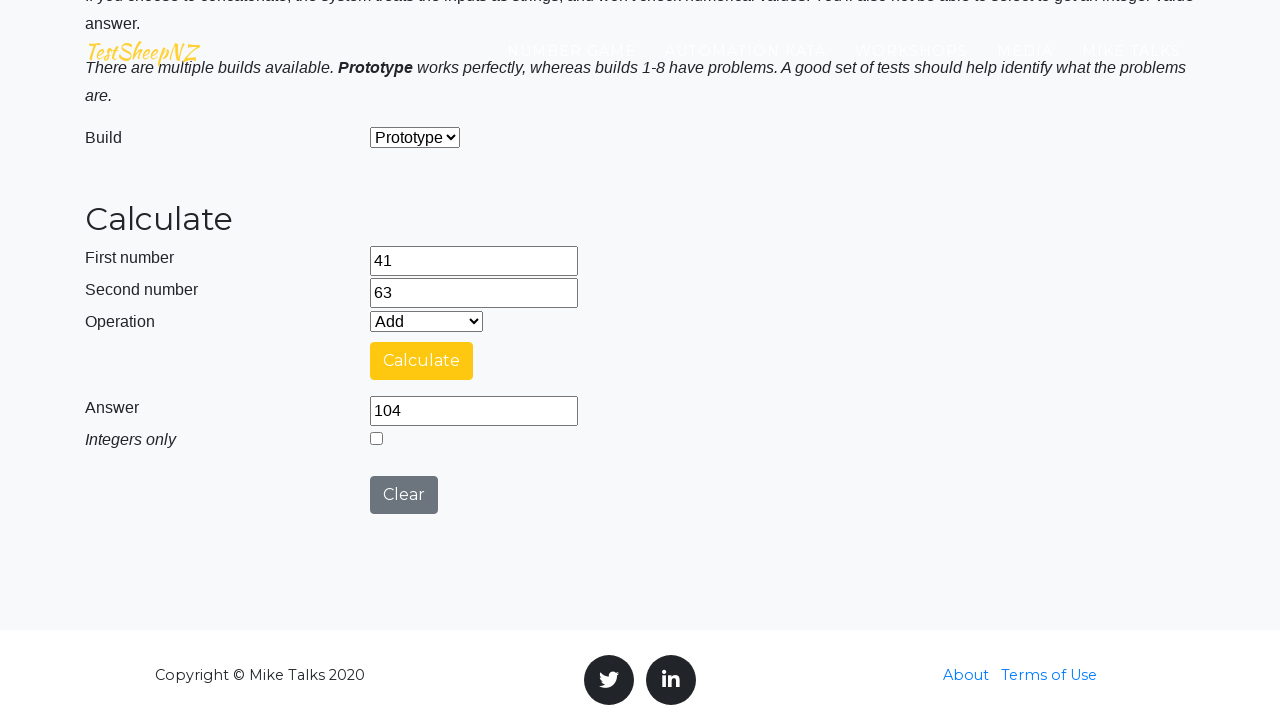

Clicked clear button to reset calculator at (404, 495) on #clearButton
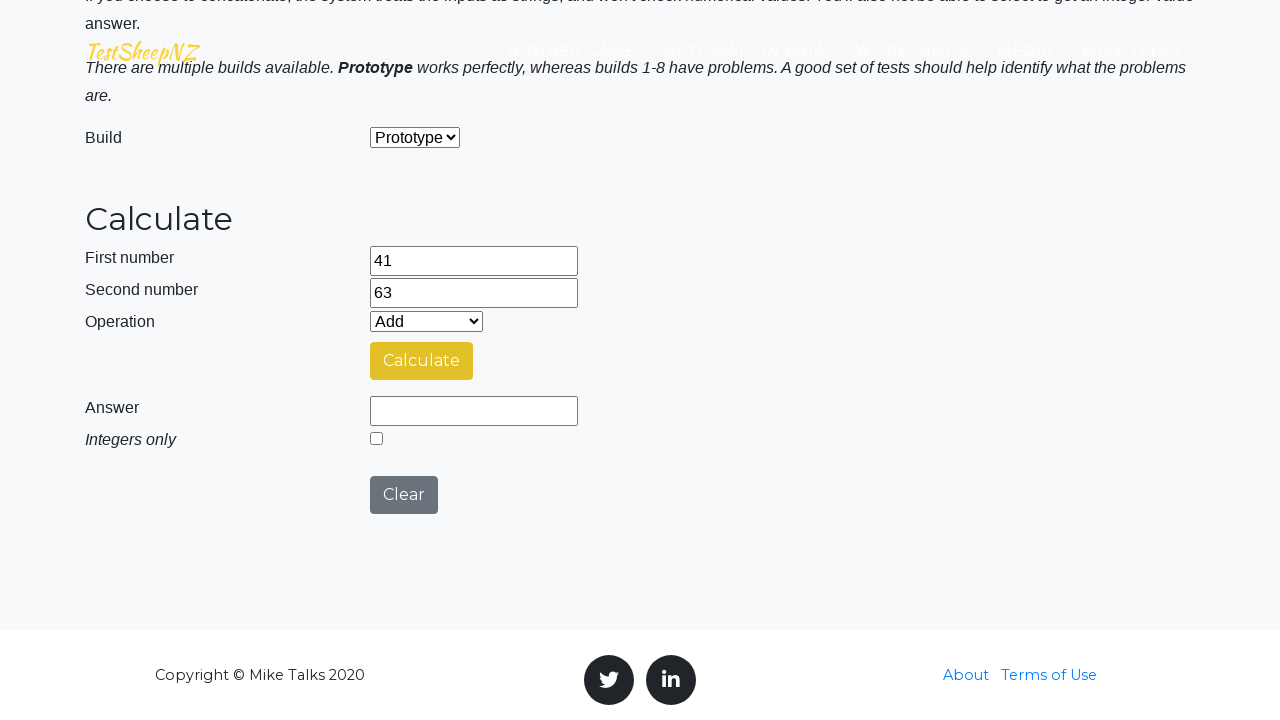

Selected operation 1 from dropdown (add=0, subtract=1, multiply=2, divide=3, concatenate=4) on #selectOperationDropdown
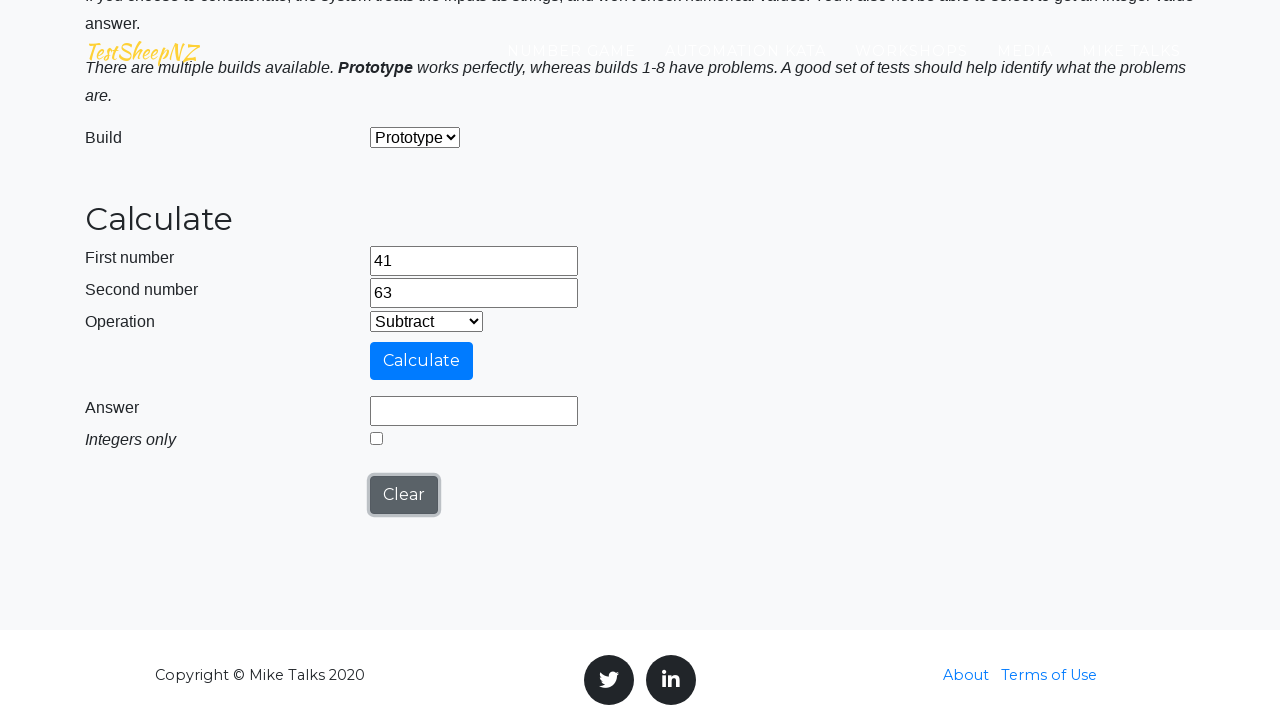

Clicked calculate button for operation 1 with numbers 41 and 63 at (422, 361) on #calculateButton
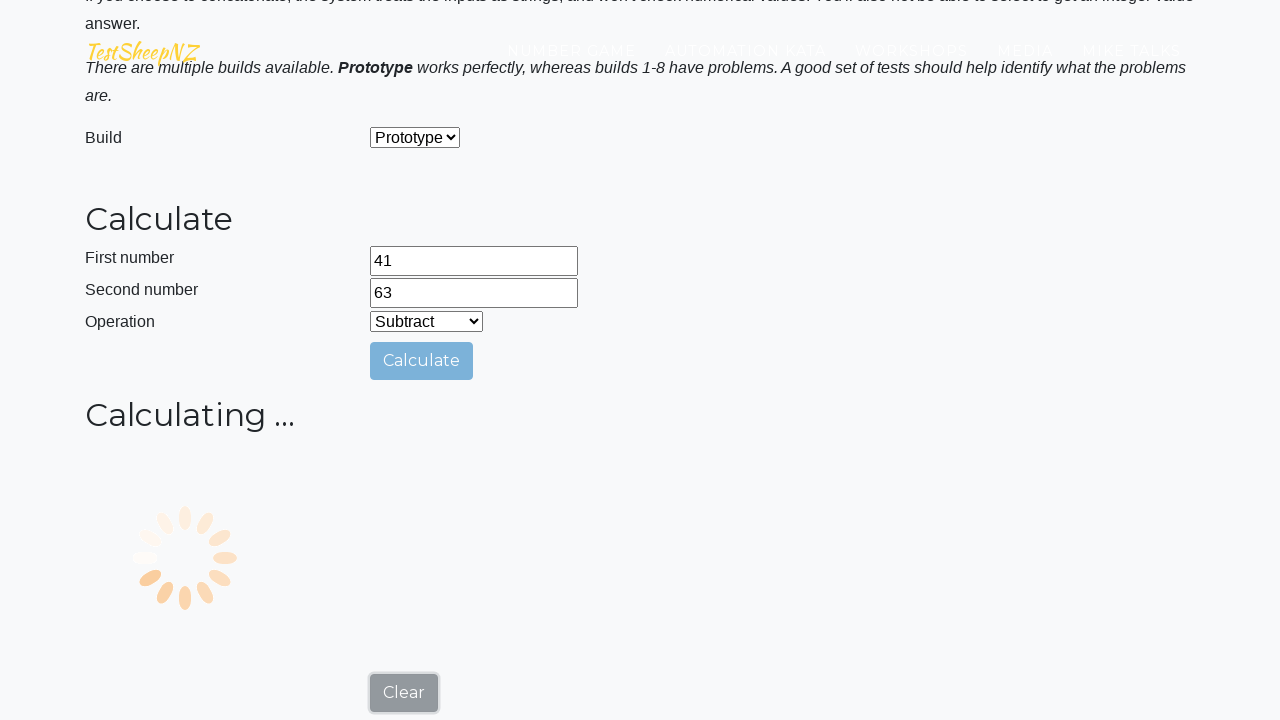

Answer field loaded with calculation result for operation 1
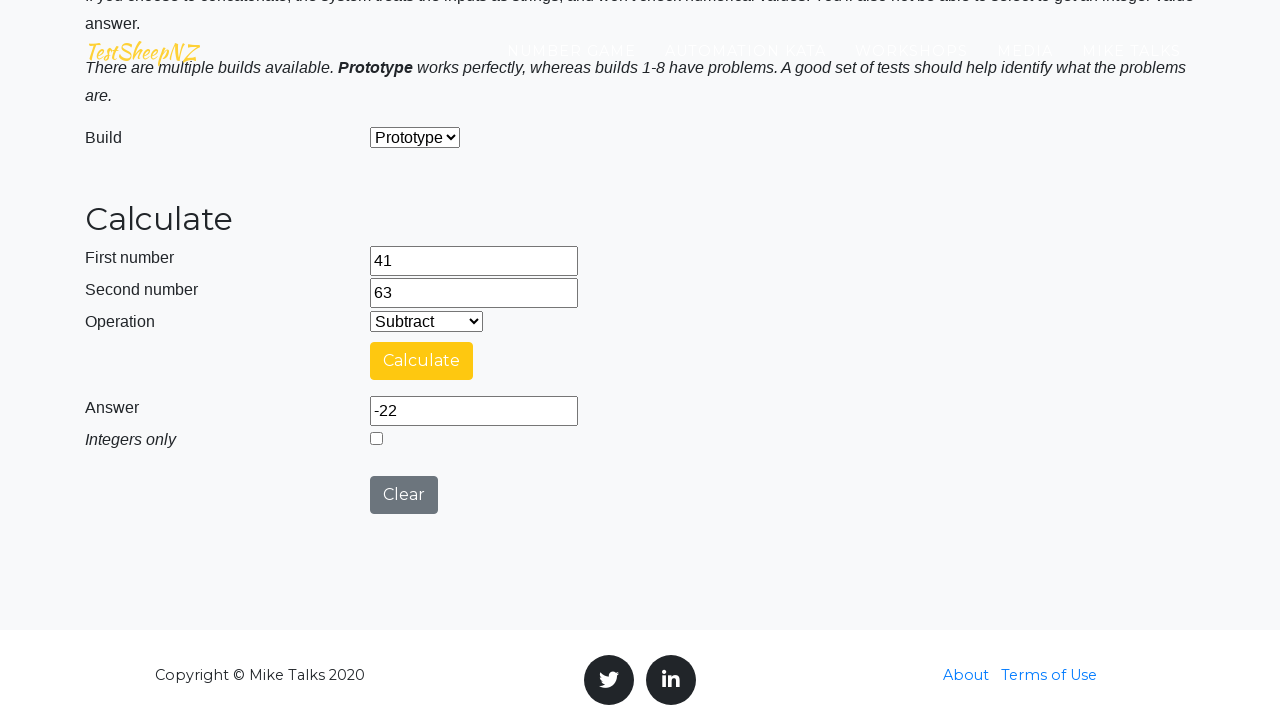

Clicked clear button to reset calculator at (404, 495) on #clearButton
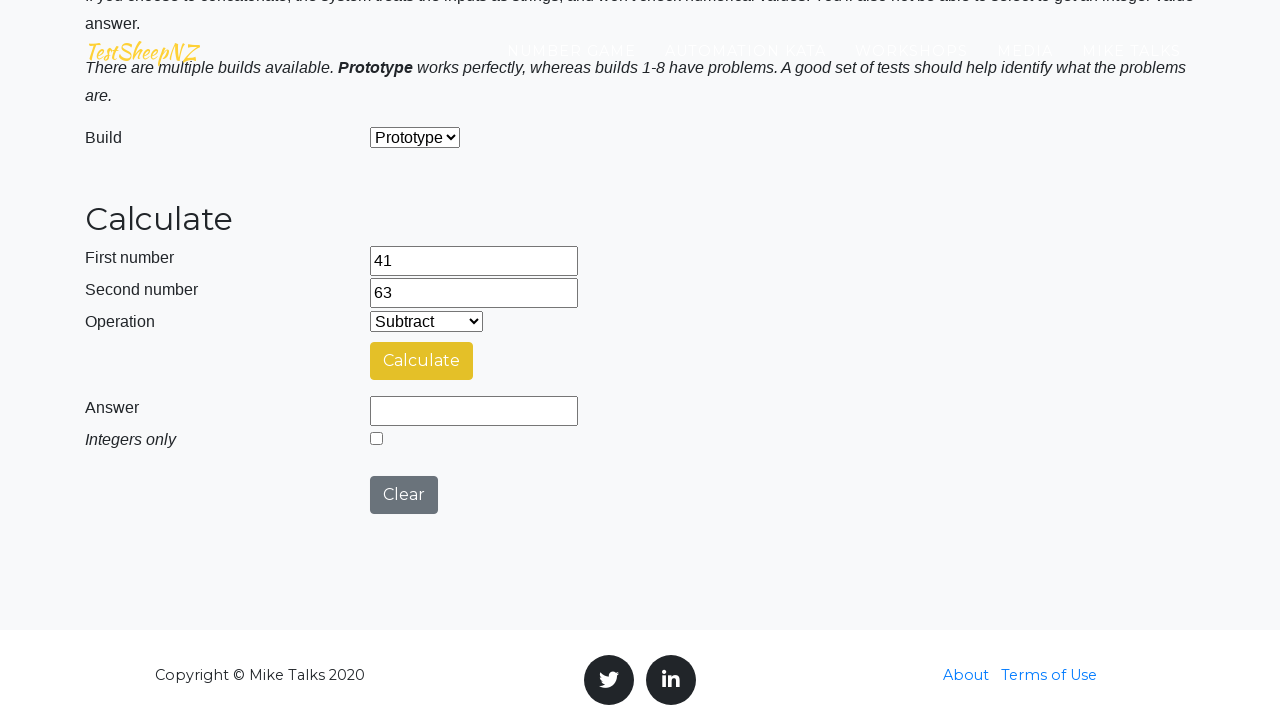

Selected operation 2 from dropdown (add=0, subtract=1, multiply=2, divide=3, concatenate=4) on #selectOperationDropdown
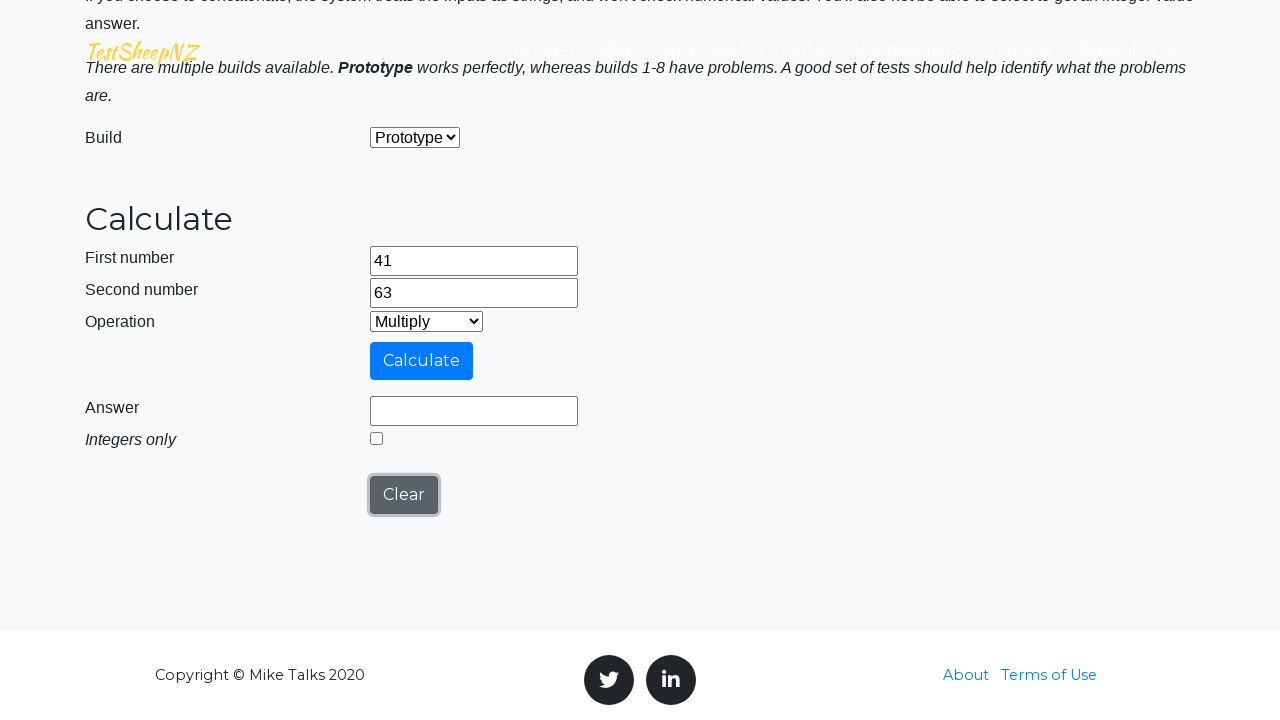

Clicked calculate button for operation 2 with numbers 41 and 63 at (422, 361) on #calculateButton
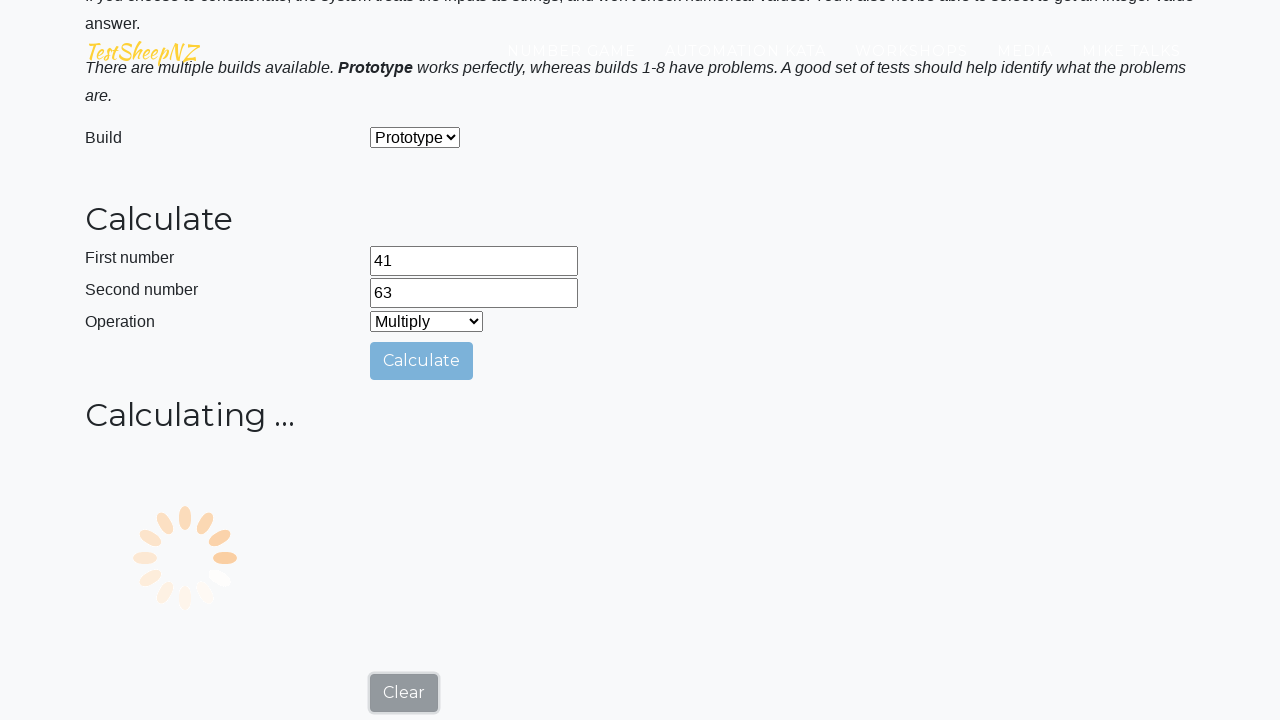

Answer field loaded with calculation result for operation 2
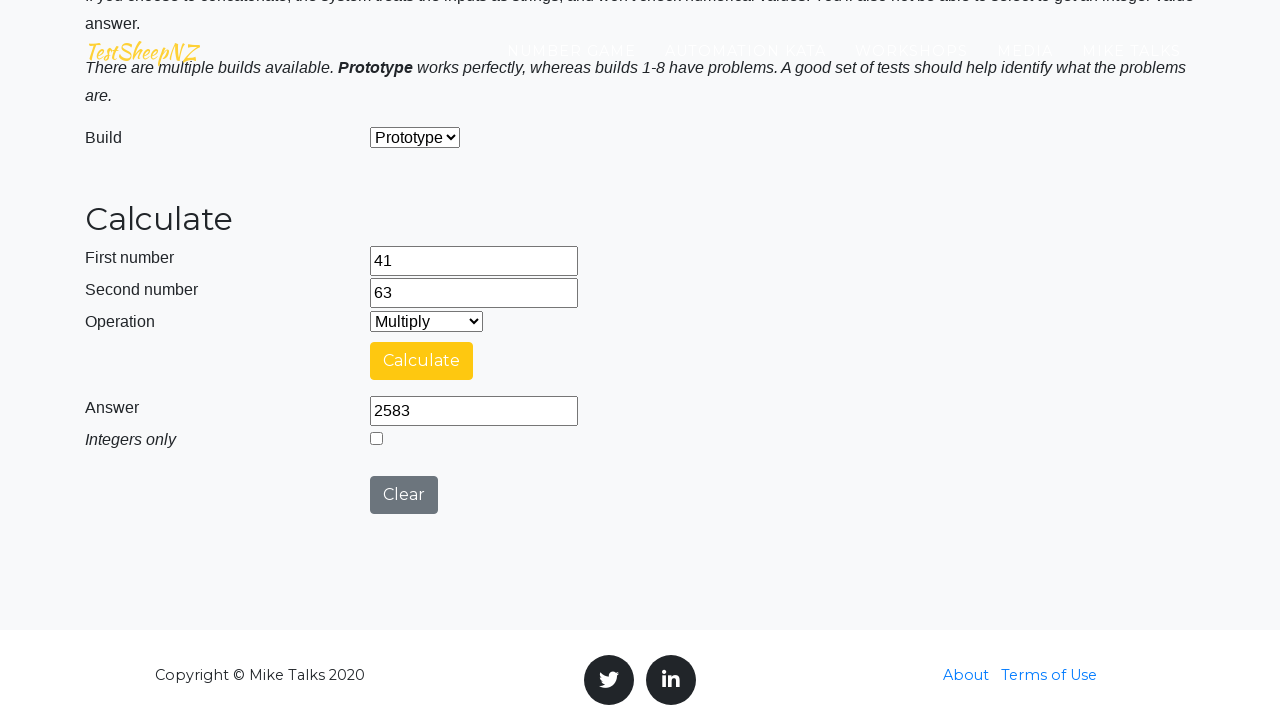

Clicked clear button to reset calculator at (404, 495) on #clearButton
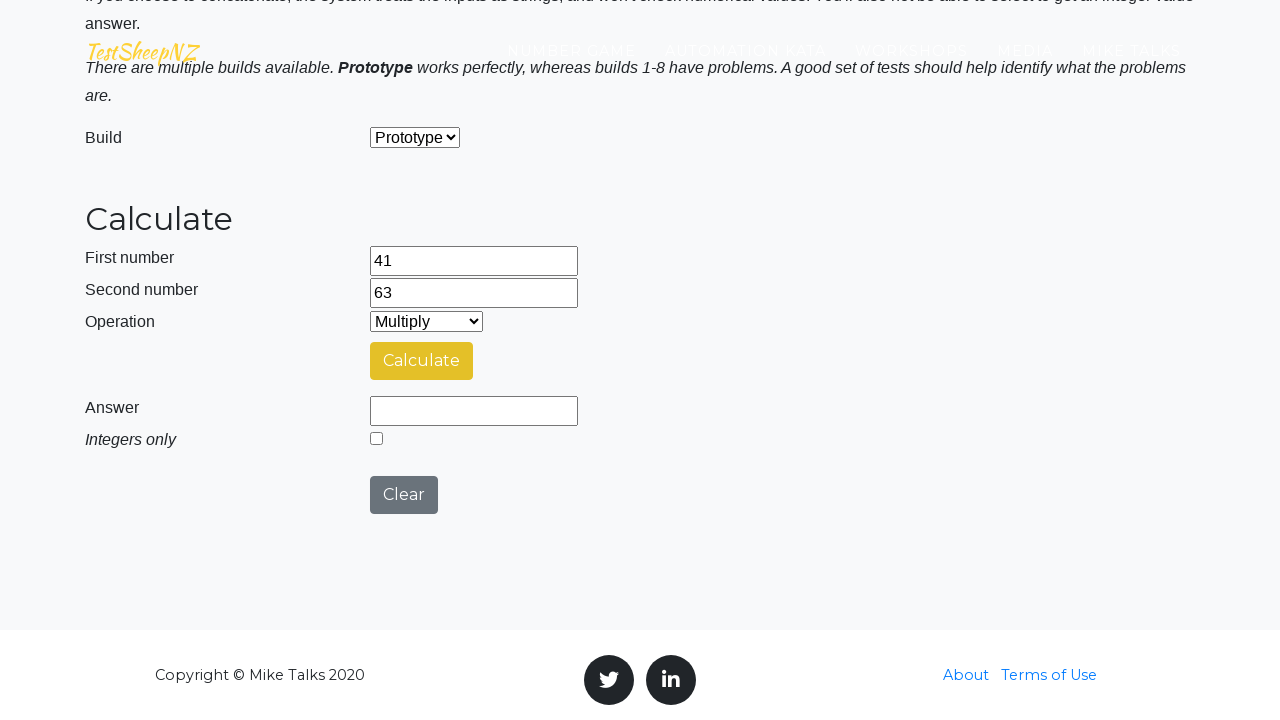

Selected operation 3 from dropdown (add=0, subtract=1, multiply=2, divide=3, concatenate=4) on #selectOperationDropdown
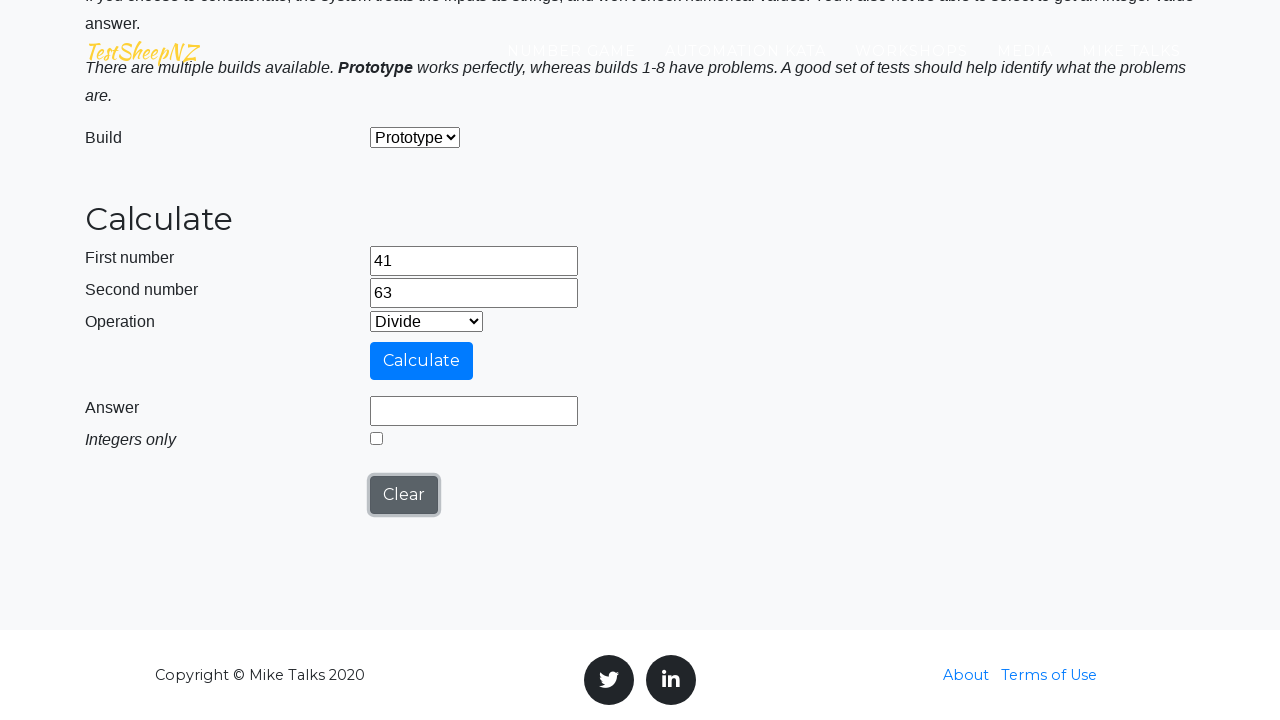

Clicked calculate button for operation 3 with numbers 41 and 63 at (422, 361) on #calculateButton
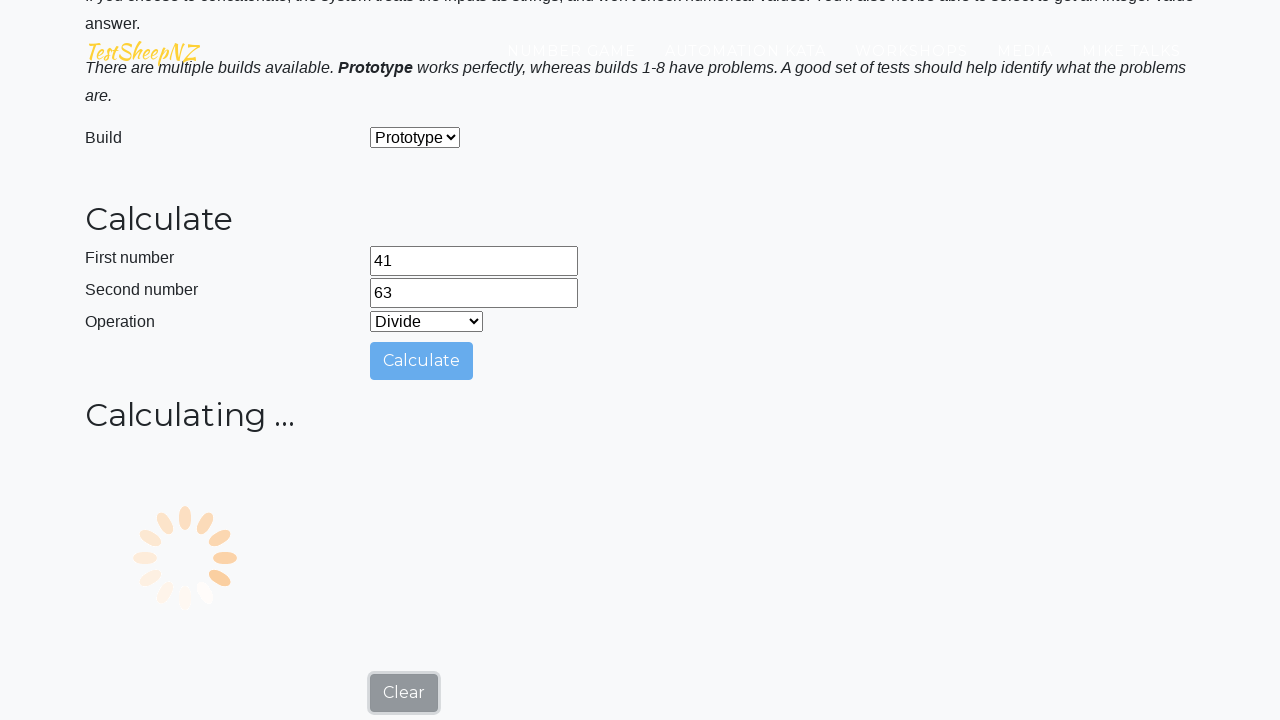

Clicked 'Integers Only' radio button for division operation at (376, 428) on #integerSelect
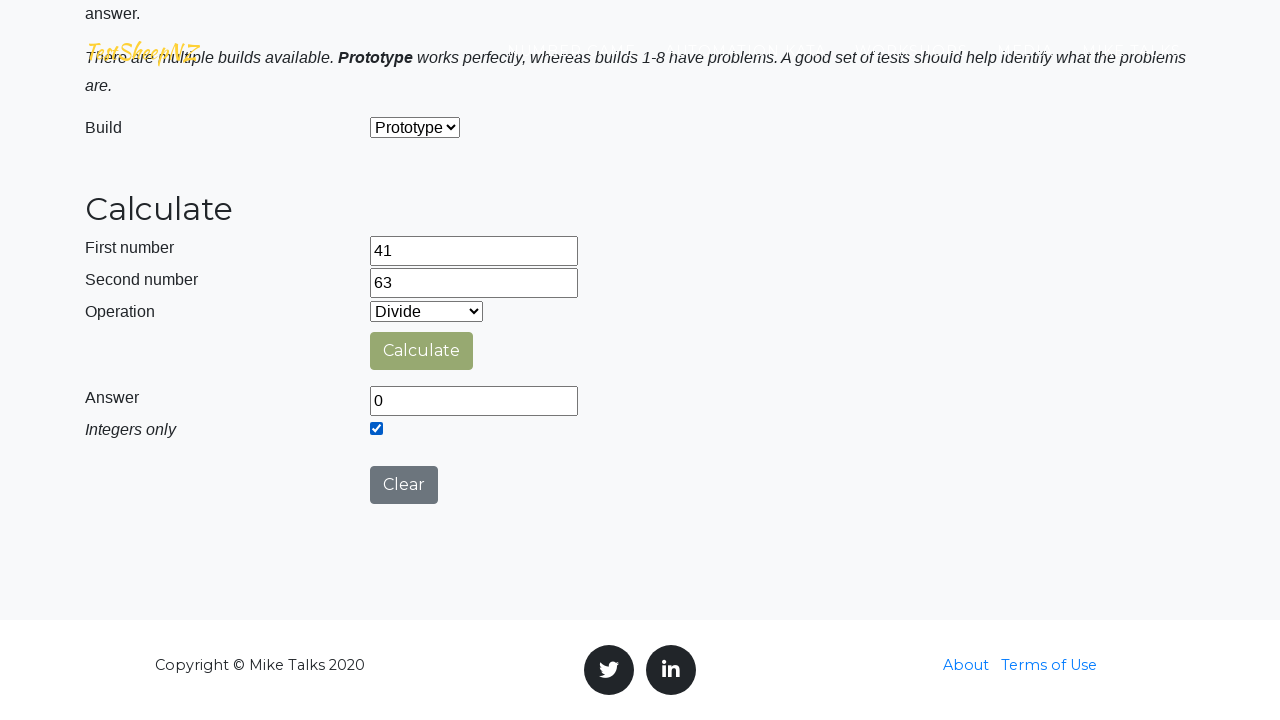

Answer field loaded with calculation result for operation 3
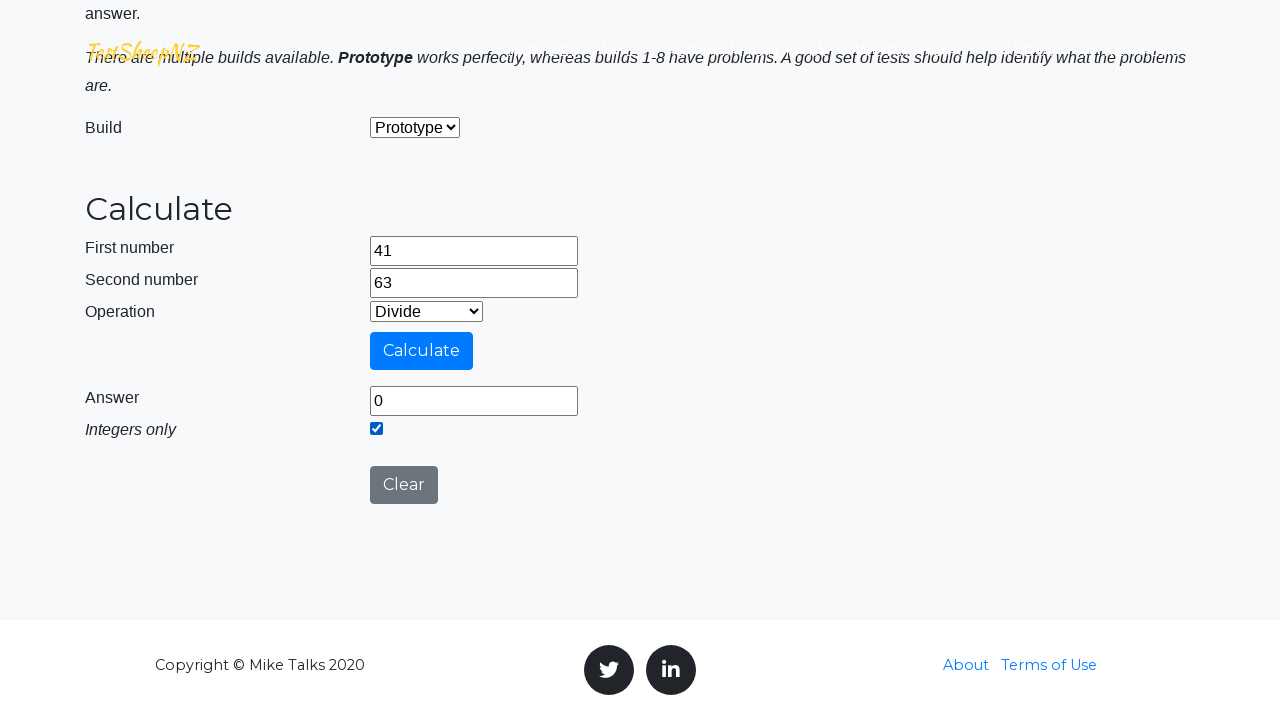

Clicked clear button to reset calculator at (404, 485) on #clearButton
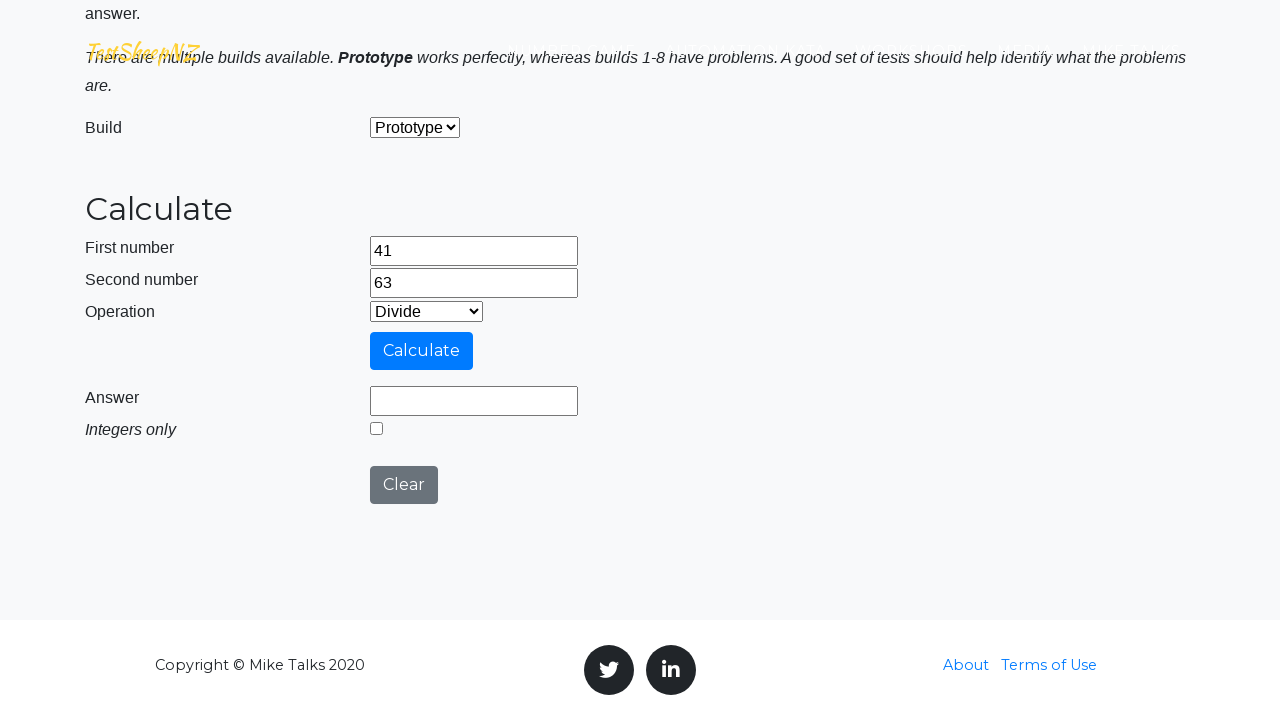

Selected operation 4 from dropdown (add=0, subtract=1, multiply=2, divide=3, concatenate=4) on #selectOperationDropdown
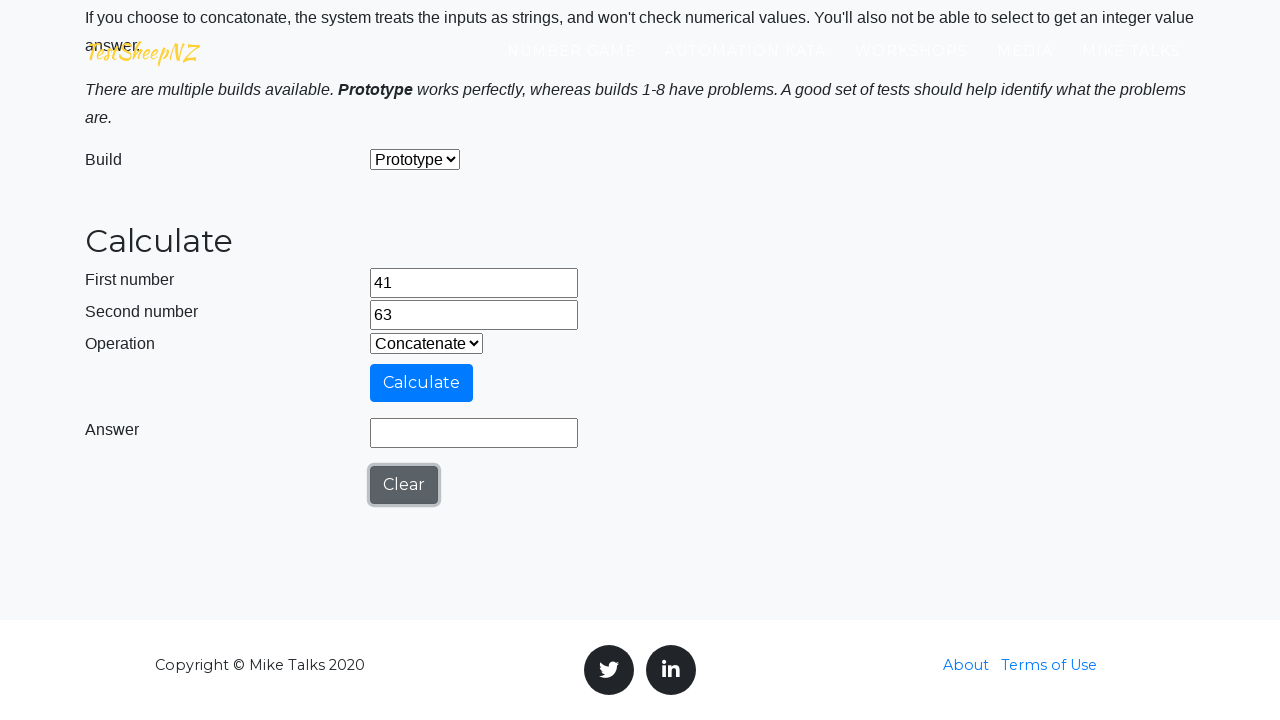

Clicked calculate button for operation 4 with numbers 41 and 63 at (422, 383) on #calculateButton
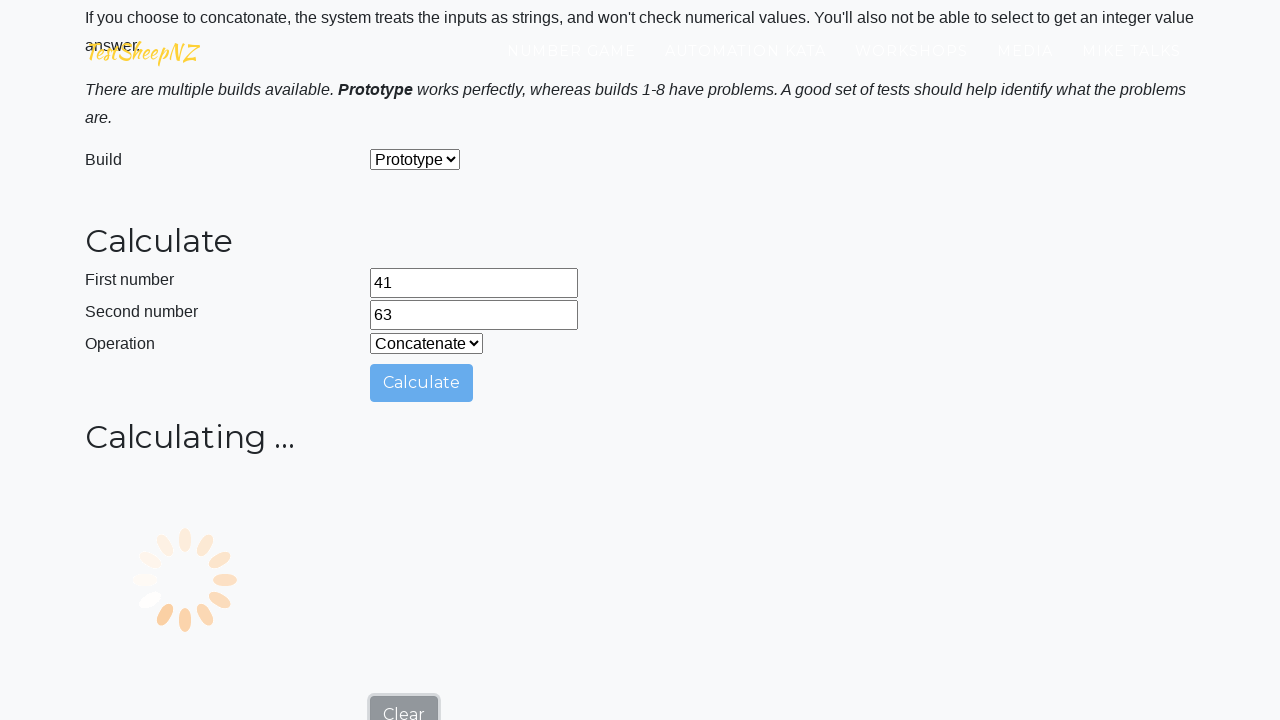

Answer field loaded with calculation result for operation 4
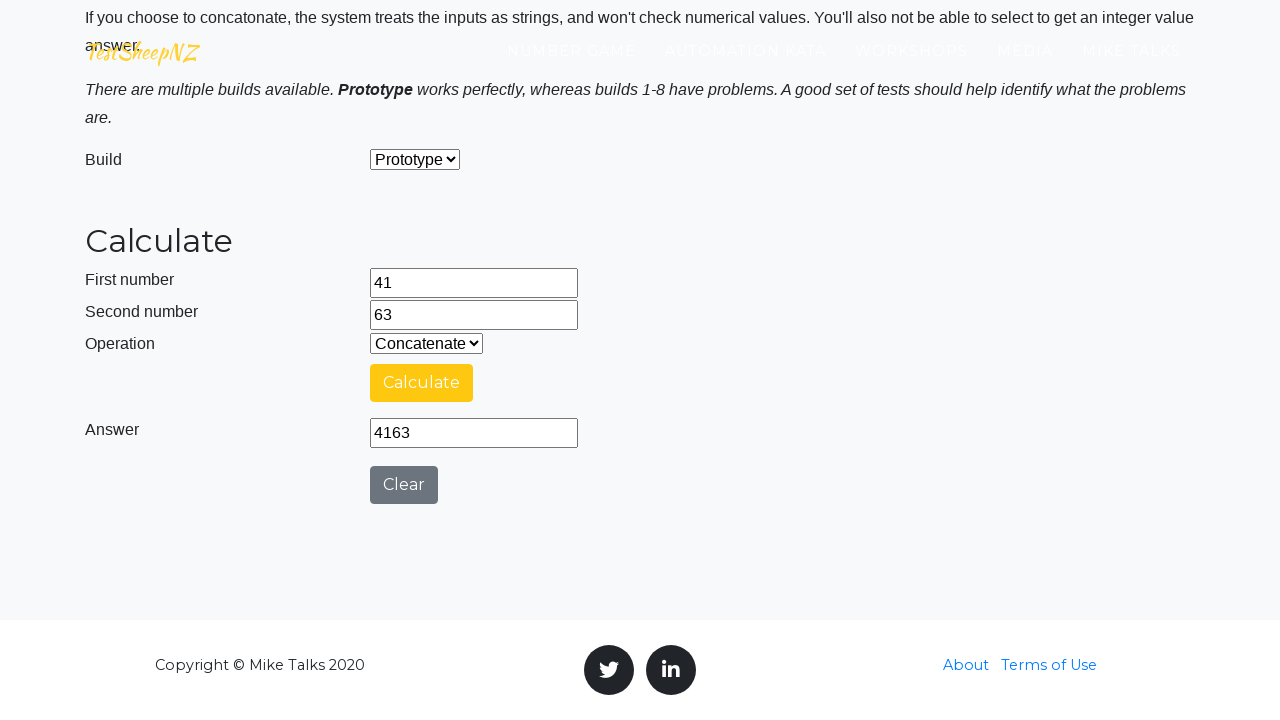

Clicked clear button to reset calculator at (404, 485) on #clearButton
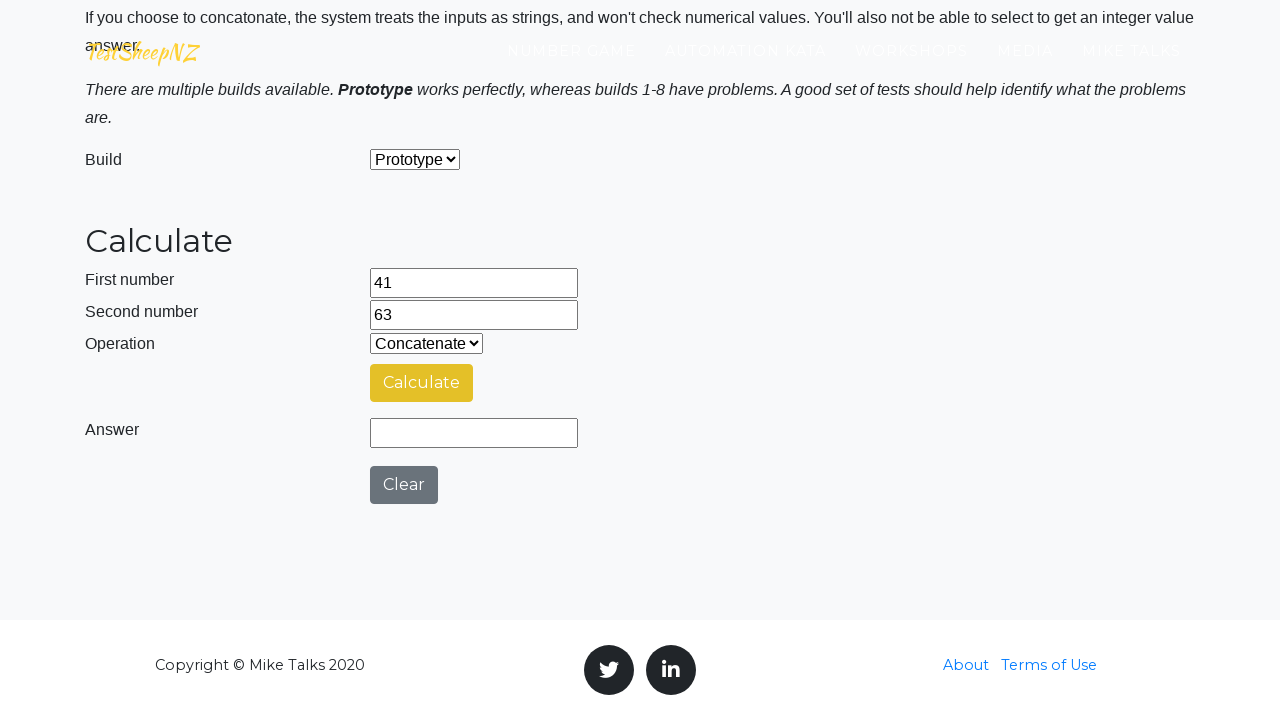

Cleared first number field (iteration 2) on #number1Field
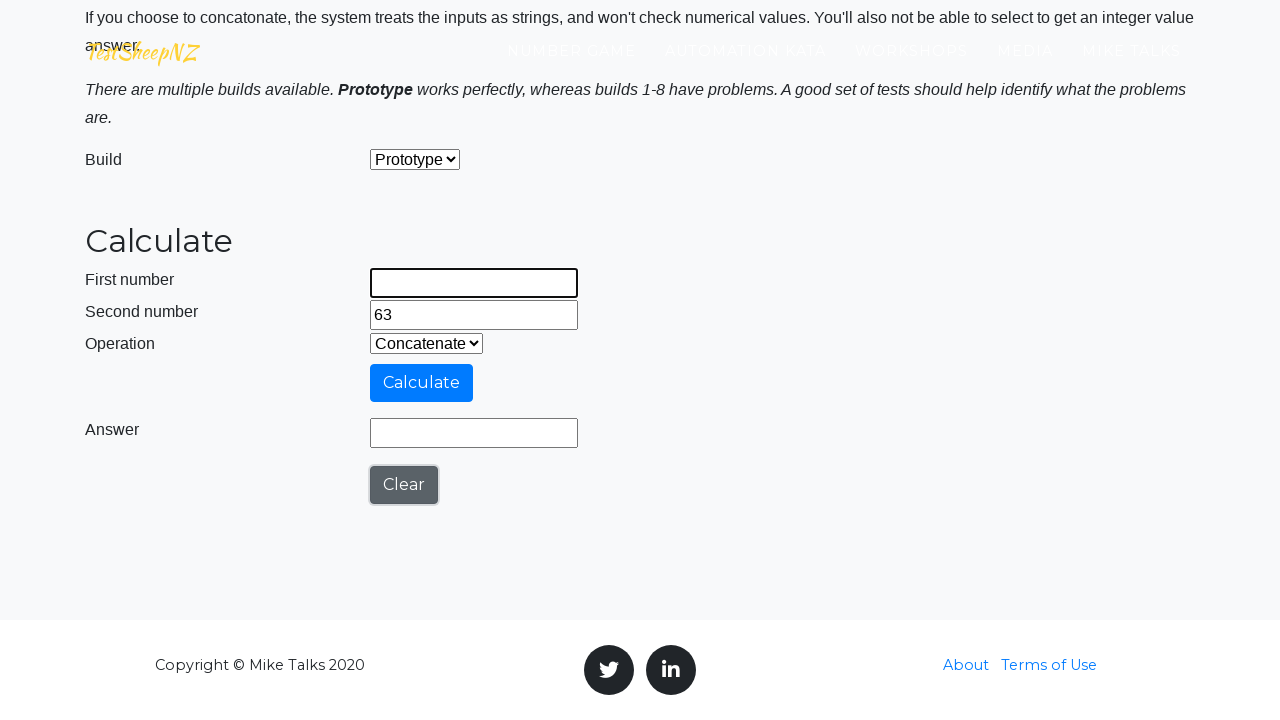

Filled first number field with 67 on #number1Field
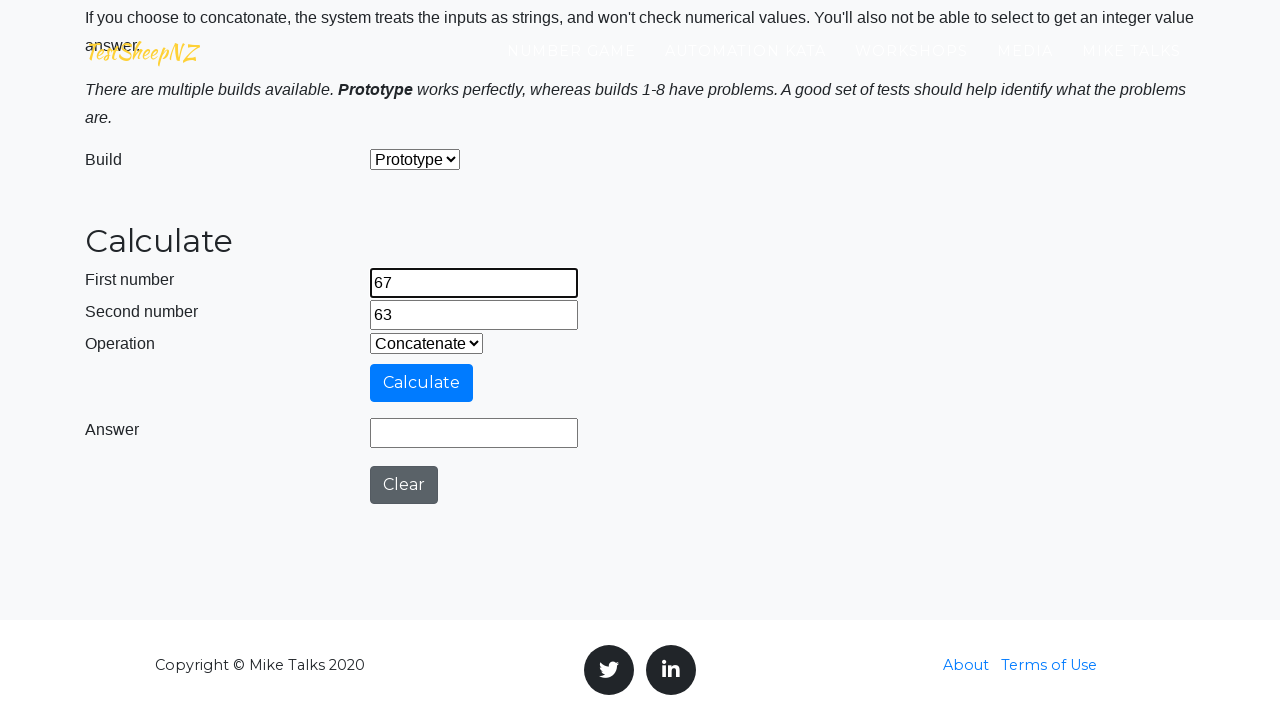

Cleared second number field on #number2Field
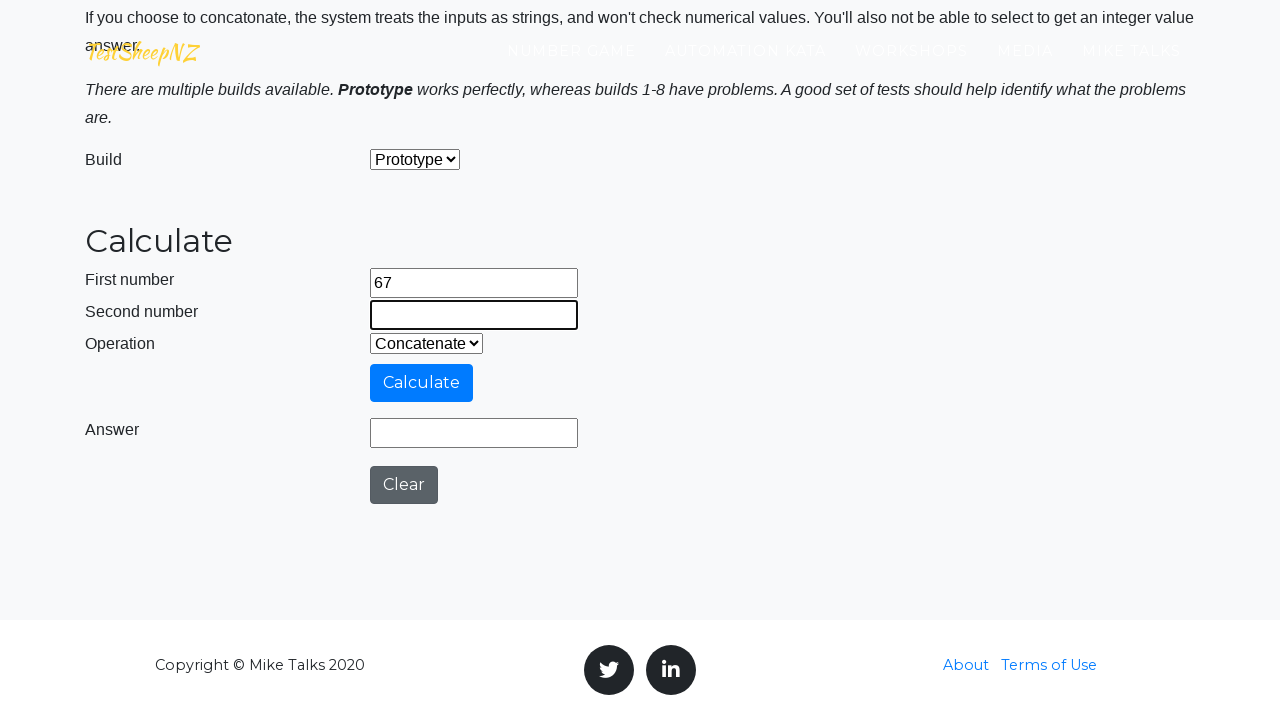

Filled second number field with 59 on #number2Field
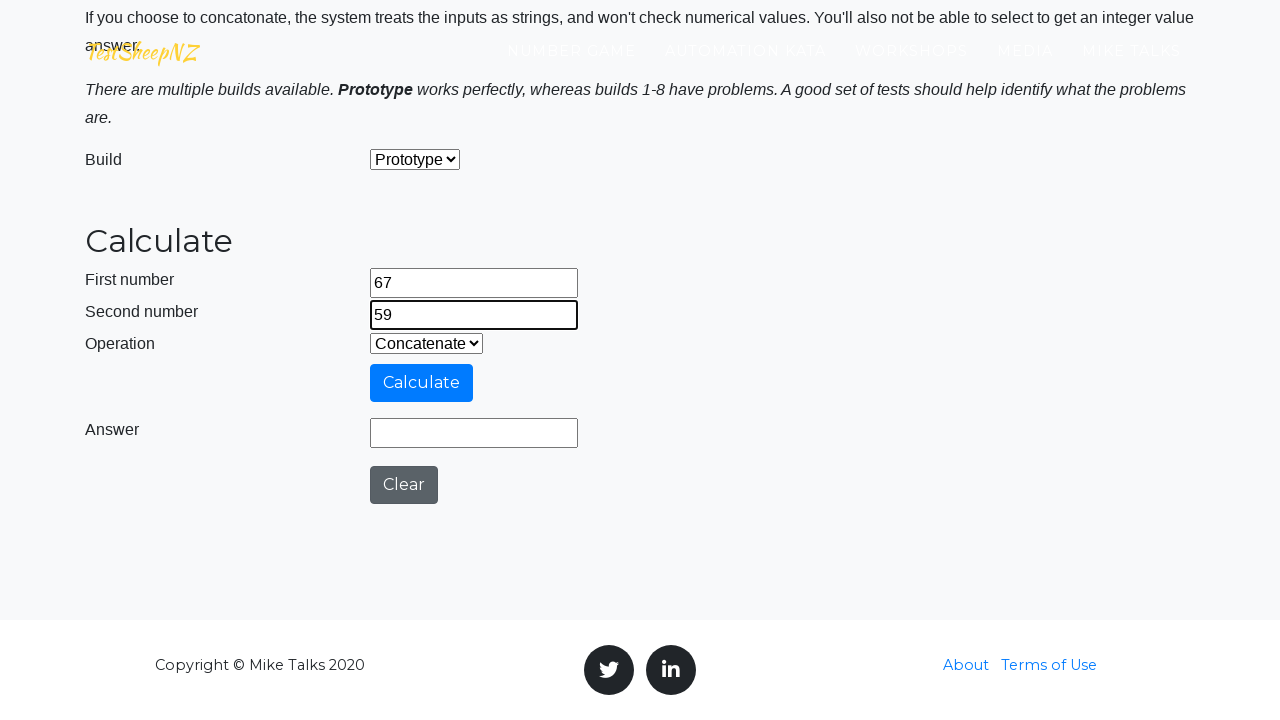

Selected operation 0 from dropdown (add=0, subtract=1, multiply=2, divide=3, concatenate=4) on #selectOperationDropdown
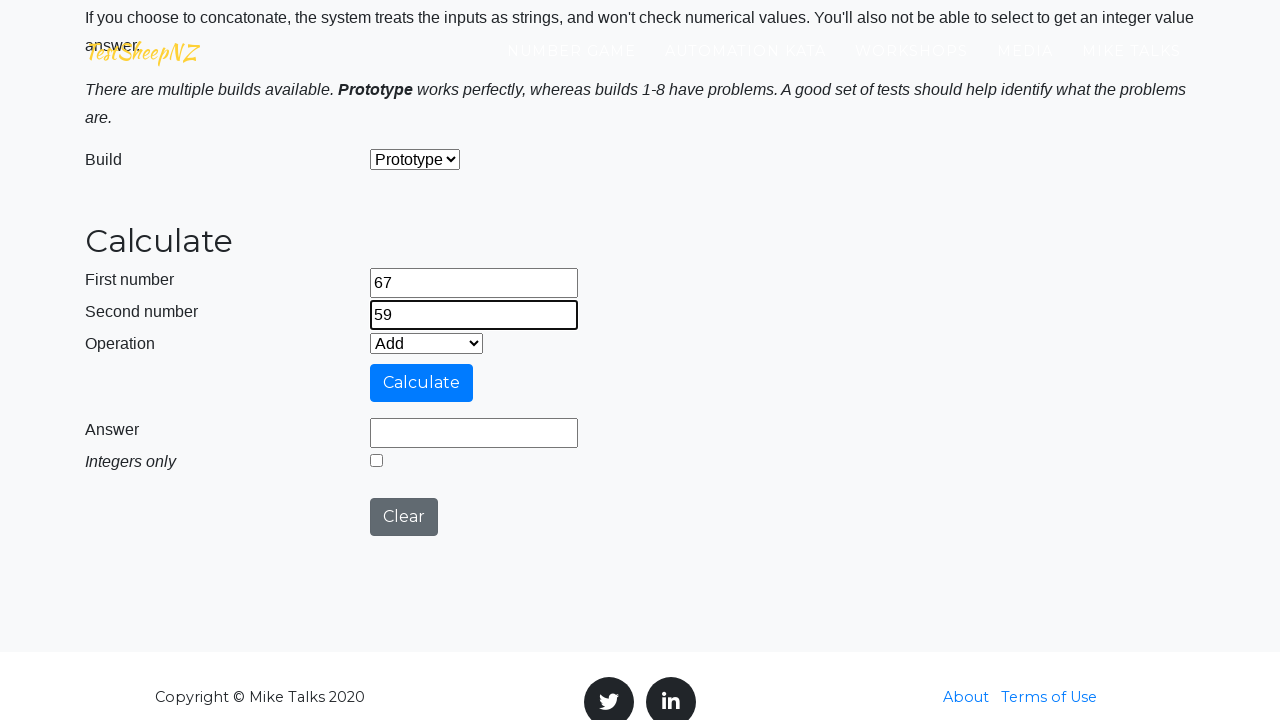

Clicked calculate button for operation 0 with numbers 67 and 59 at (422, 383) on #calculateButton
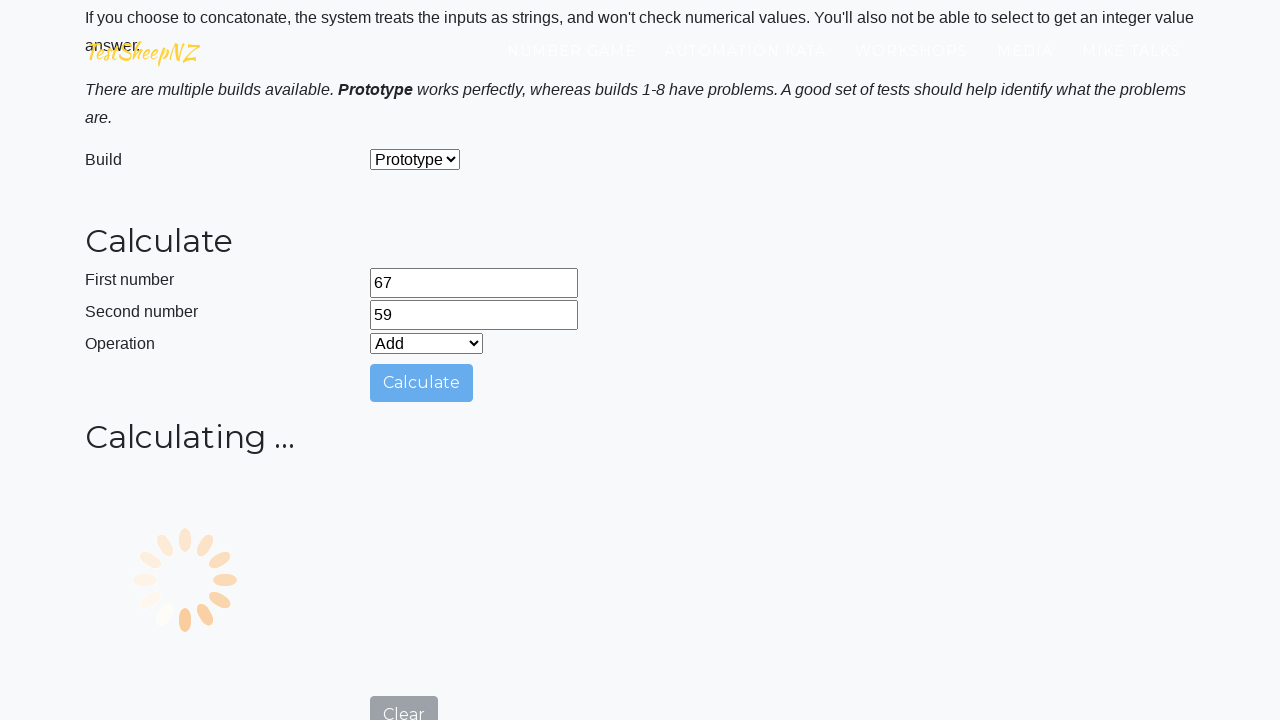

Answer field loaded with calculation result for operation 0
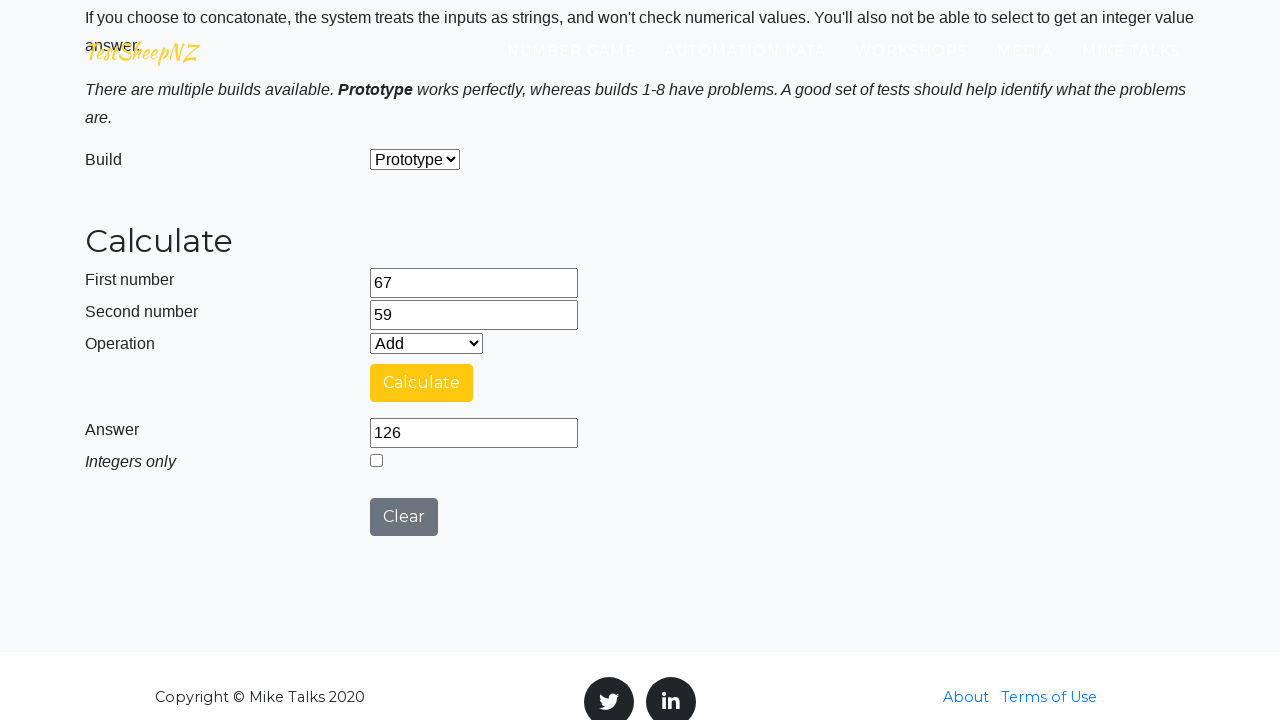

Clicked clear button to reset calculator at (404, 517) on #clearButton
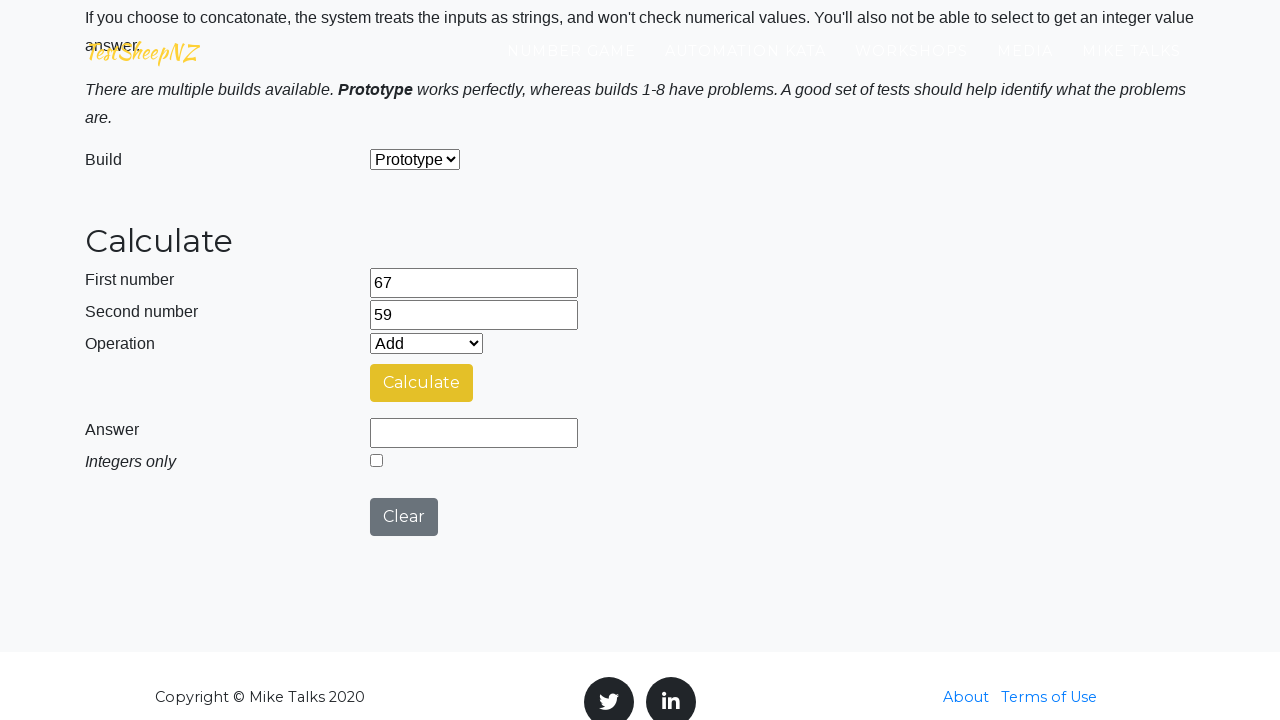

Selected operation 1 from dropdown (add=0, subtract=1, multiply=2, divide=3, concatenate=4) on #selectOperationDropdown
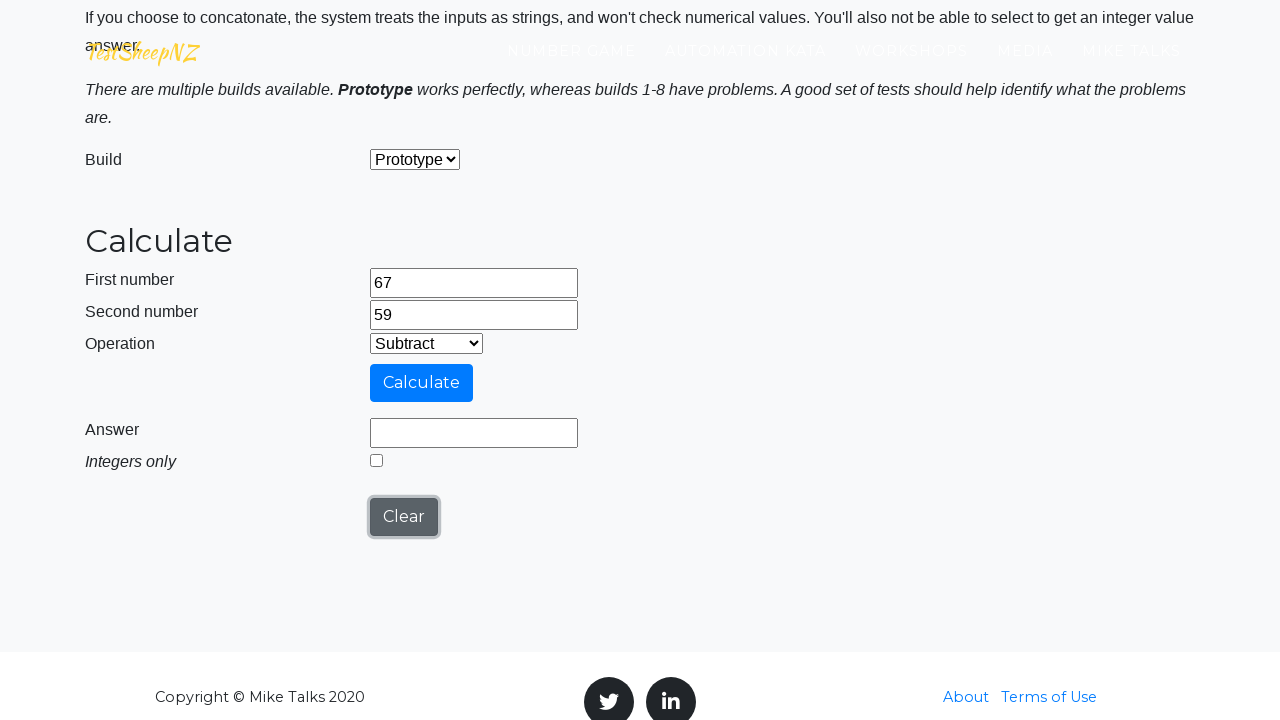

Clicked calculate button for operation 1 with numbers 67 and 59 at (422, 383) on #calculateButton
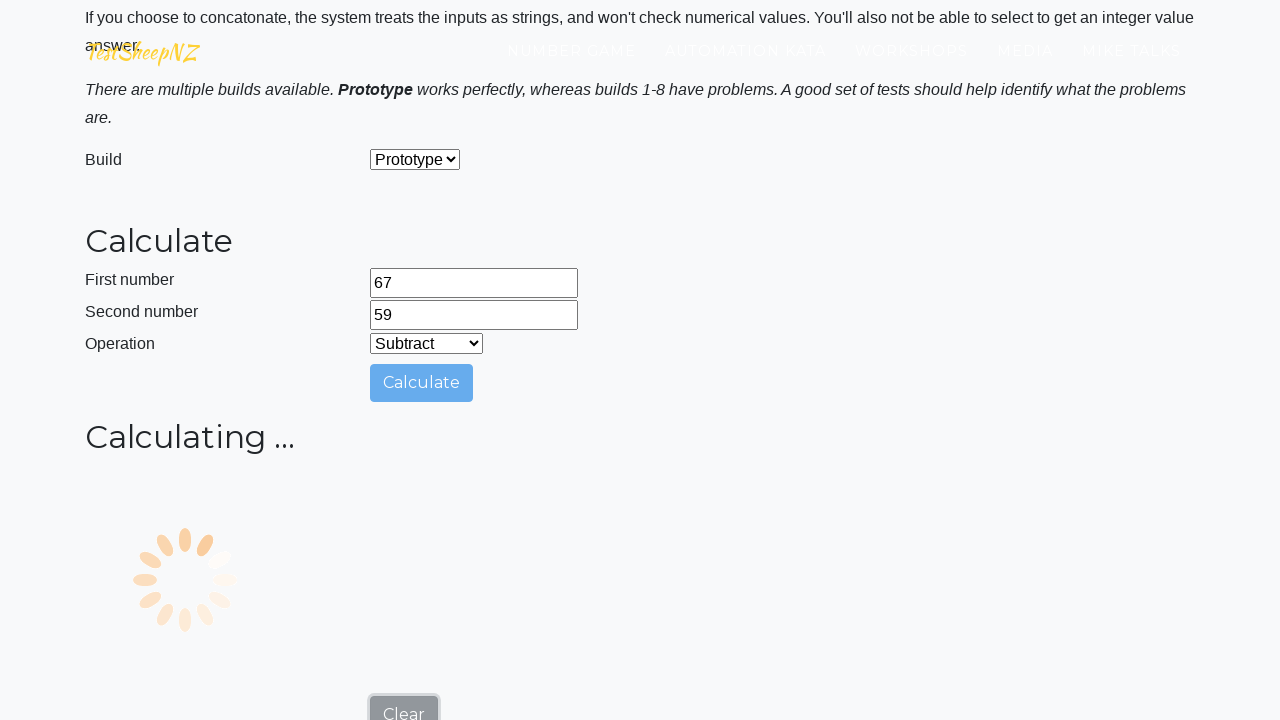

Answer field loaded with calculation result for operation 1
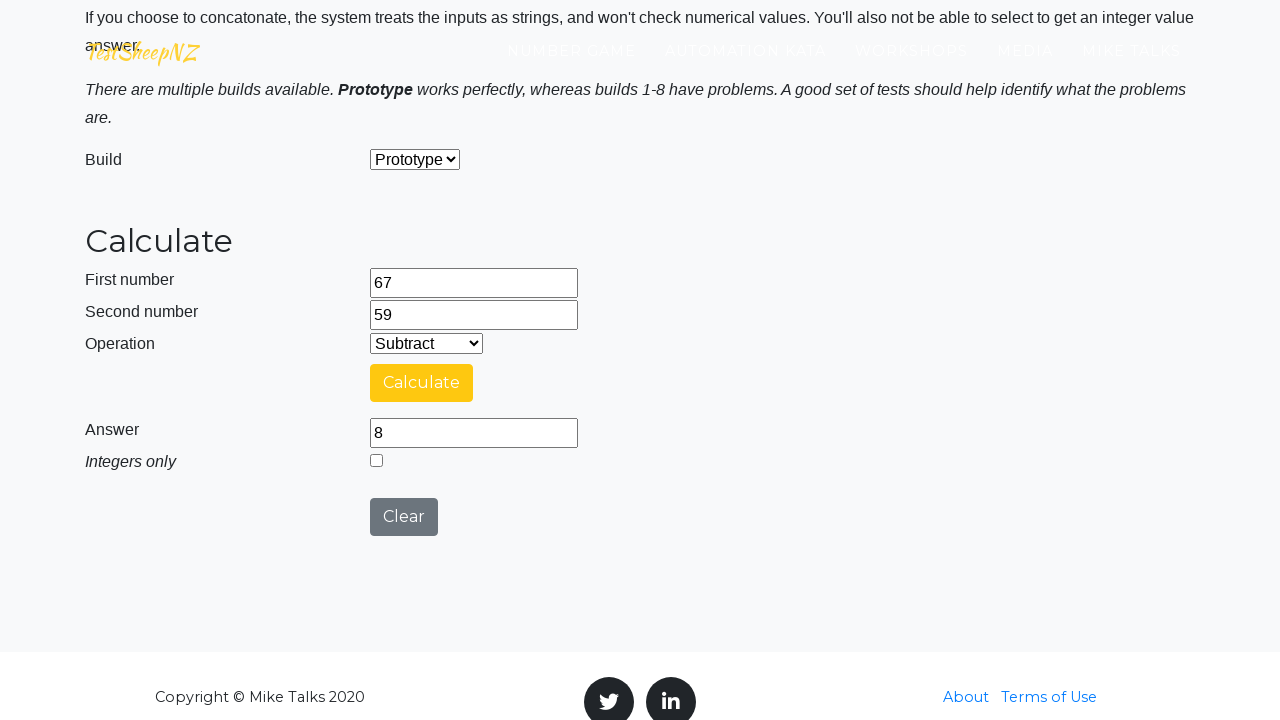

Clicked clear button to reset calculator at (404, 517) on #clearButton
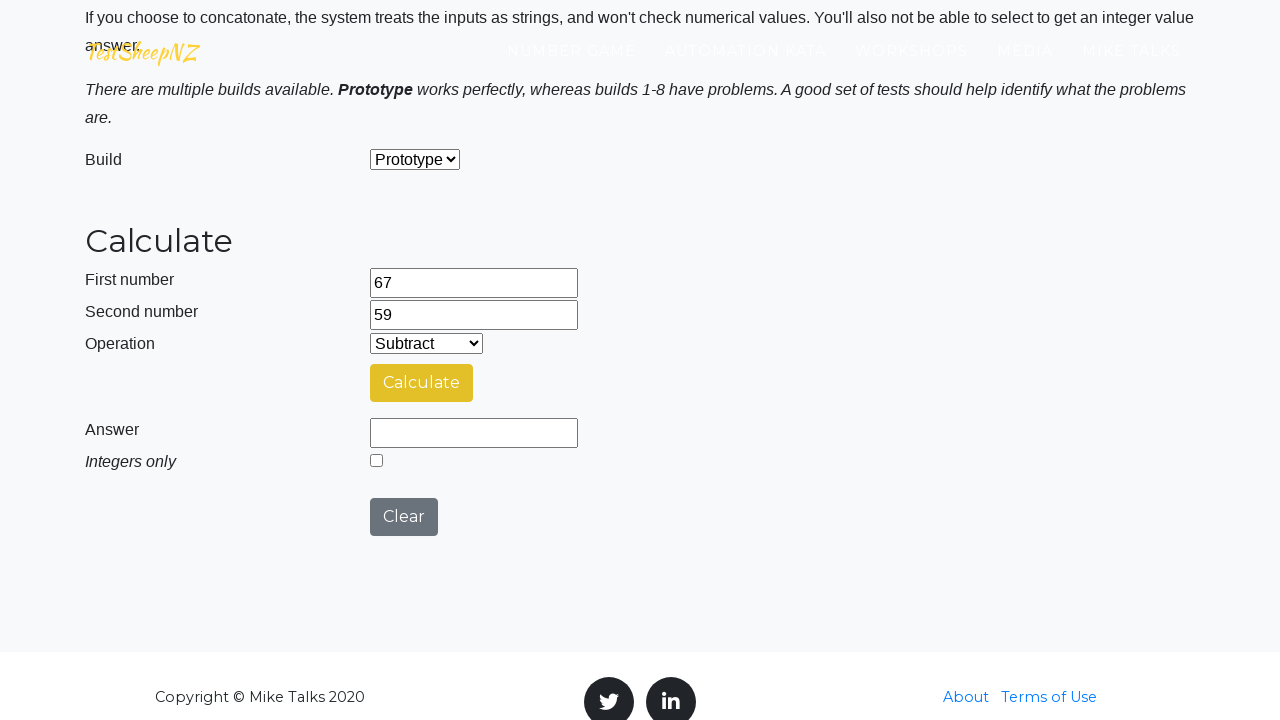

Selected operation 2 from dropdown (add=0, subtract=1, multiply=2, divide=3, concatenate=4) on #selectOperationDropdown
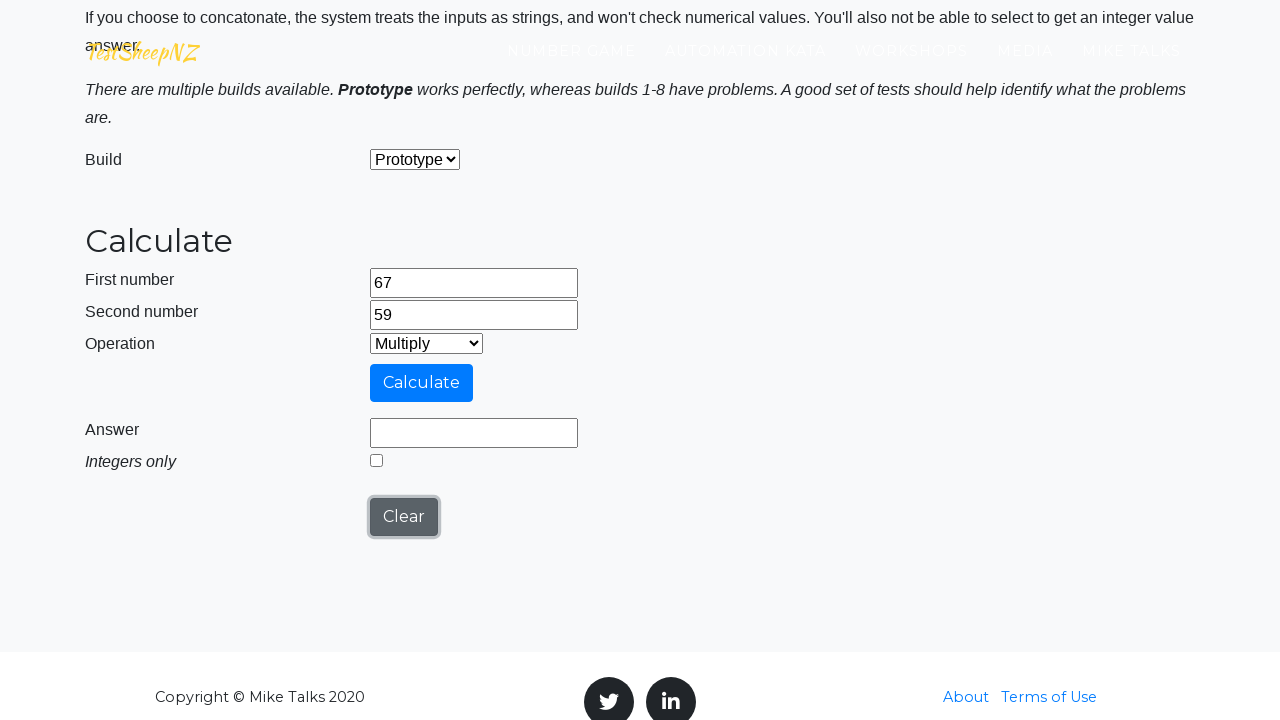

Clicked calculate button for operation 2 with numbers 67 and 59 at (422, 383) on #calculateButton
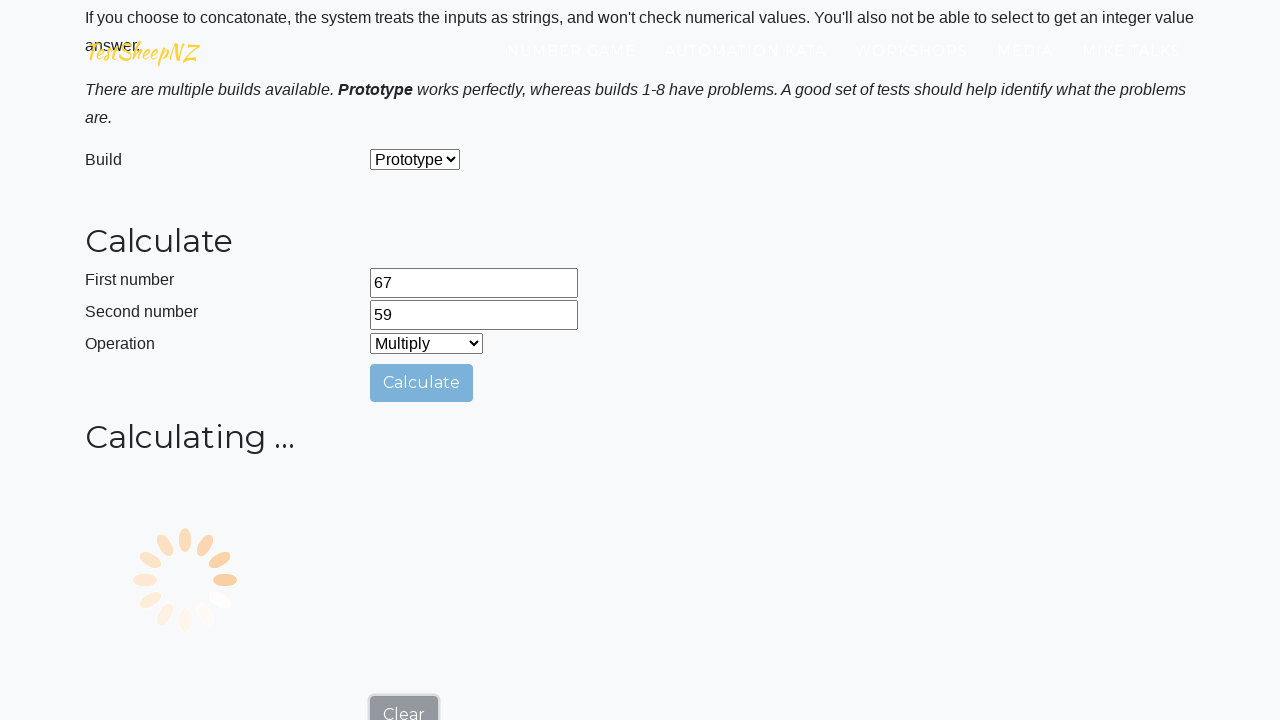

Answer field loaded with calculation result for operation 2
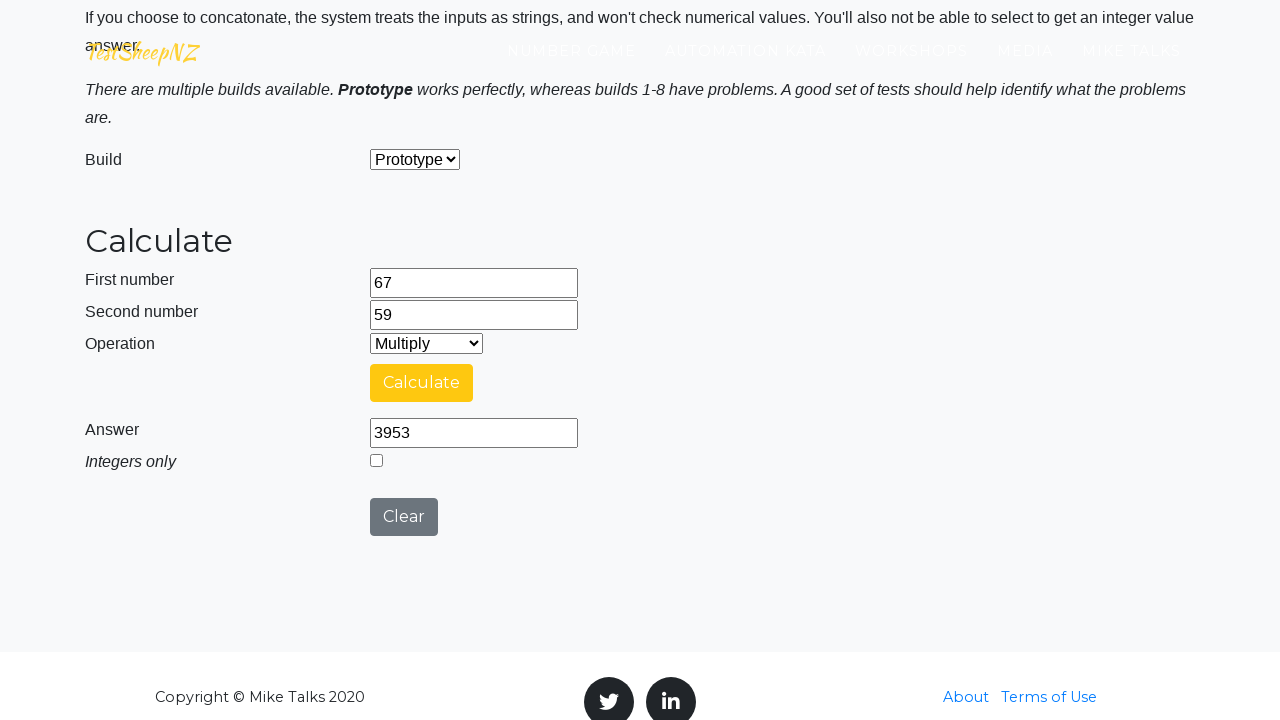

Clicked clear button to reset calculator at (404, 517) on #clearButton
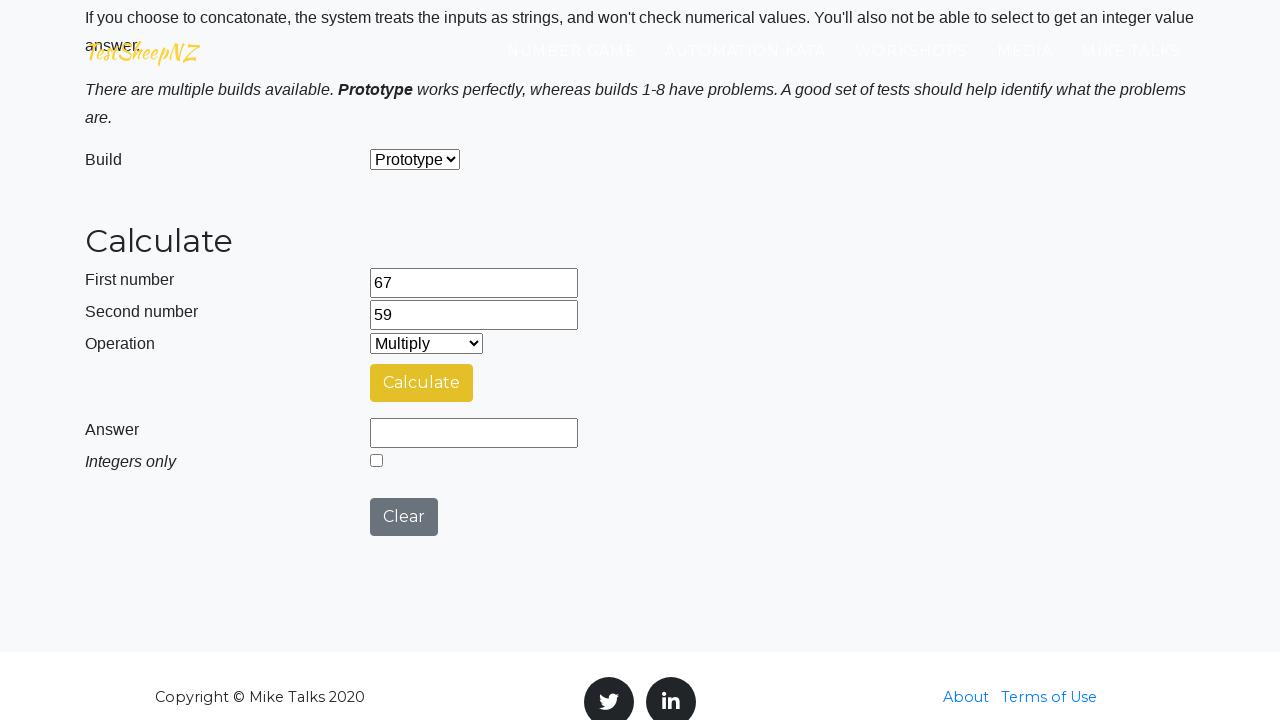

Selected operation 3 from dropdown (add=0, subtract=1, multiply=2, divide=3, concatenate=4) on #selectOperationDropdown
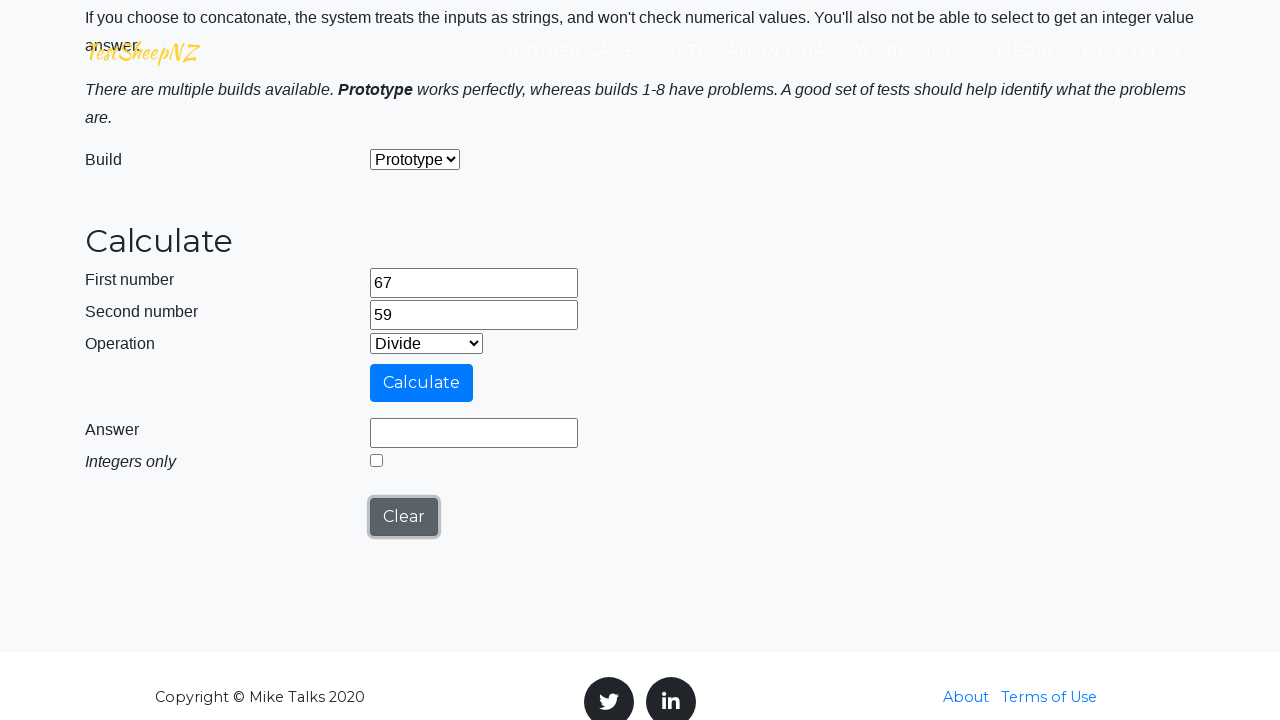

Clicked calculate button for operation 3 with numbers 67 and 59 at (422, 383) on #calculateButton
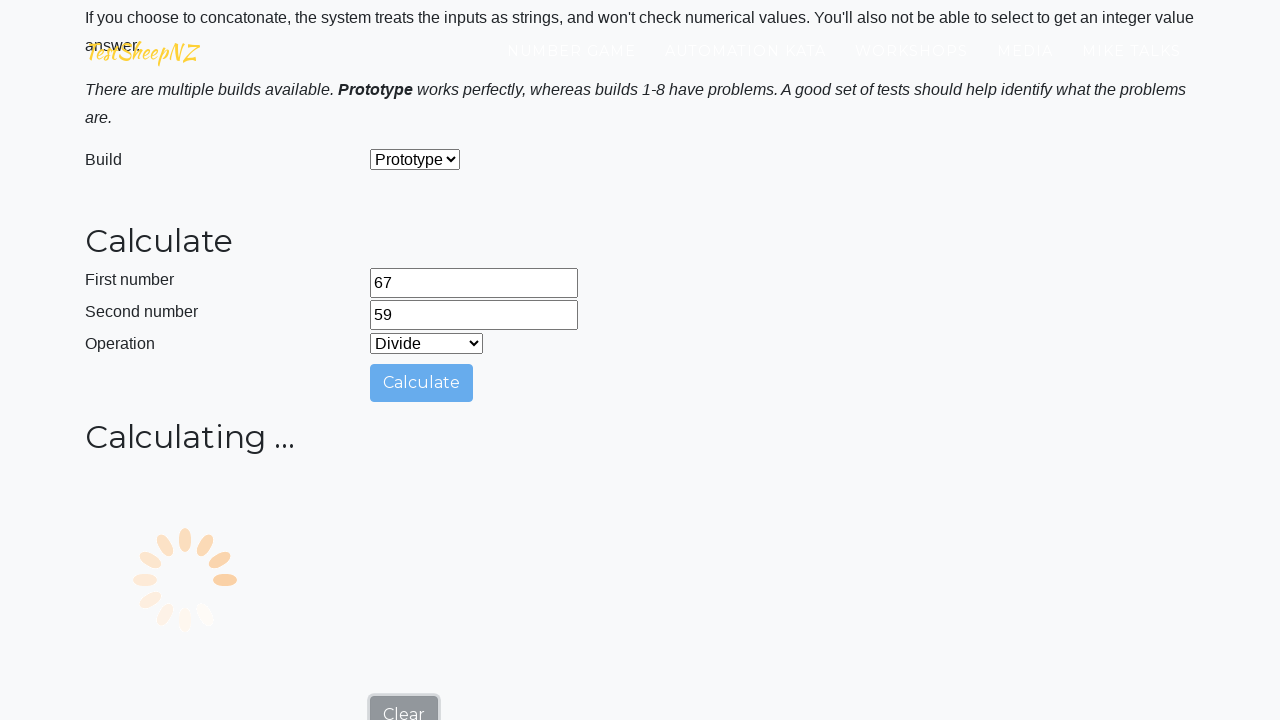

Clicked 'Integers Only' radio button for division operation at (376, 714) on #integerSelect
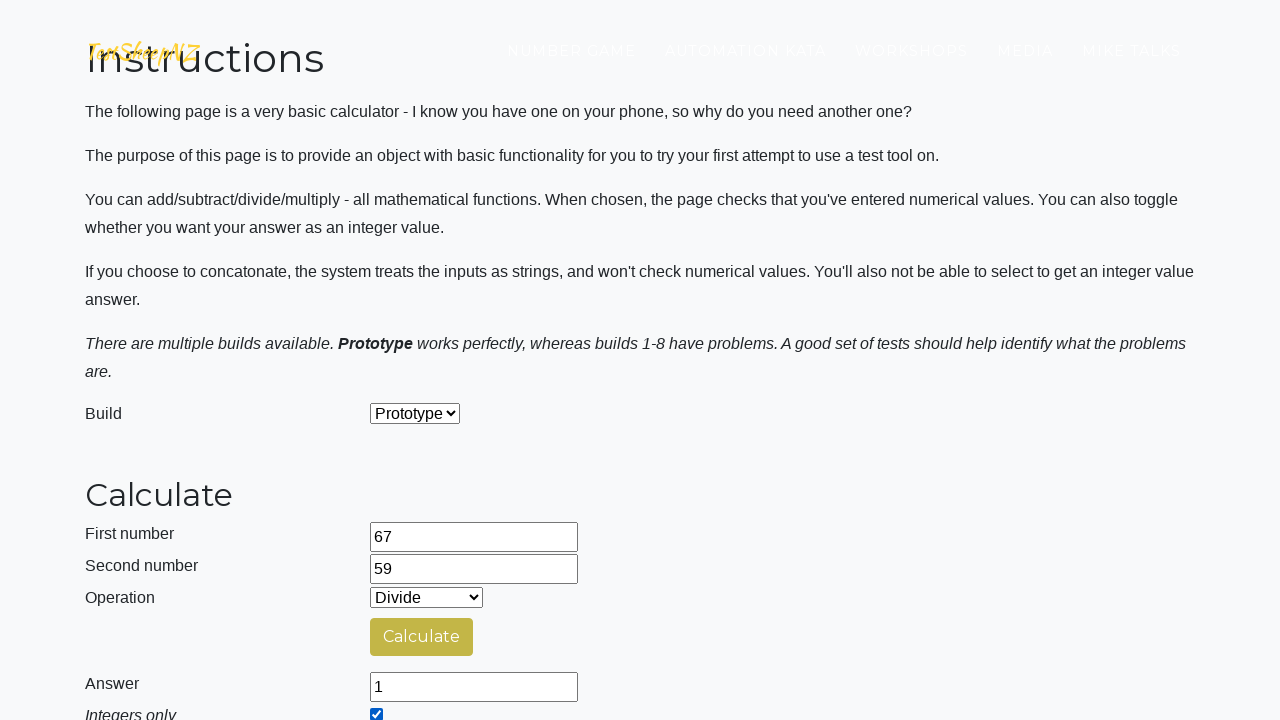

Answer field loaded with calculation result for operation 3
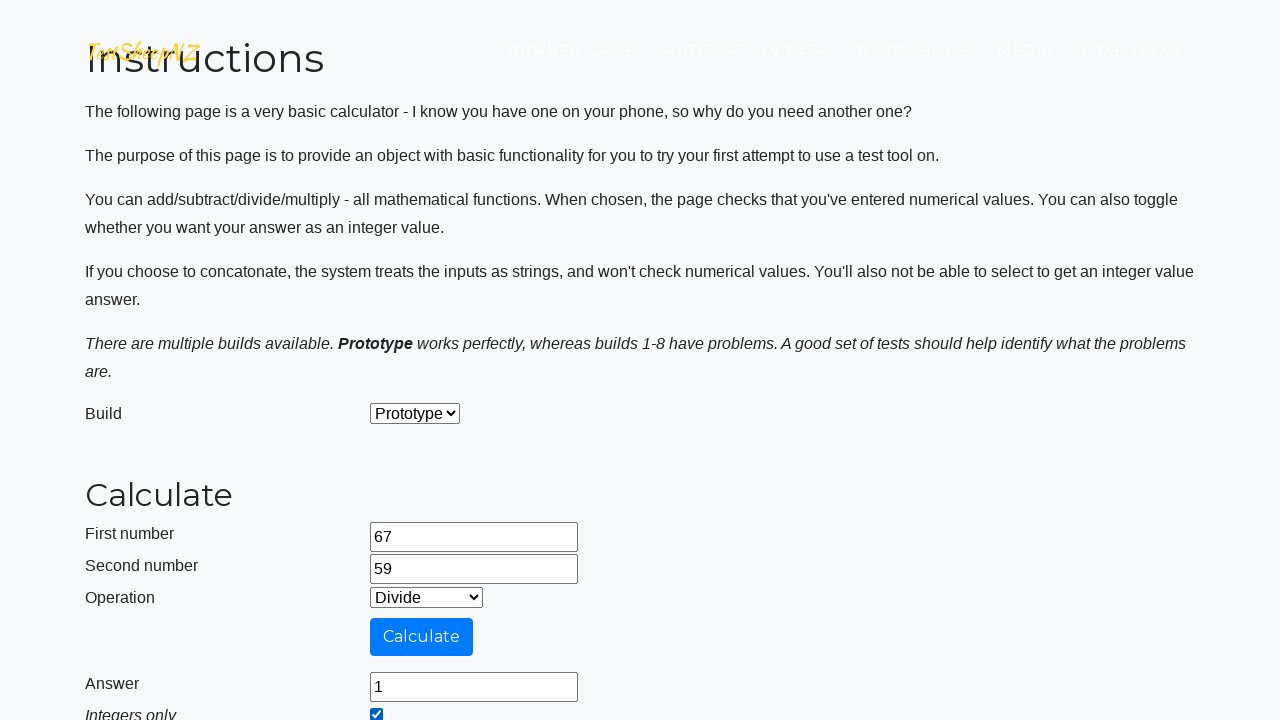

Clicked clear button to reset calculator at (404, 485) on #clearButton
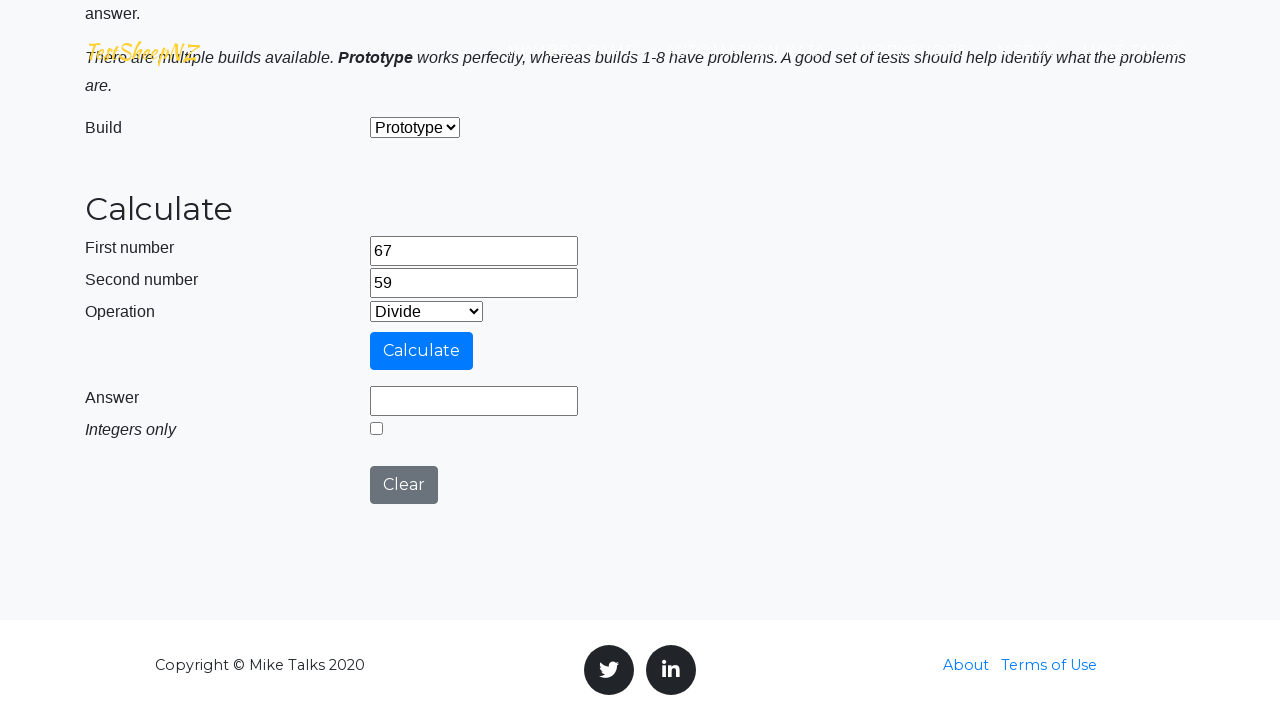

Selected operation 4 from dropdown (add=0, subtract=1, multiply=2, divide=3, concatenate=4) on #selectOperationDropdown
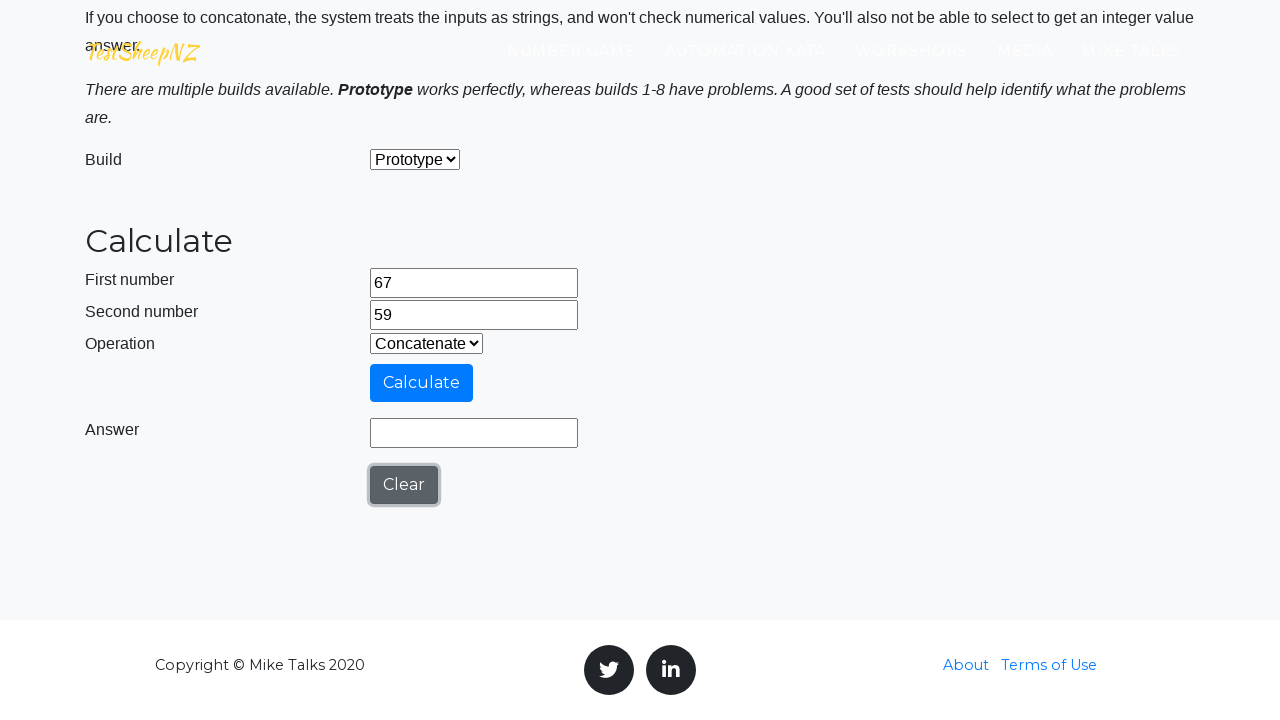

Clicked calculate button for operation 4 with numbers 67 and 59 at (422, 383) on #calculateButton
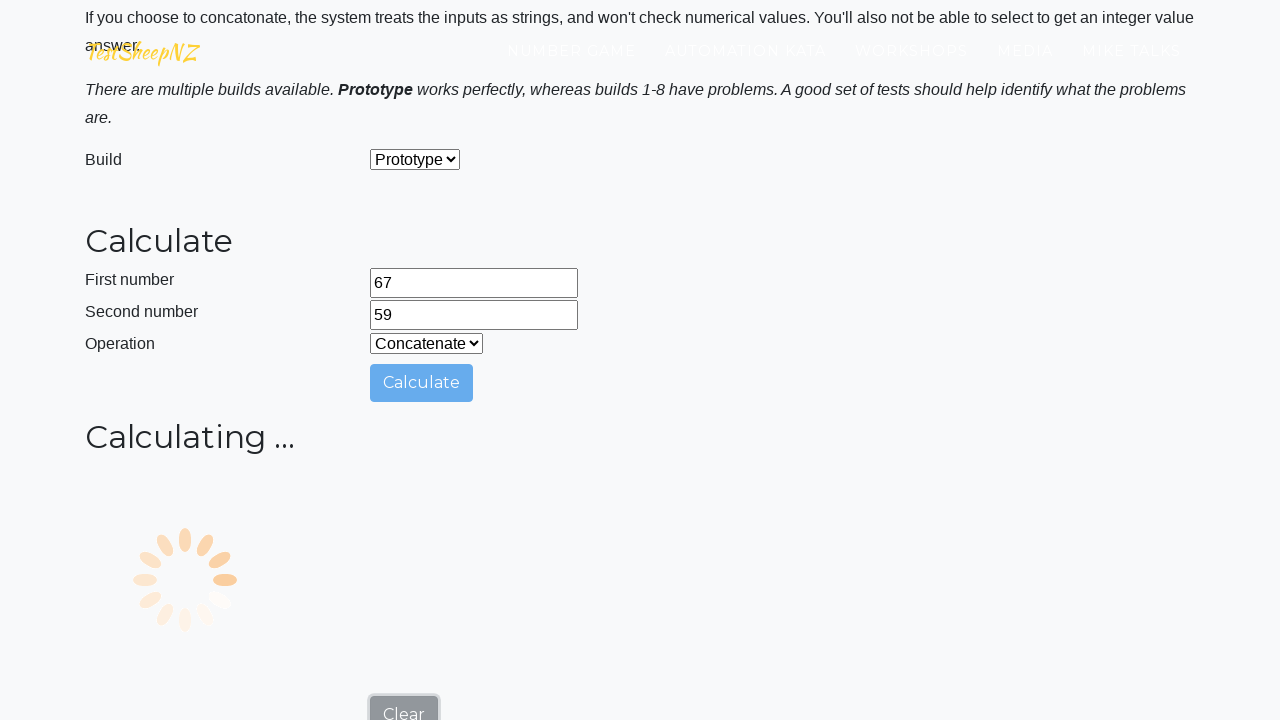

Answer field loaded with calculation result for operation 4
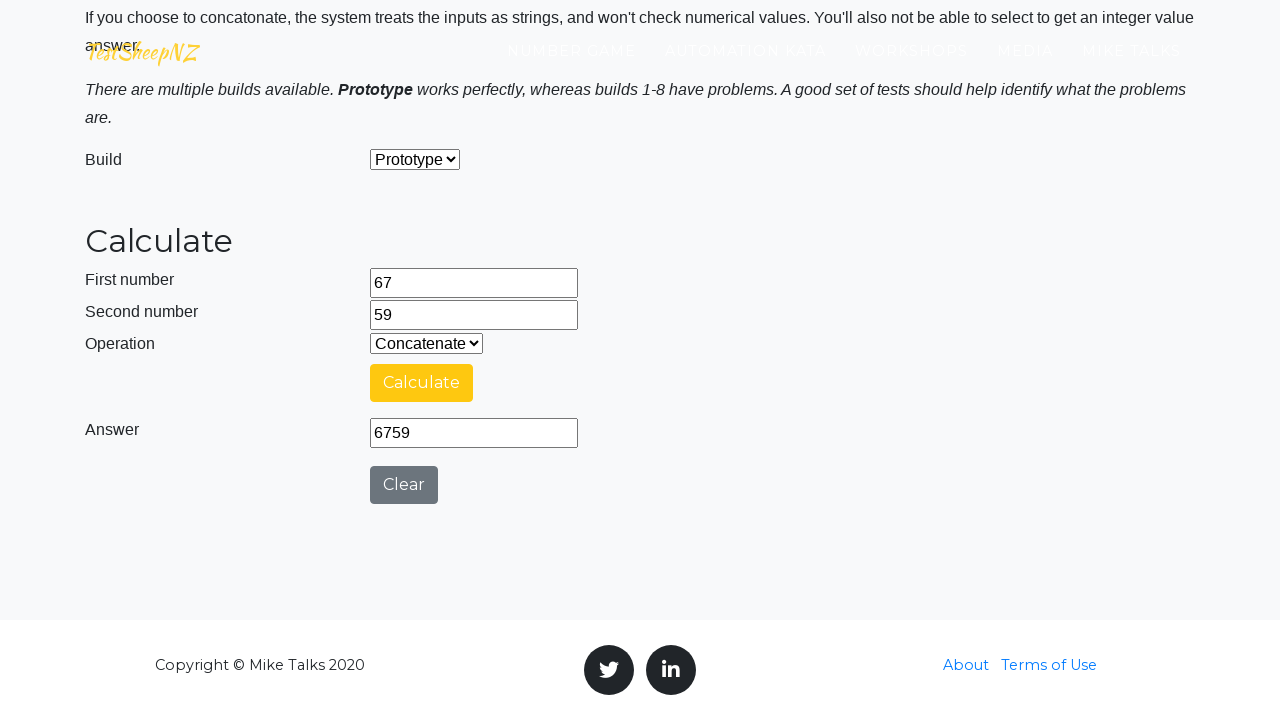

Clicked clear button to reset calculator at (404, 485) on #clearButton
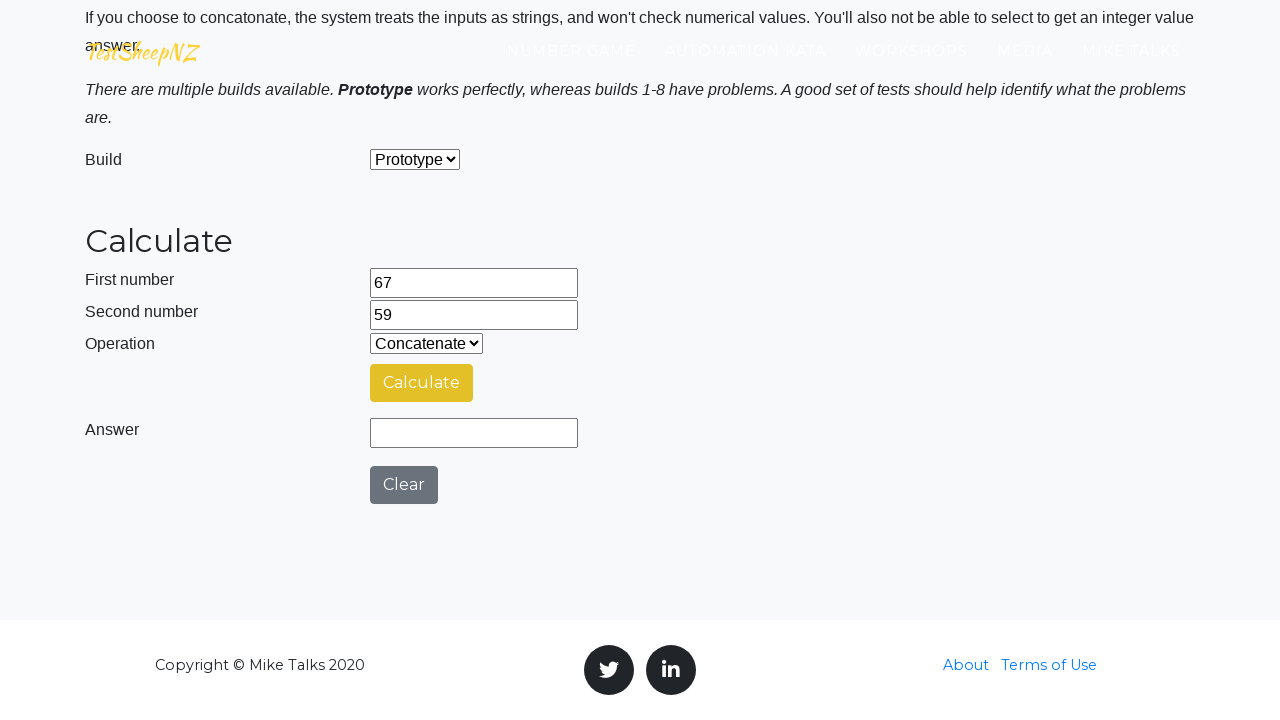

Cleared first number field (iteration 3) on #number1Field
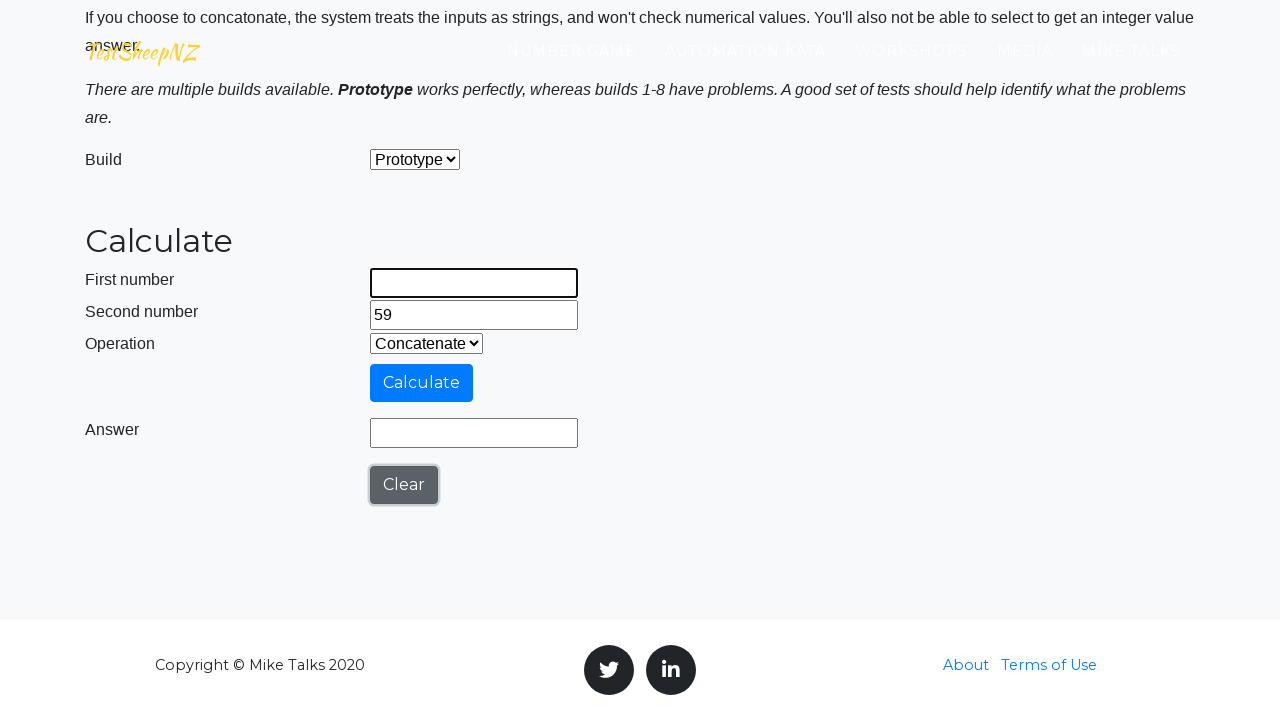

Filled first number field with 19 on #number1Field
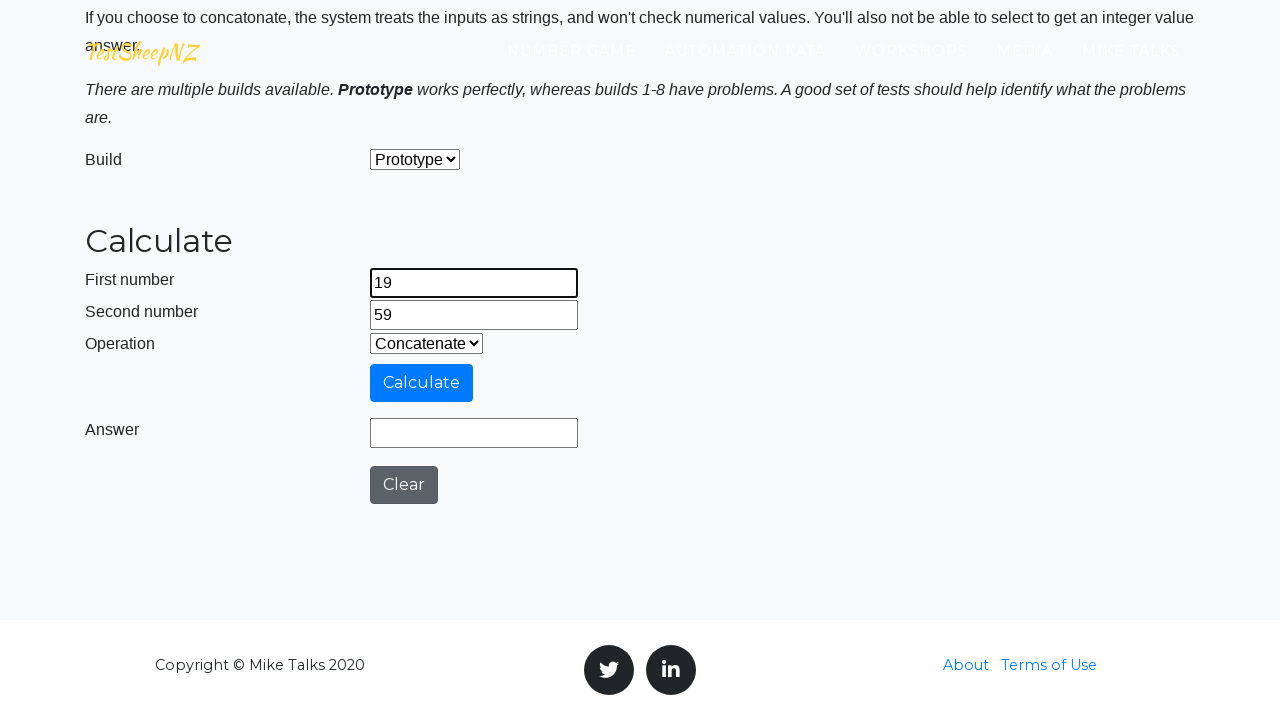

Cleared second number field on #number2Field
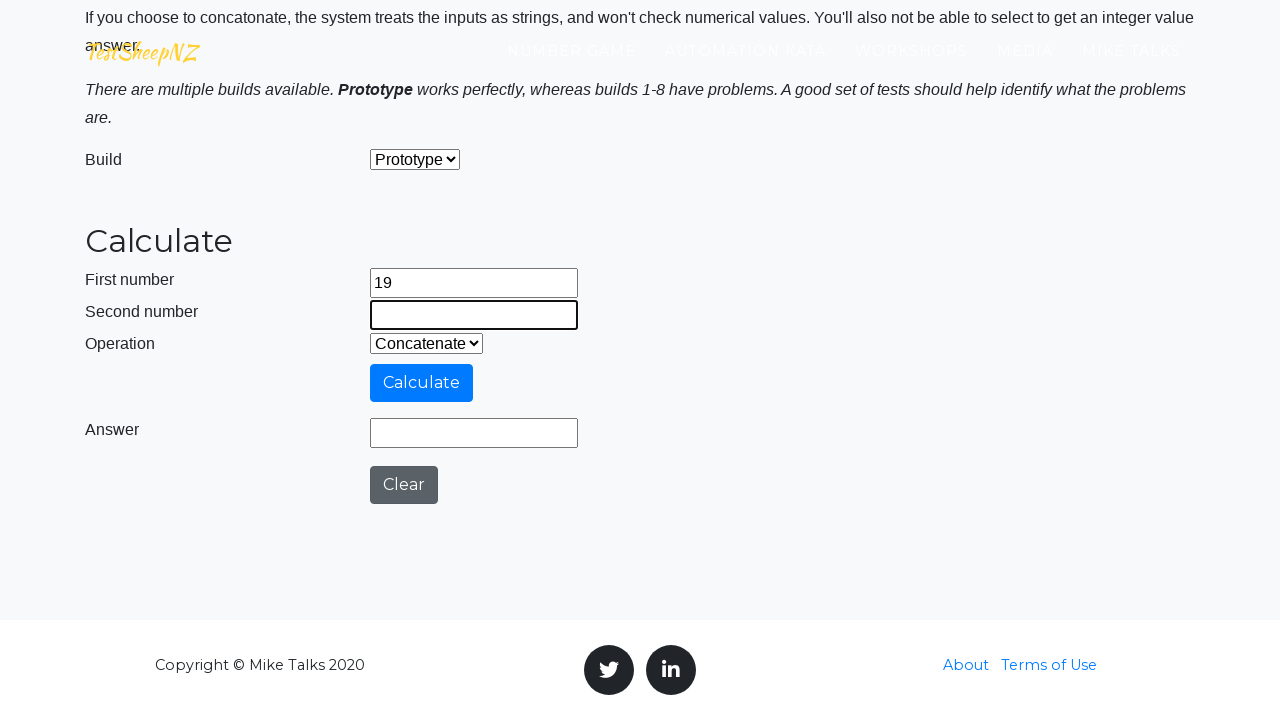

Filled second number field with 20 on #number2Field
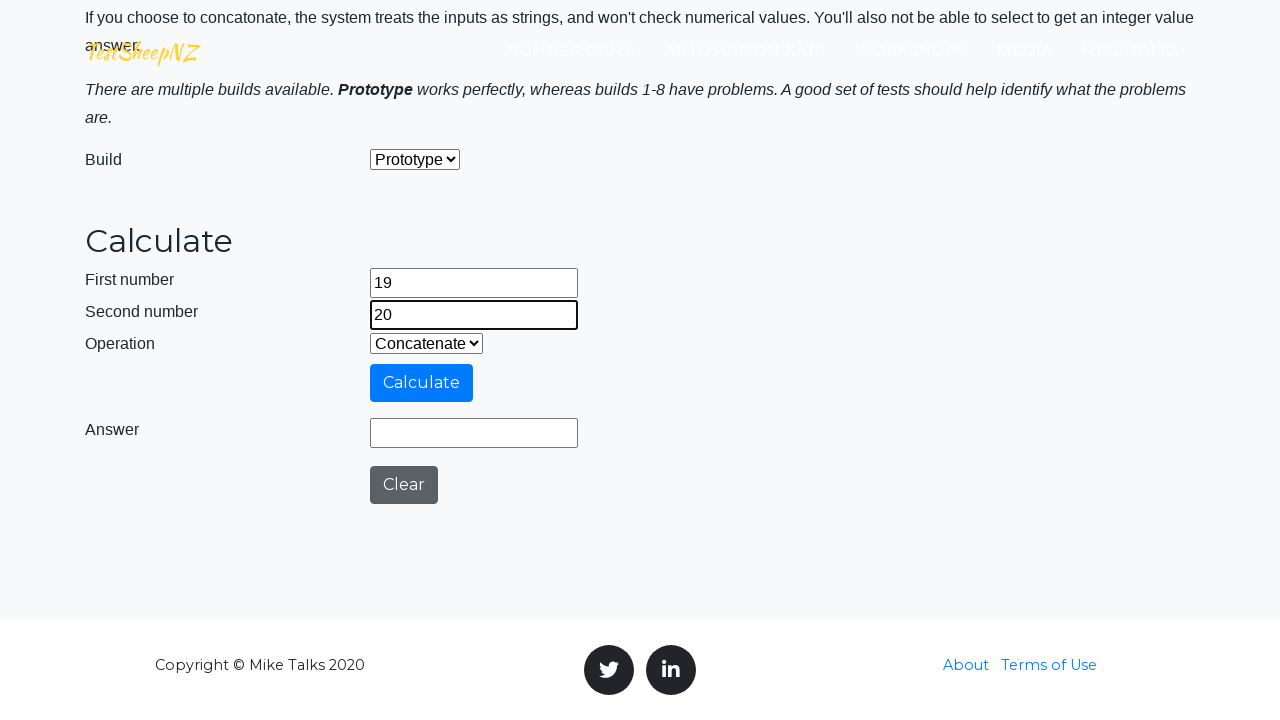

Selected operation 0 from dropdown (add=0, subtract=1, multiply=2, divide=3, concatenate=4) on #selectOperationDropdown
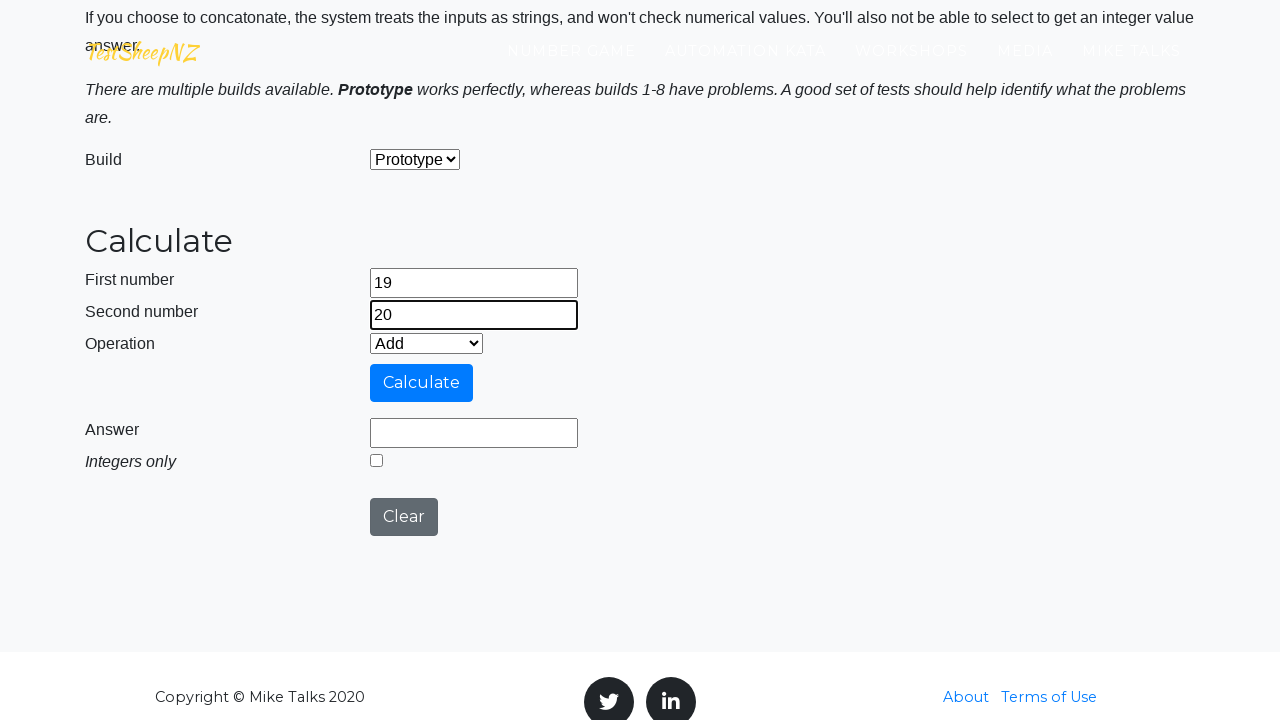

Clicked calculate button for operation 0 with numbers 19 and 20 at (422, 383) on #calculateButton
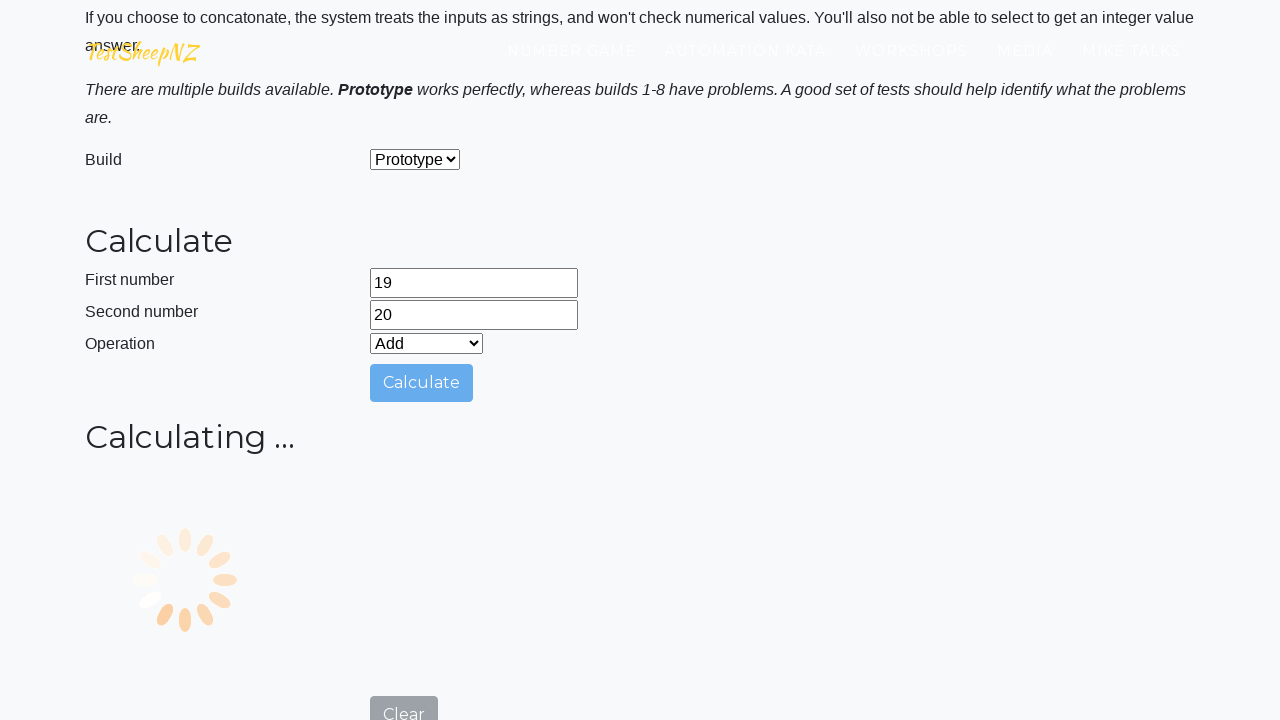

Answer field loaded with calculation result for operation 0
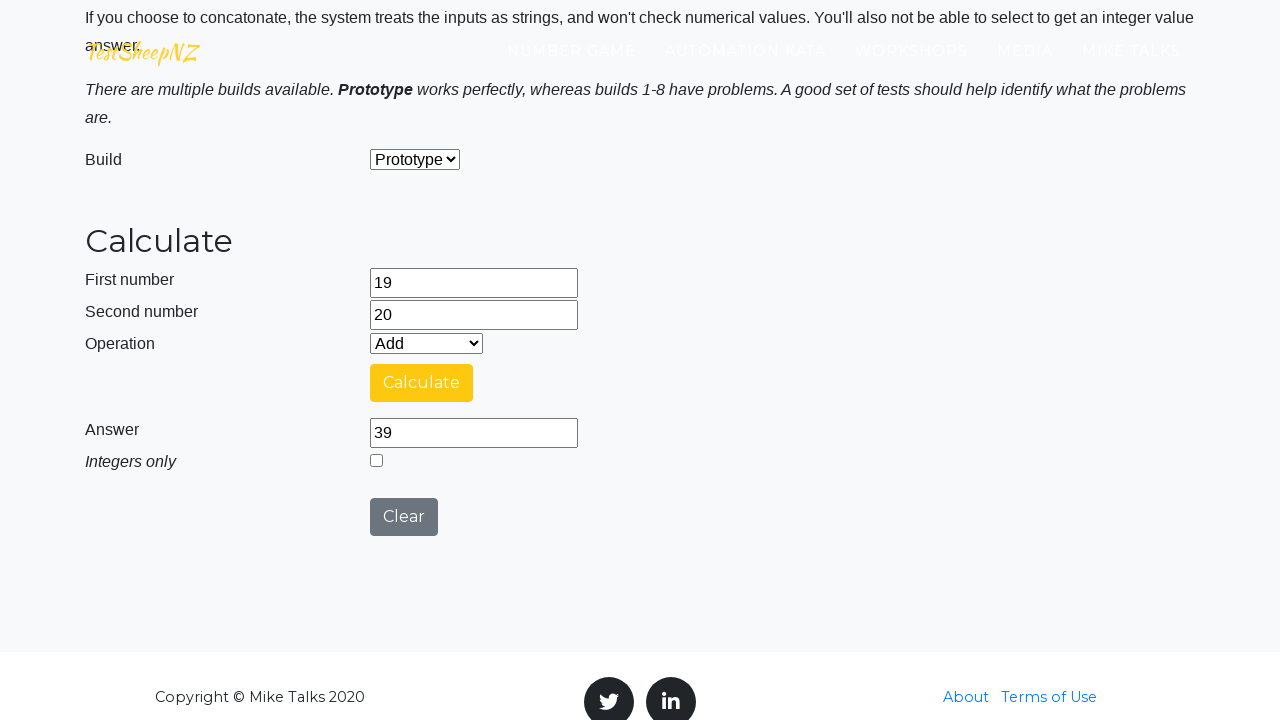

Clicked clear button to reset calculator at (404, 517) on #clearButton
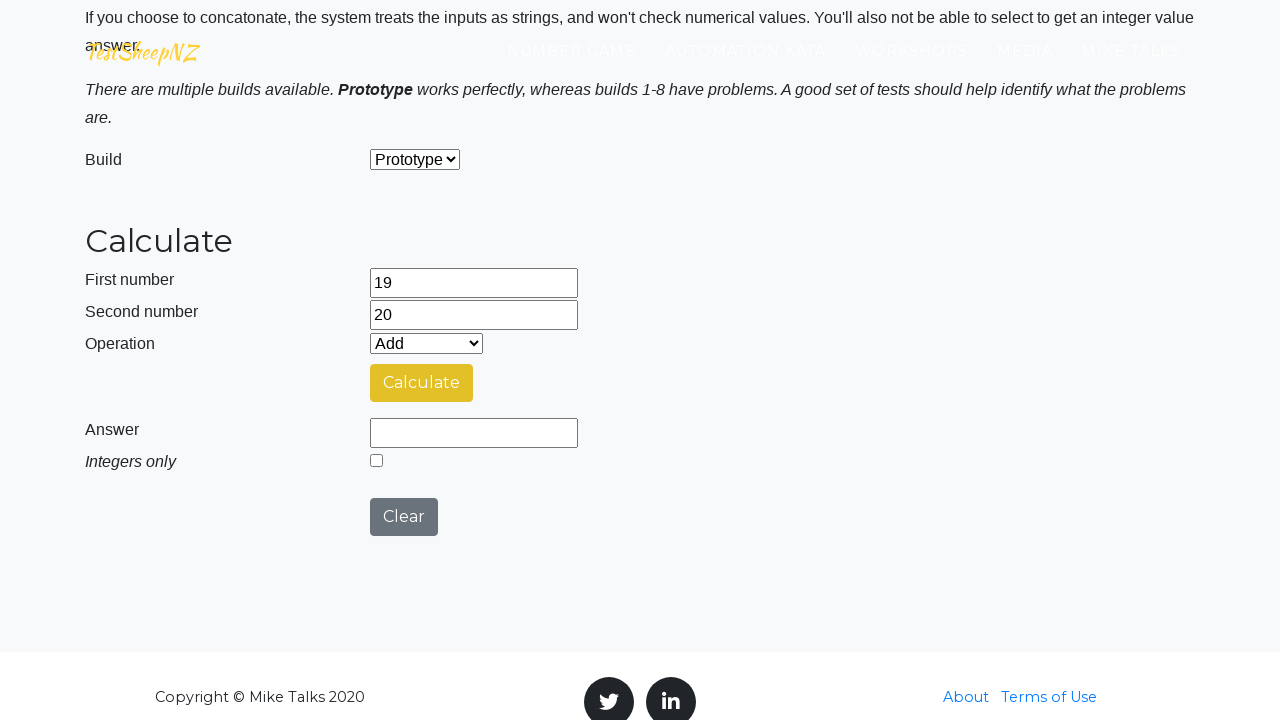

Selected operation 1 from dropdown (add=0, subtract=1, multiply=2, divide=3, concatenate=4) on #selectOperationDropdown
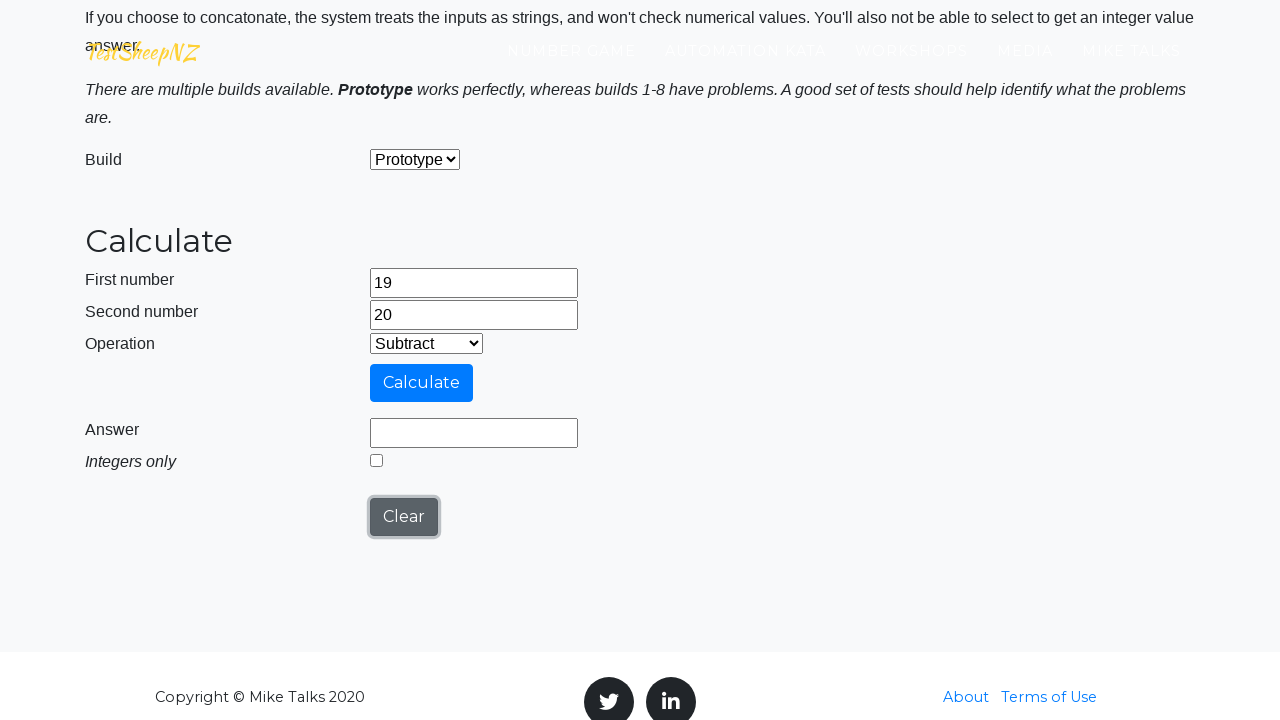

Clicked calculate button for operation 1 with numbers 19 and 20 at (422, 383) on #calculateButton
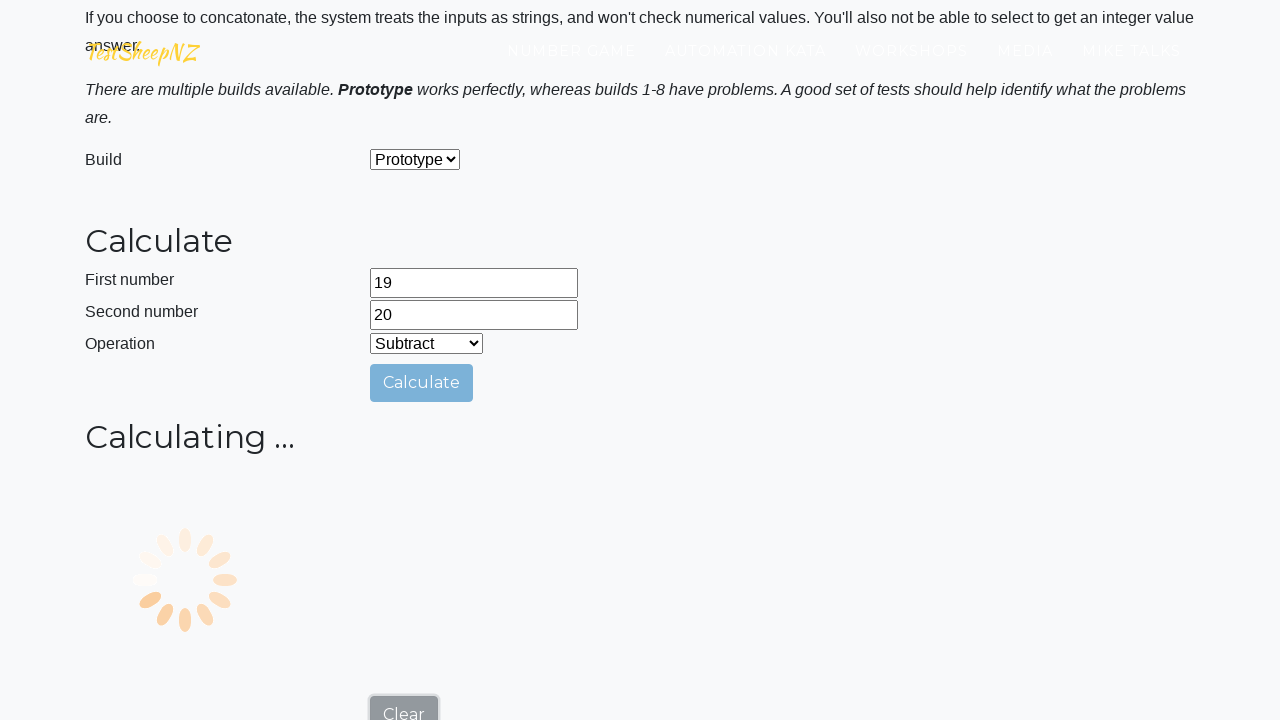

Answer field loaded with calculation result for operation 1
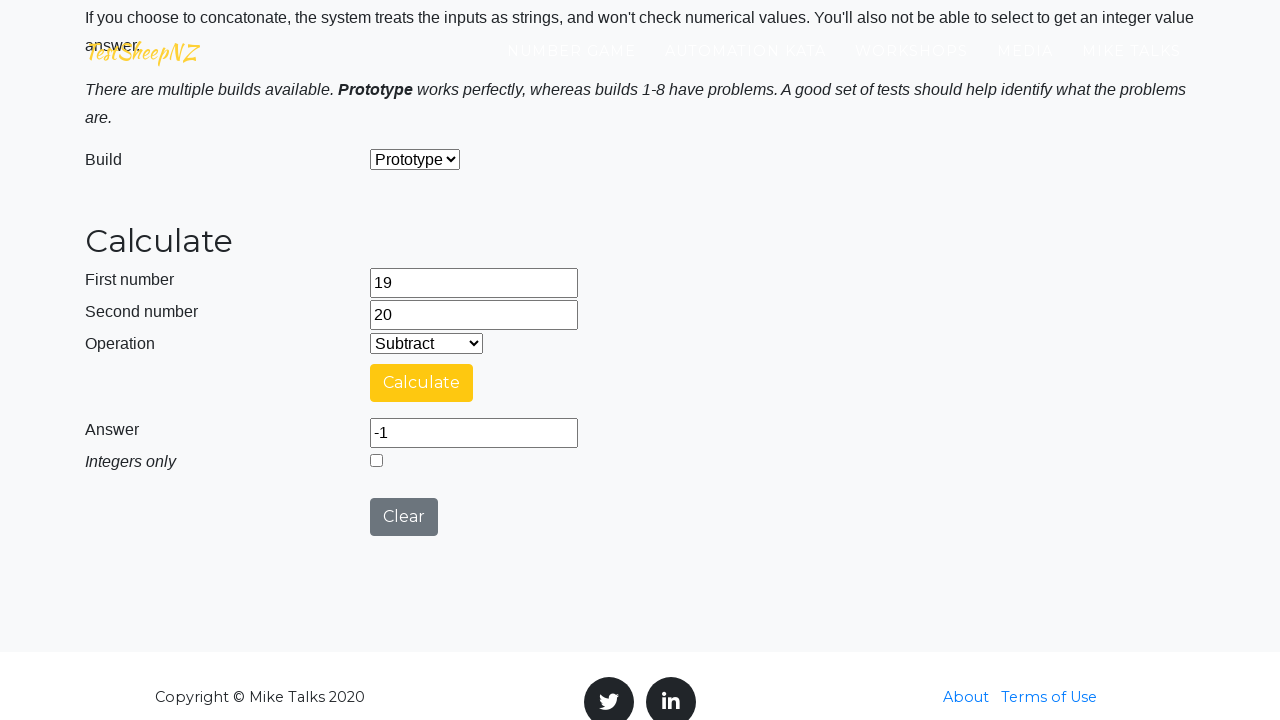

Clicked clear button to reset calculator at (404, 517) on #clearButton
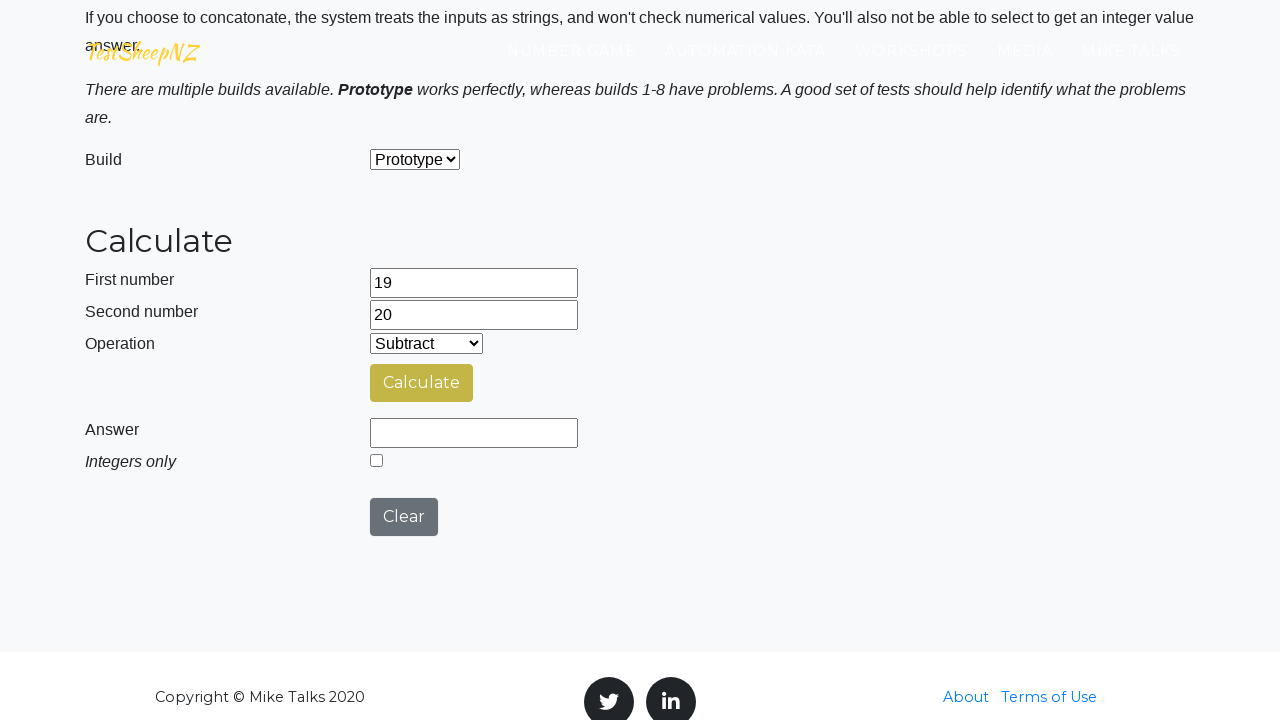

Selected operation 2 from dropdown (add=0, subtract=1, multiply=2, divide=3, concatenate=4) on #selectOperationDropdown
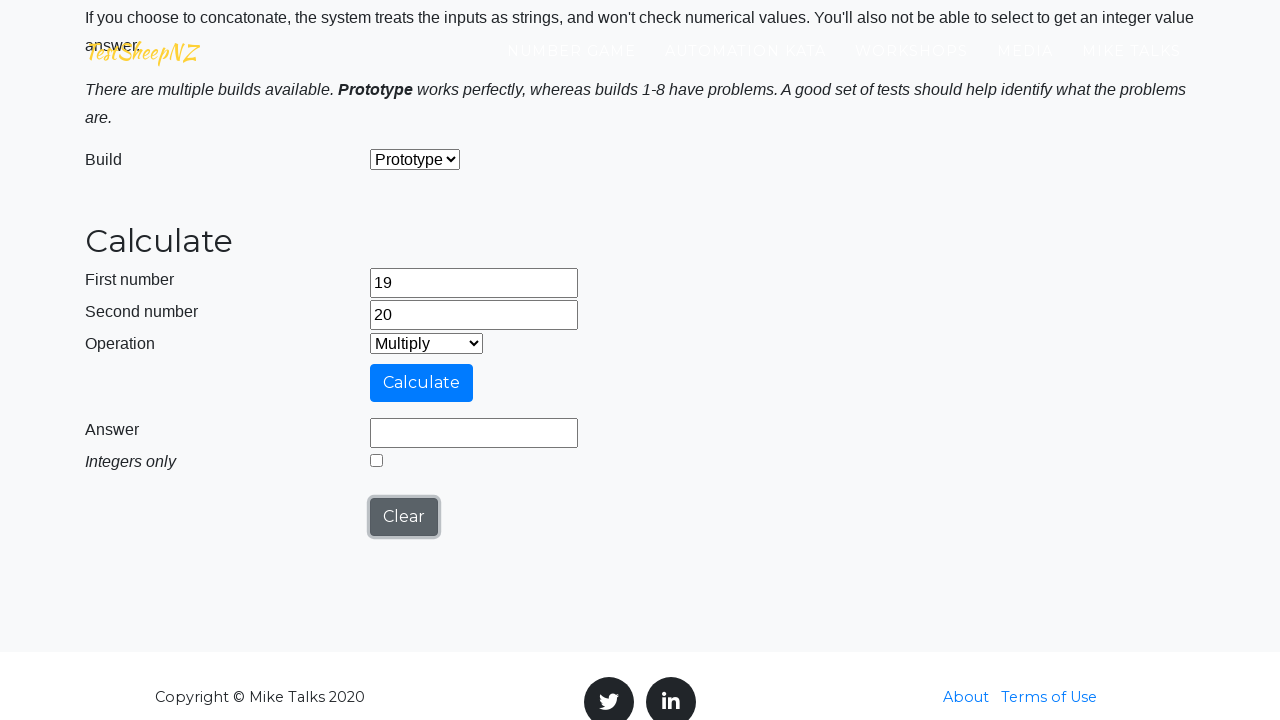

Clicked calculate button for operation 2 with numbers 19 and 20 at (422, 383) on #calculateButton
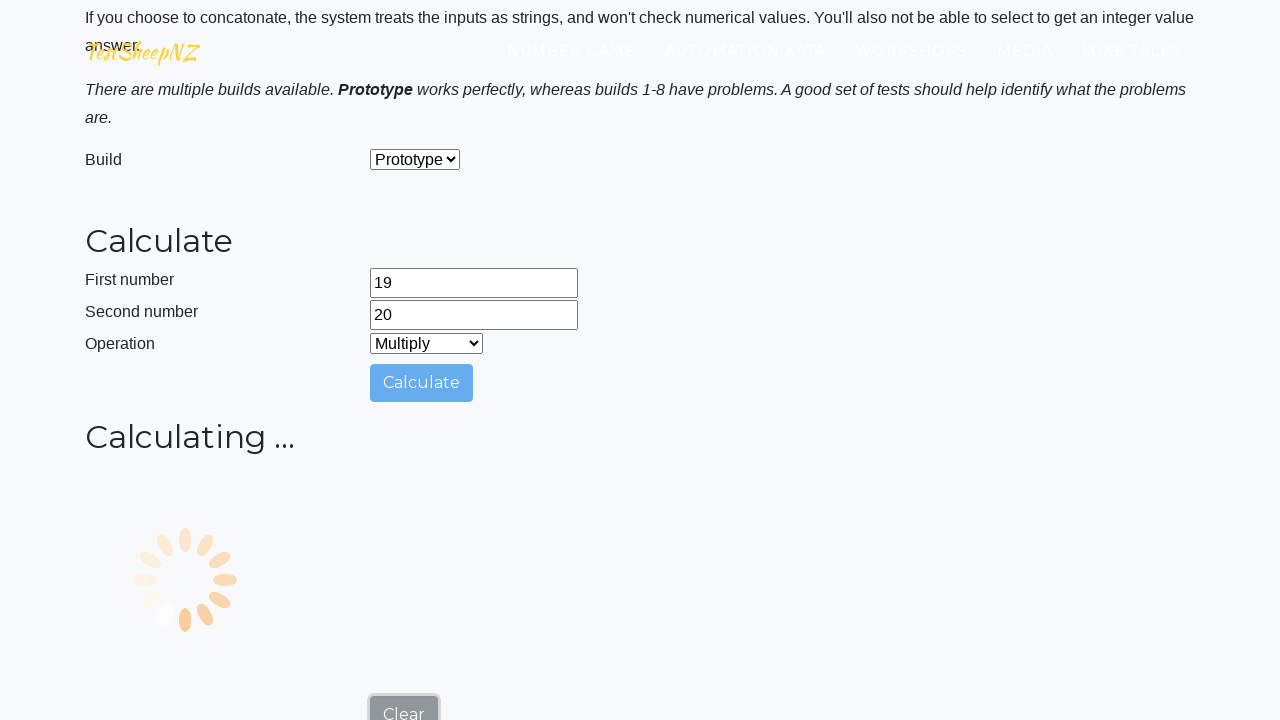

Answer field loaded with calculation result for operation 2
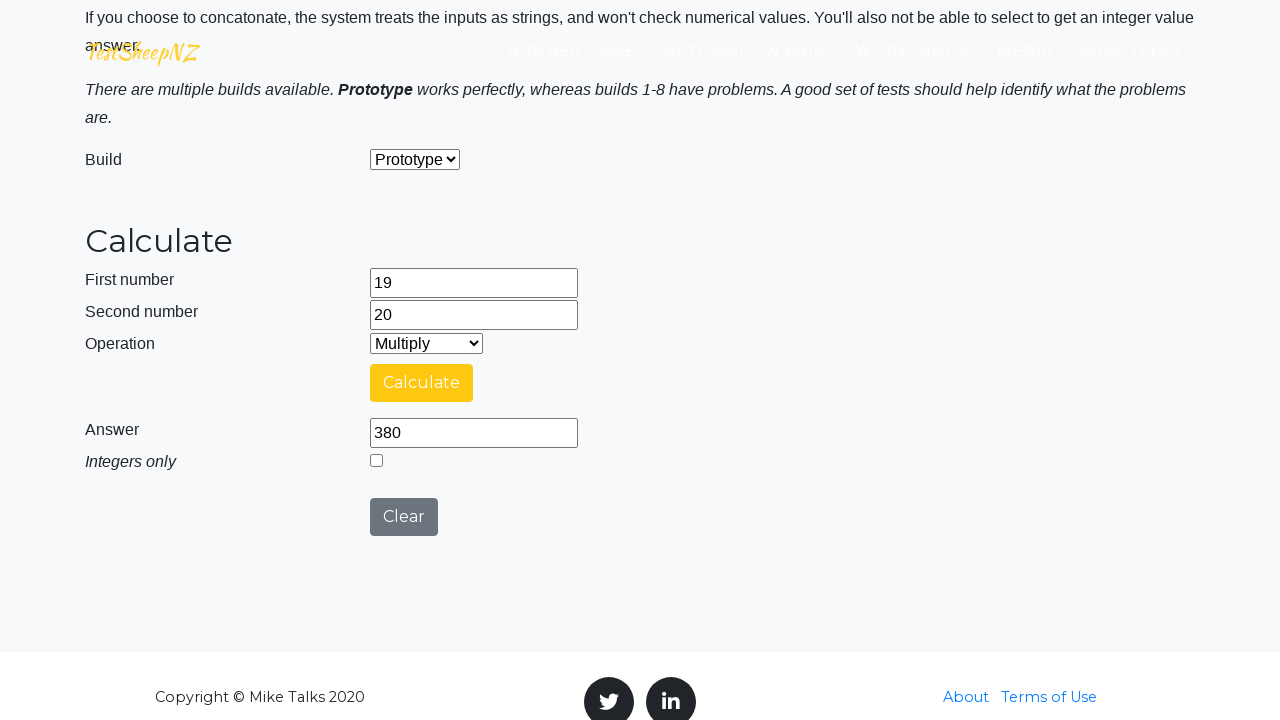

Clicked clear button to reset calculator at (404, 517) on #clearButton
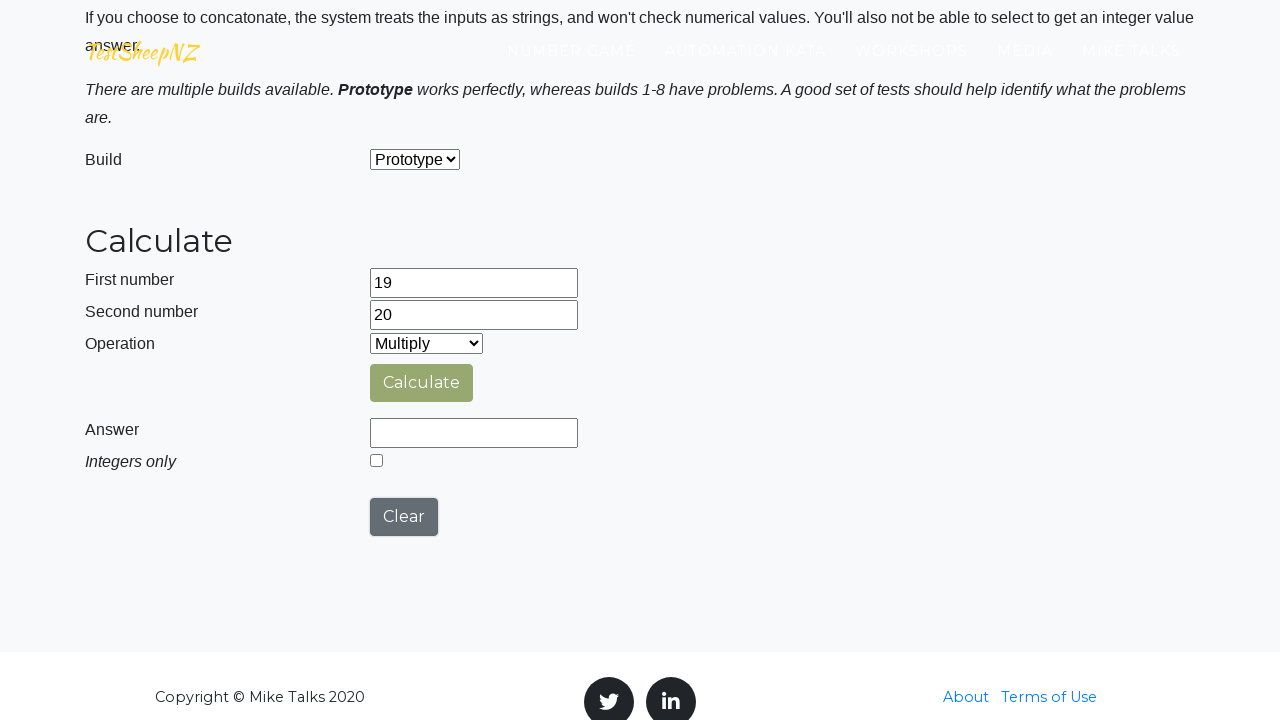

Selected operation 3 from dropdown (add=0, subtract=1, multiply=2, divide=3, concatenate=4) on #selectOperationDropdown
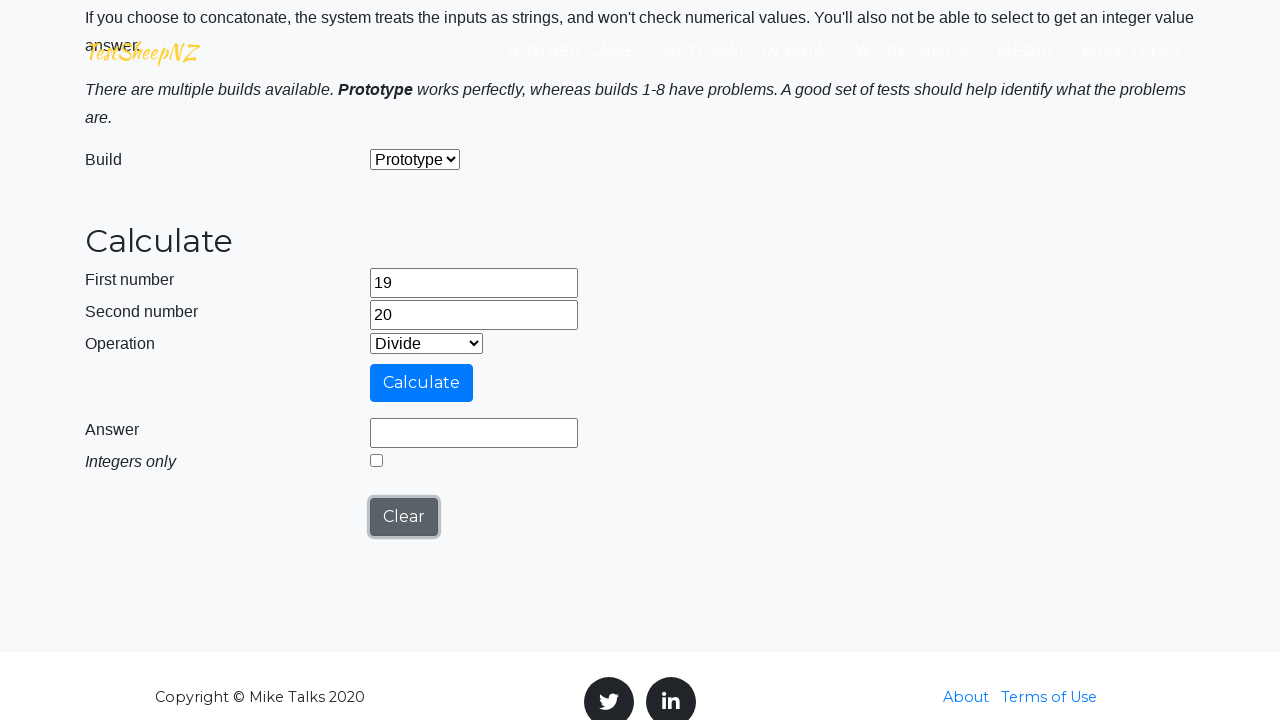

Clicked calculate button for operation 3 with numbers 19 and 20 at (422, 383) on #calculateButton
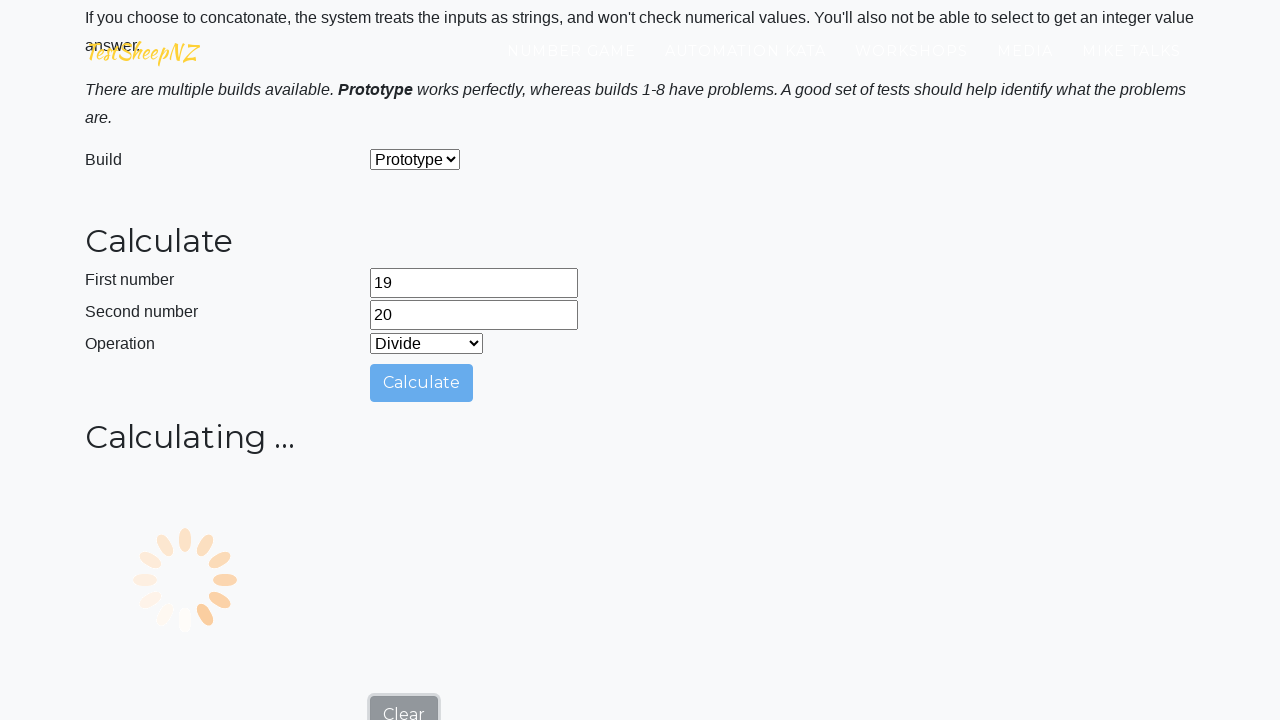

Clicked 'Integers Only' radio button for division operation at (376, 460) on #integerSelect
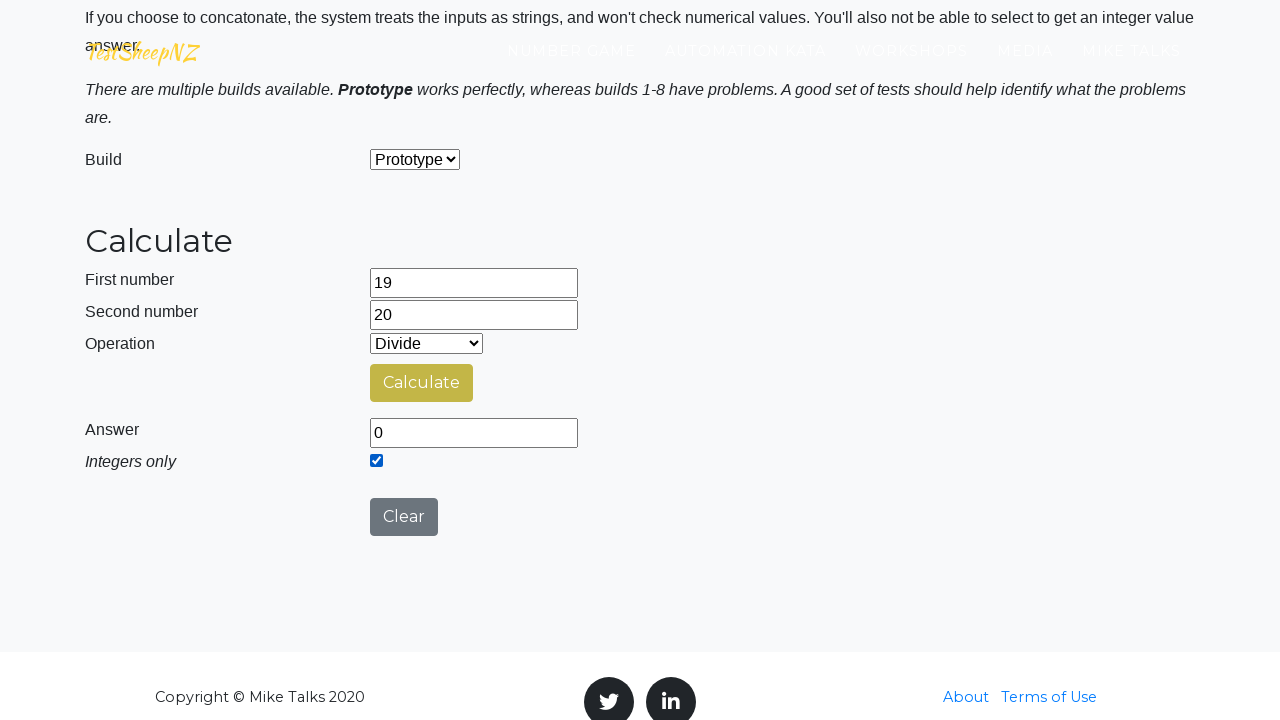

Answer field loaded with calculation result for operation 3
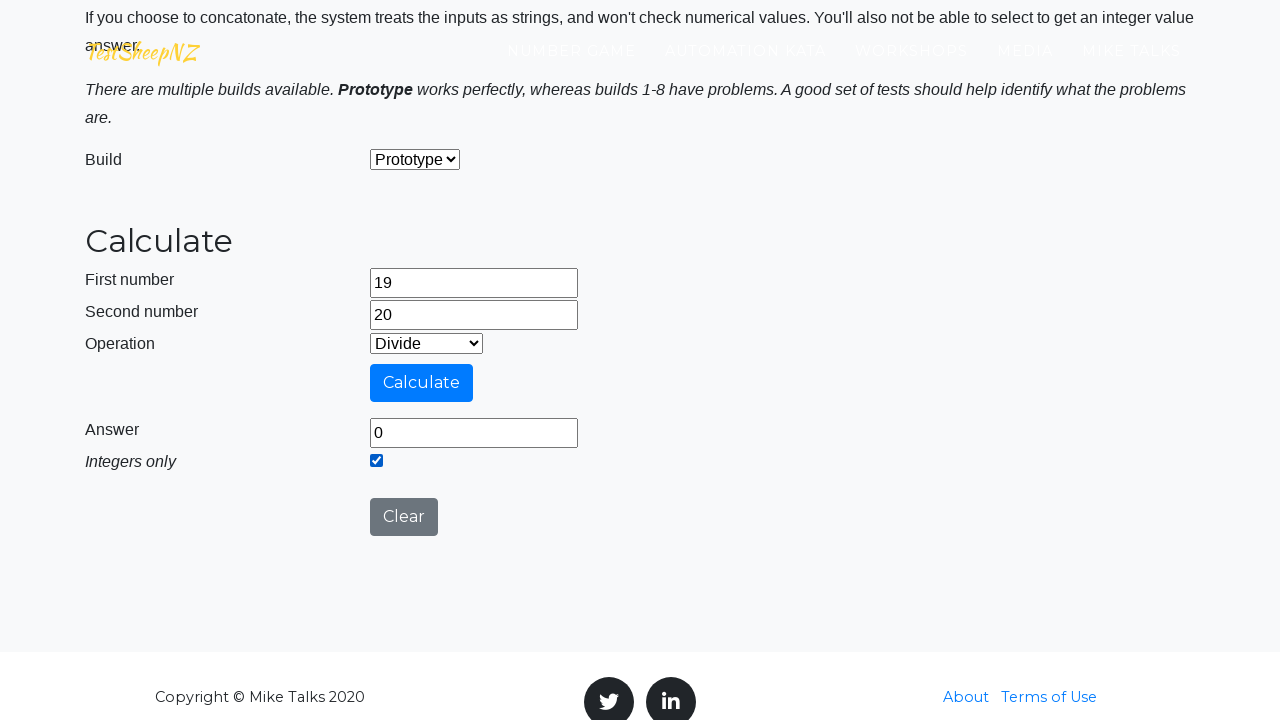

Clicked clear button to reset calculator at (404, 517) on #clearButton
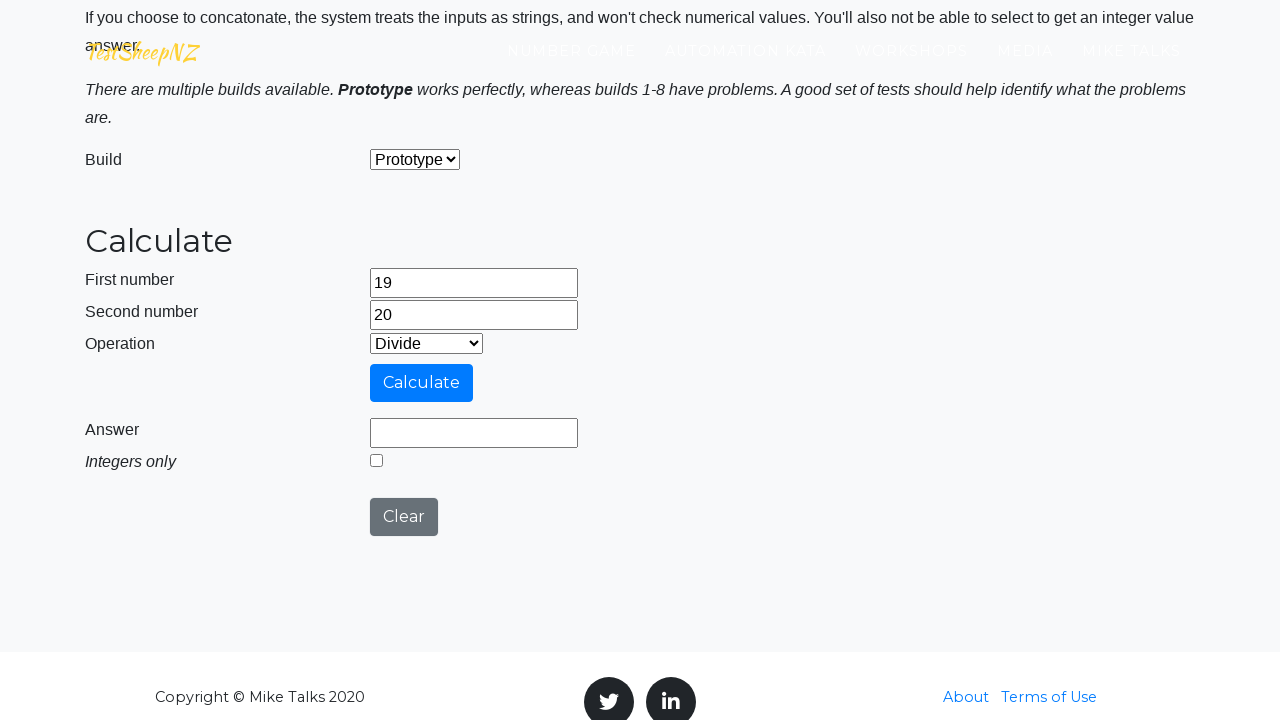

Selected operation 4 from dropdown (add=0, subtract=1, multiply=2, divide=3, concatenate=4) on #selectOperationDropdown
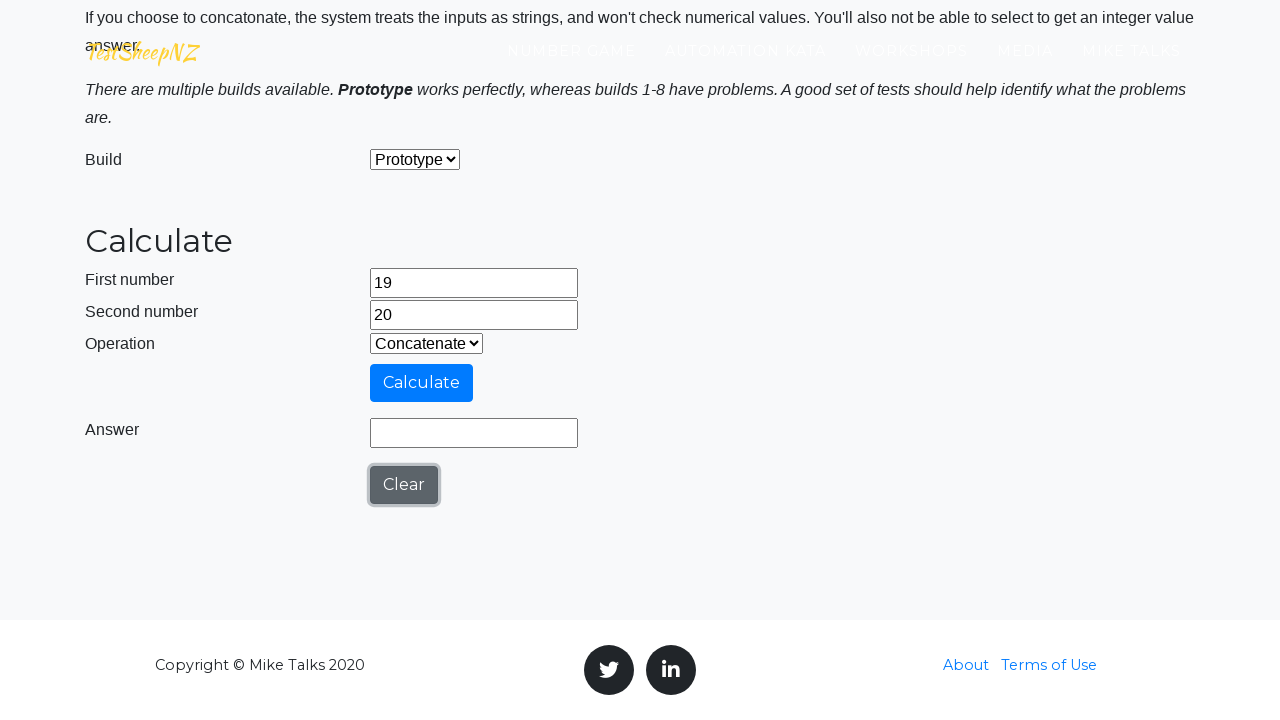

Clicked calculate button for operation 4 with numbers 19 and 20 at (422, 383) on #calculateButton
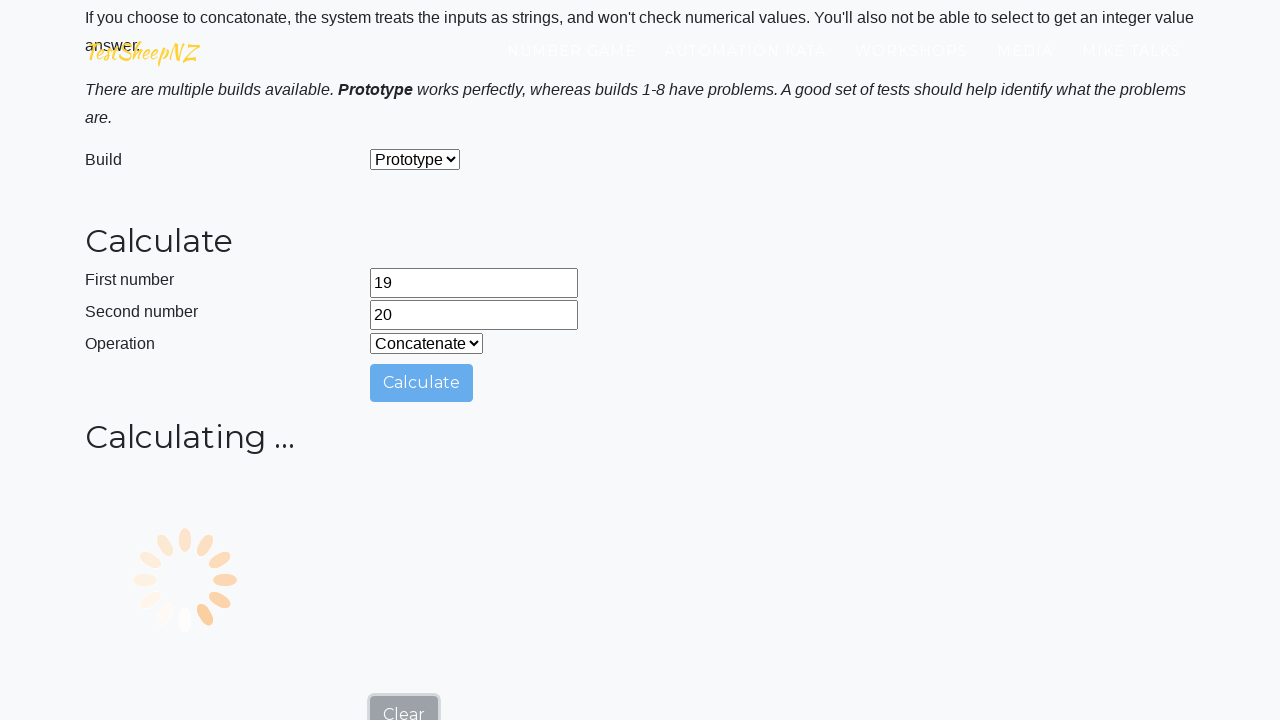

Answer field loaded with calculation result for operation 4
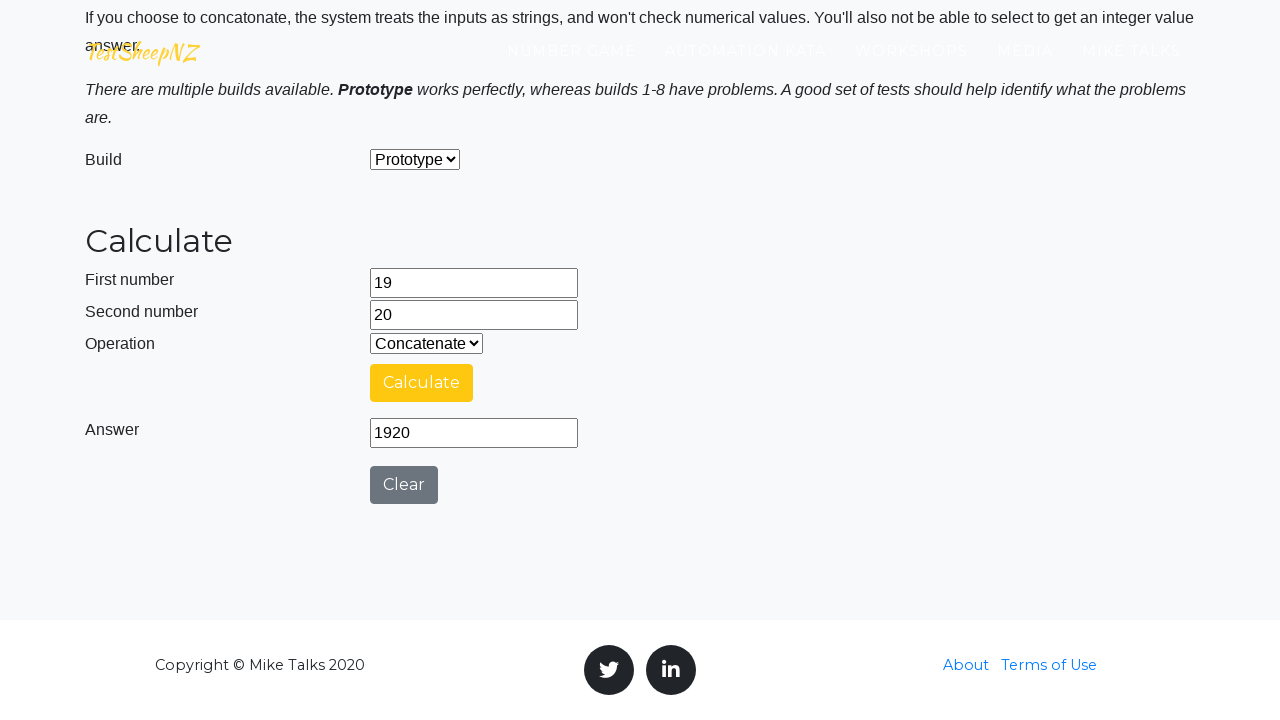

Clicked clear button to reset calculator at (404, 485) on #clearButton
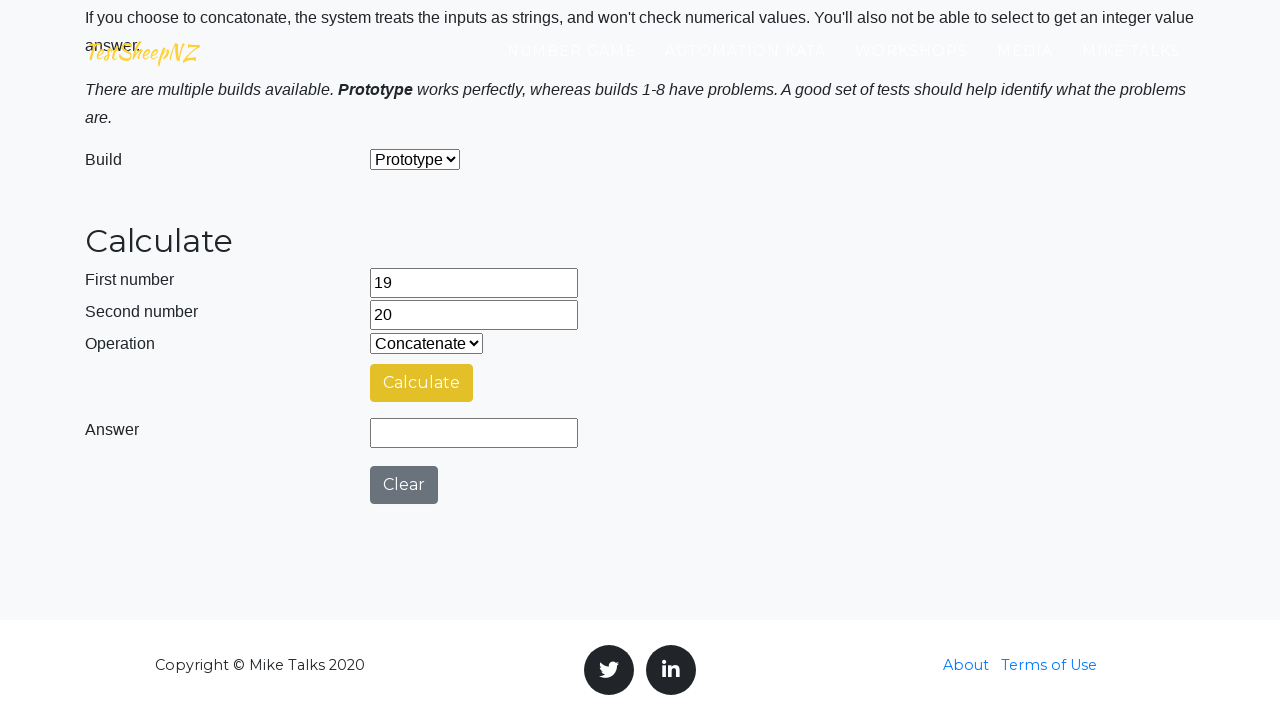

Cleared first number field (iteration 4) on #number1Field
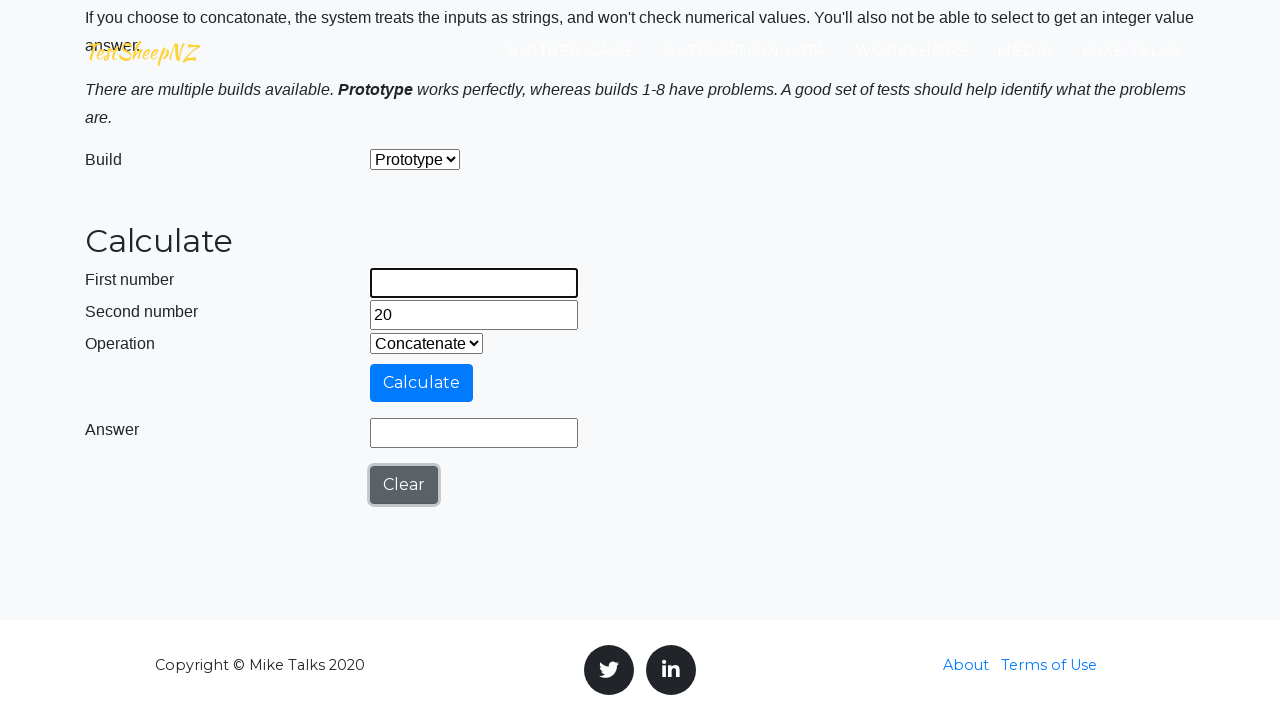

Filled first number field with 63 on #number1Field
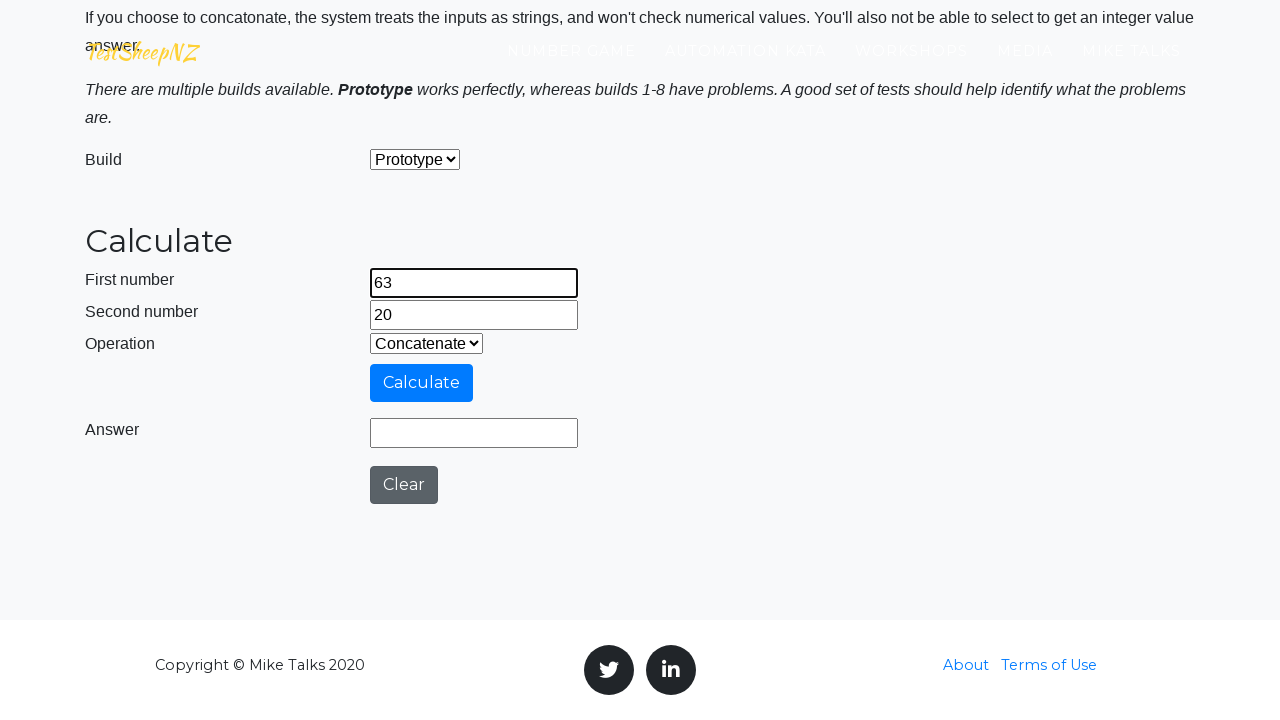

Cleared second number field on #number2Field
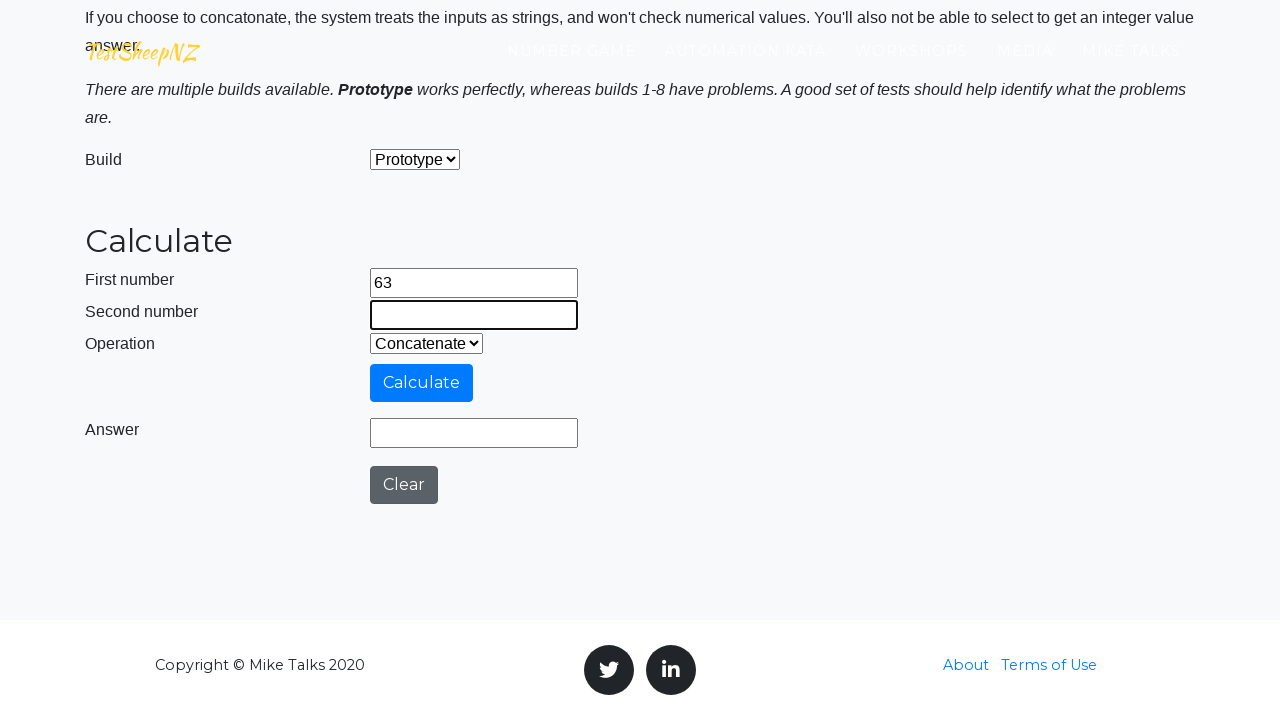

Filled second number field with 90 on #number2Field
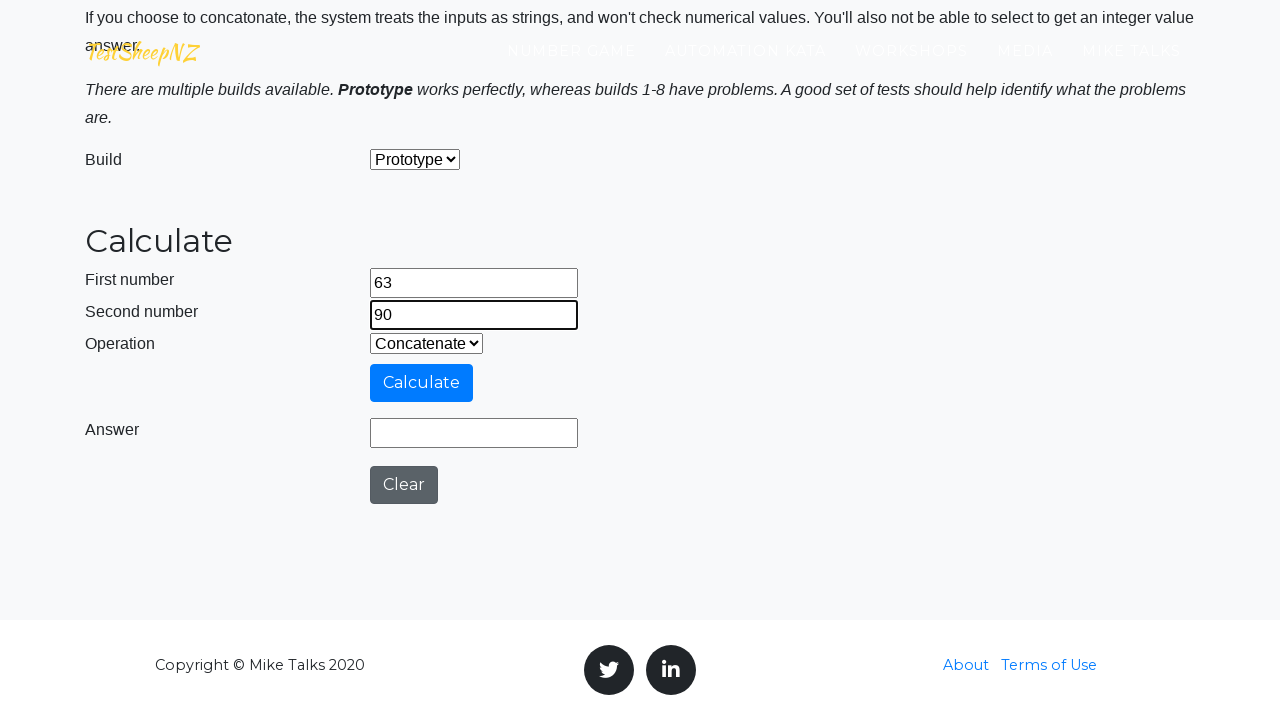

Selected operation 0 from dropdown (add=0, subtract=1, multiply=2, divide=3, concatenate=4) on #selectOperationDropdown
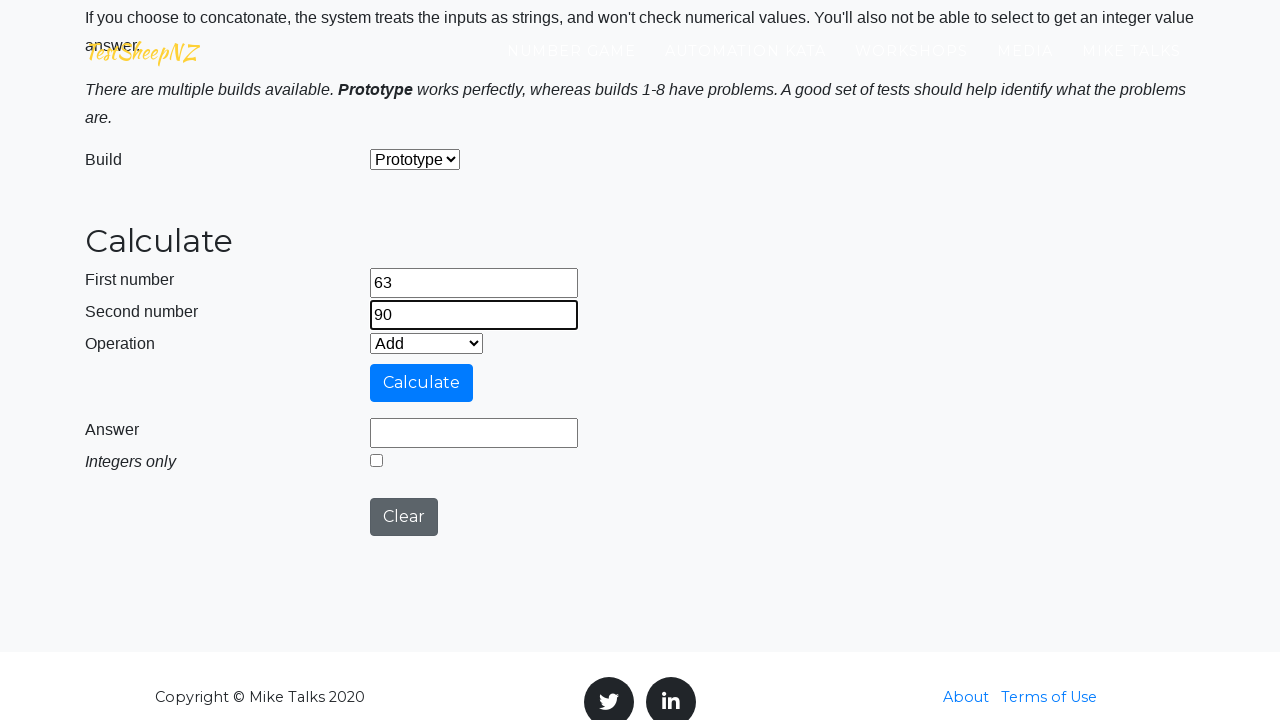

Clicked calculate button for operation 0 with numbers 63 and 90 at (422, 383) on #calculateButton
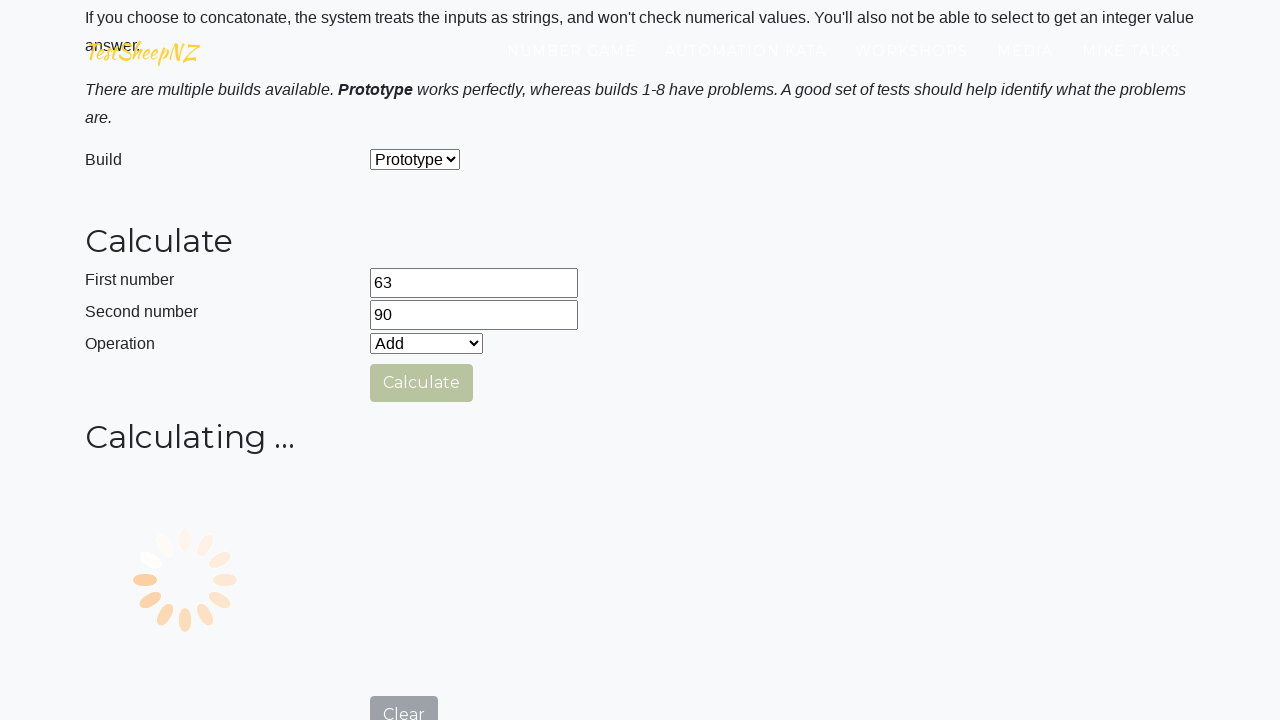

Answer field loaded with calculation result for operation 0
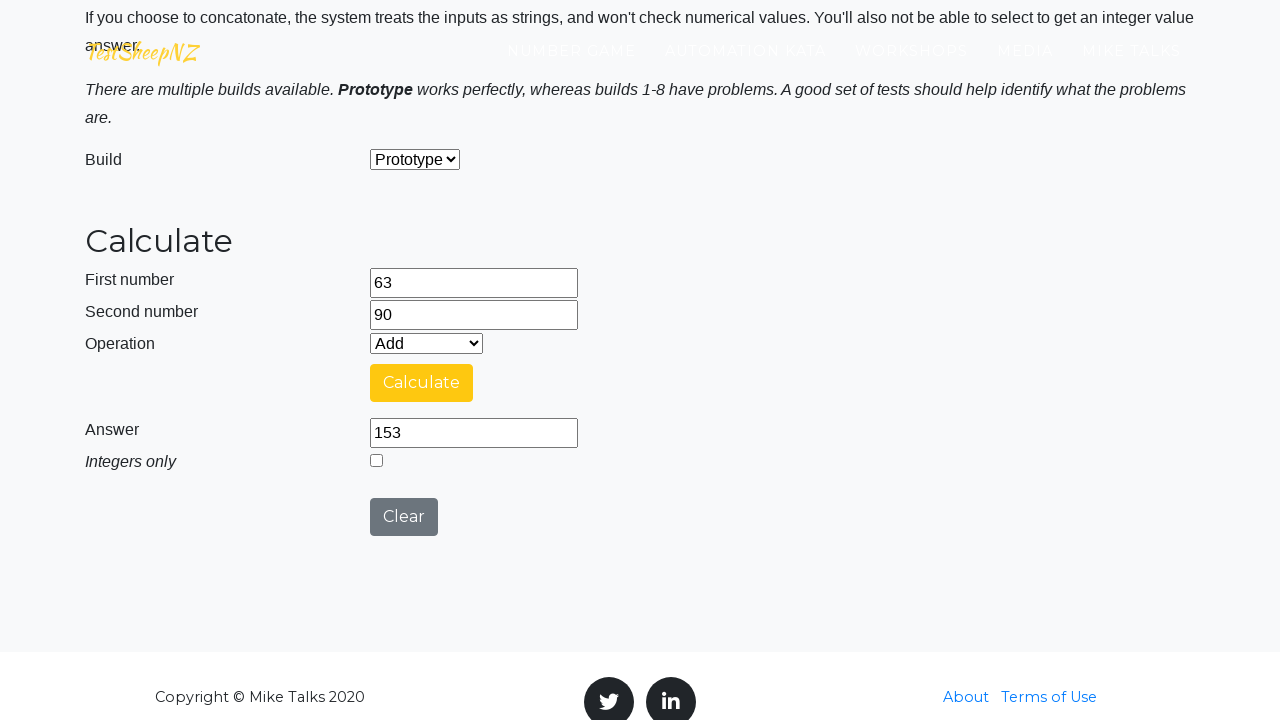

Clicked clear button to reset calculator at (404, 517) on #clearButton
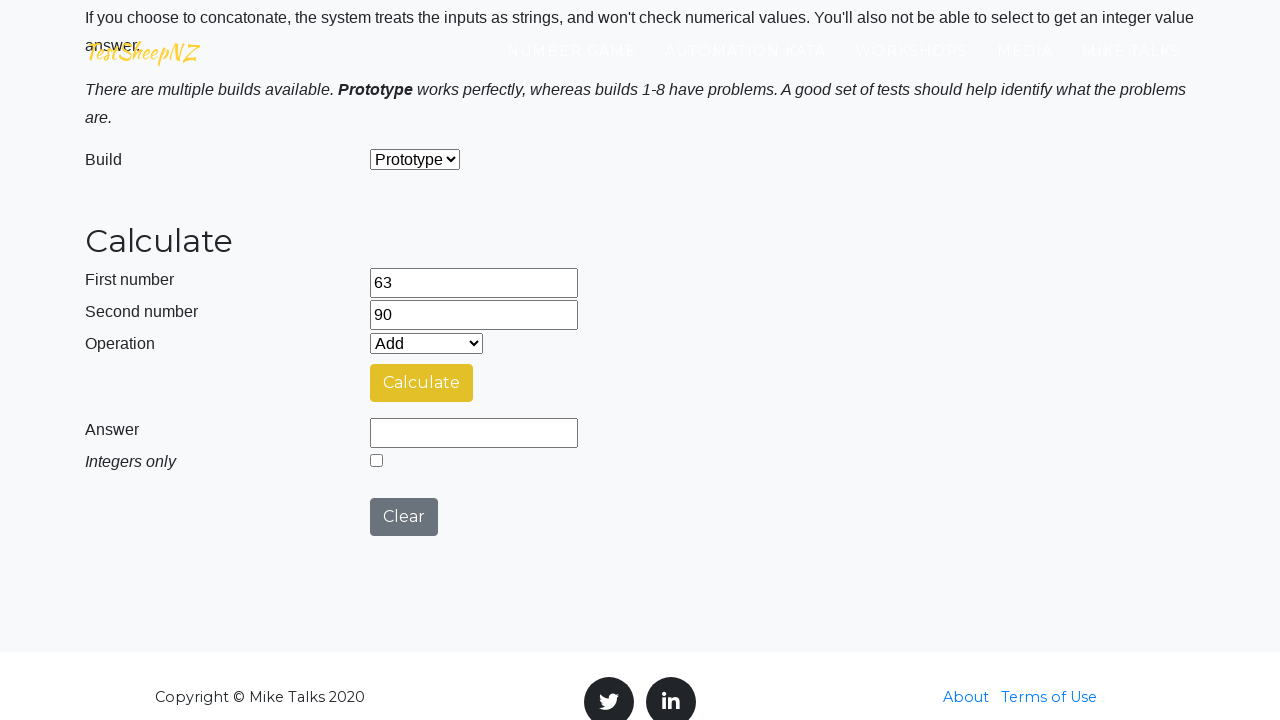

Selected operation 1 from dropdown (add=0, subtract=1, multiply=2, divide=3, concatenate=4) on #selectOperationDropdown
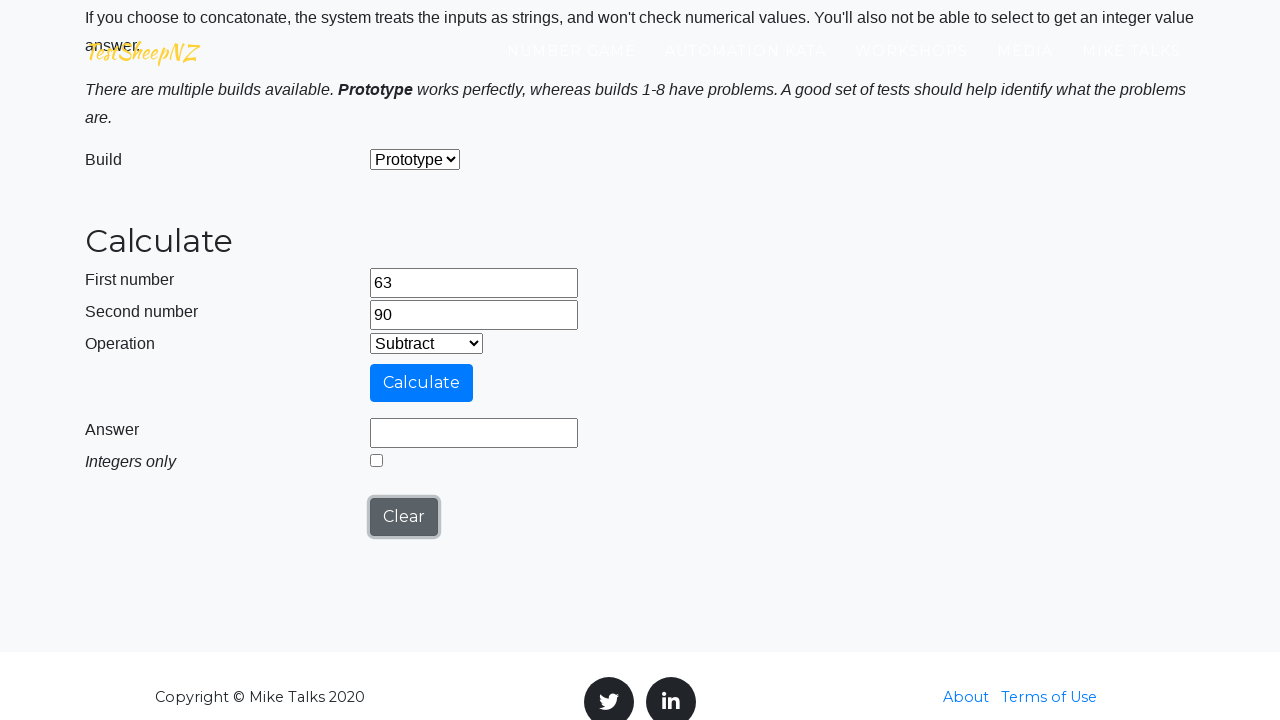

Clicked calculate button for operation 1 with numbers 63 and 90 at (422, 383) on #calculateButton
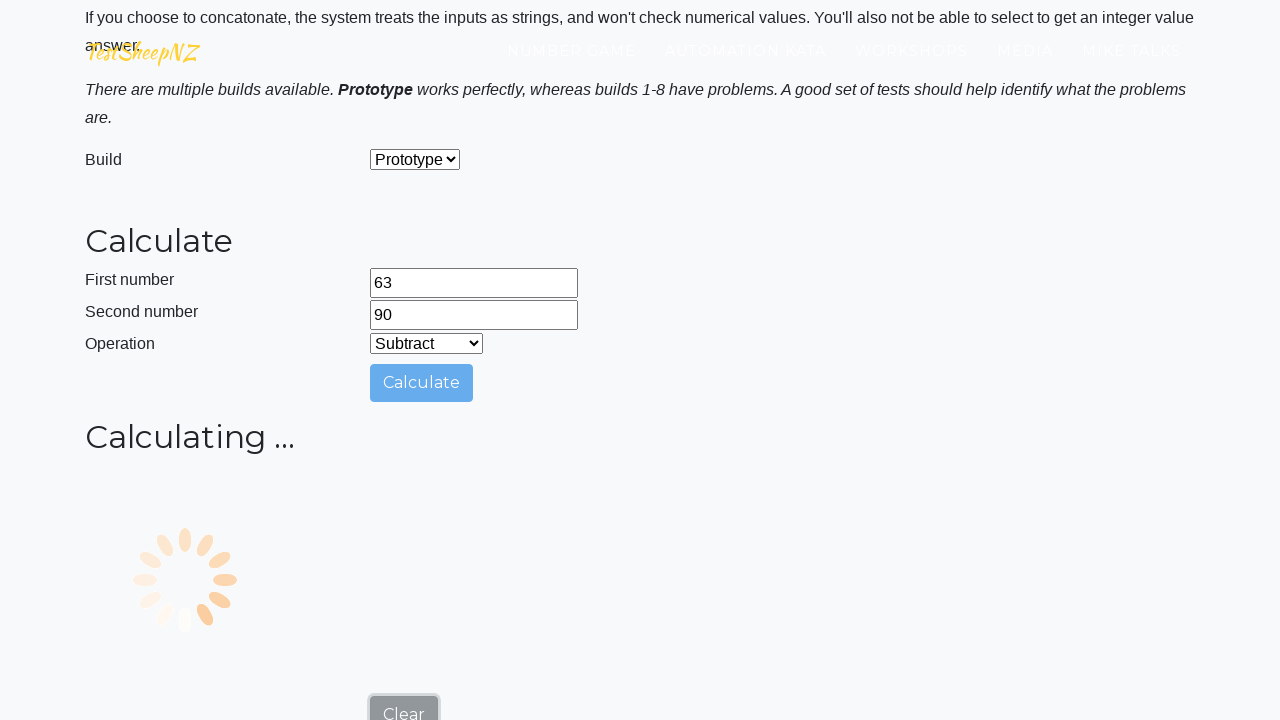

Answer field loaded with calculation result for operation 1
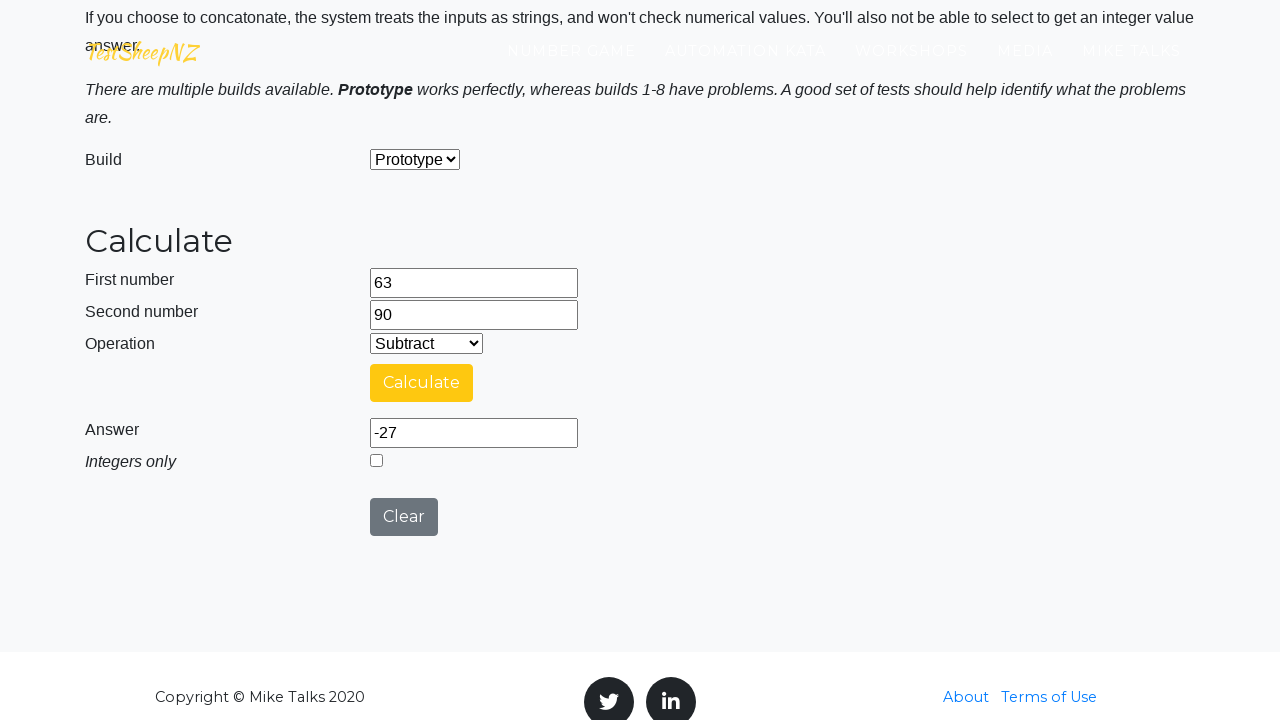

Clicked clear button to reset calculator at (404, 517) on #clearButton
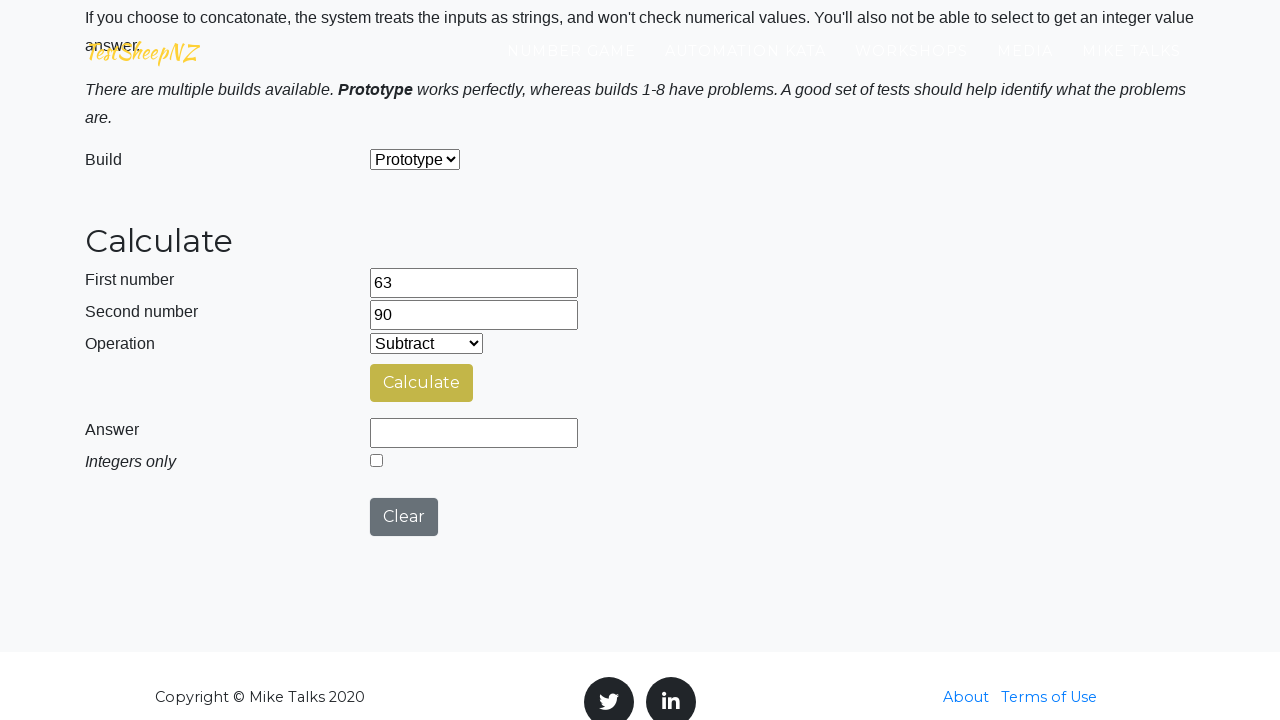

Selected operation 2 from dropdown (add=0, subtract=1, multiply=2, divide=3, concatenate=4) on #selectOperationDropdown
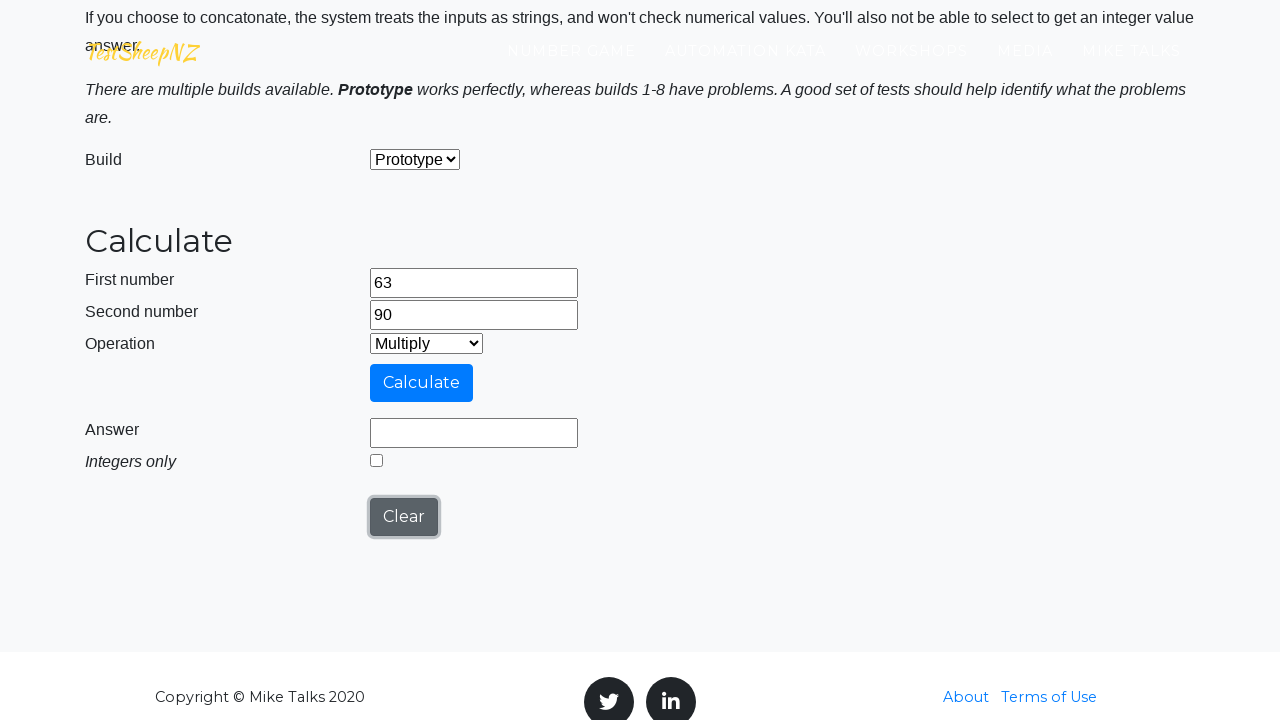

Clicked calculate button for operation 2 with numbers 63 and 90 at (422, 383) on #calculateButton
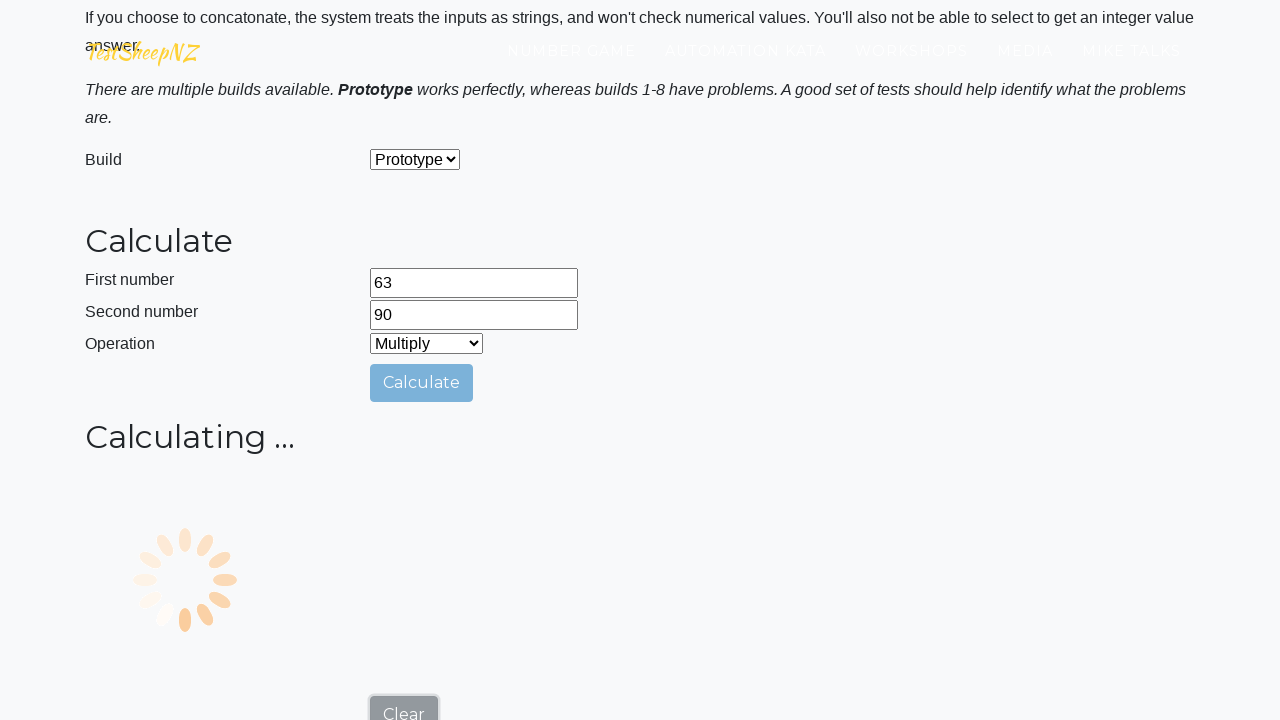

Answer field loaded with calculation result for operation 2
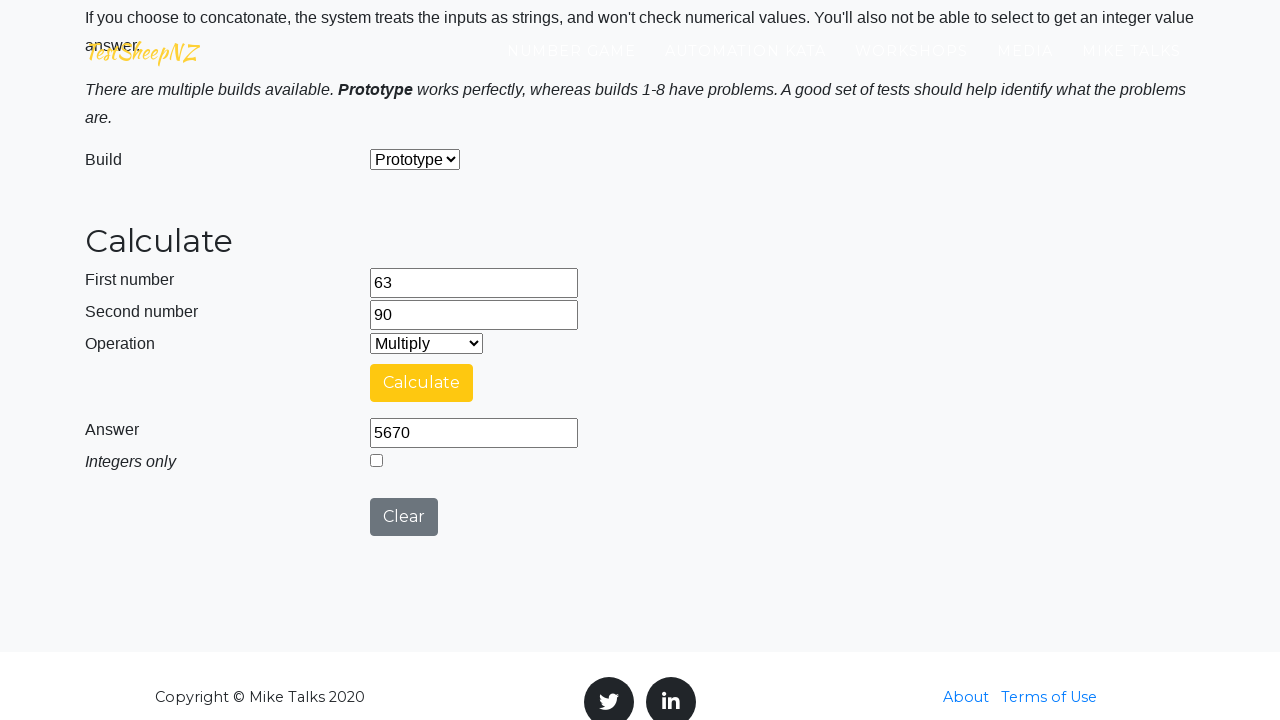

Clicked clear button to reset calculator at (404, 517) on #clearButton
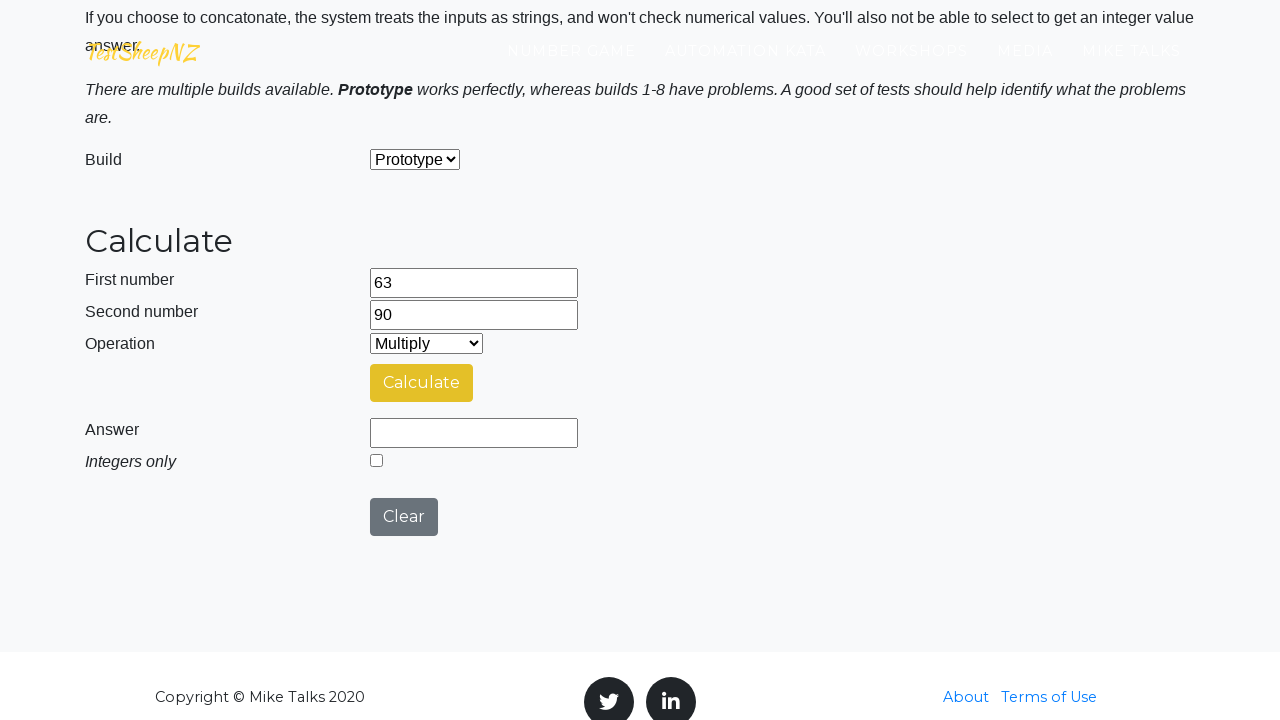

Selected operation 3 from dropdown (add=0, subtract=1, multiply=2, divide=3, concatenate=4) on #selectOperationDropdown
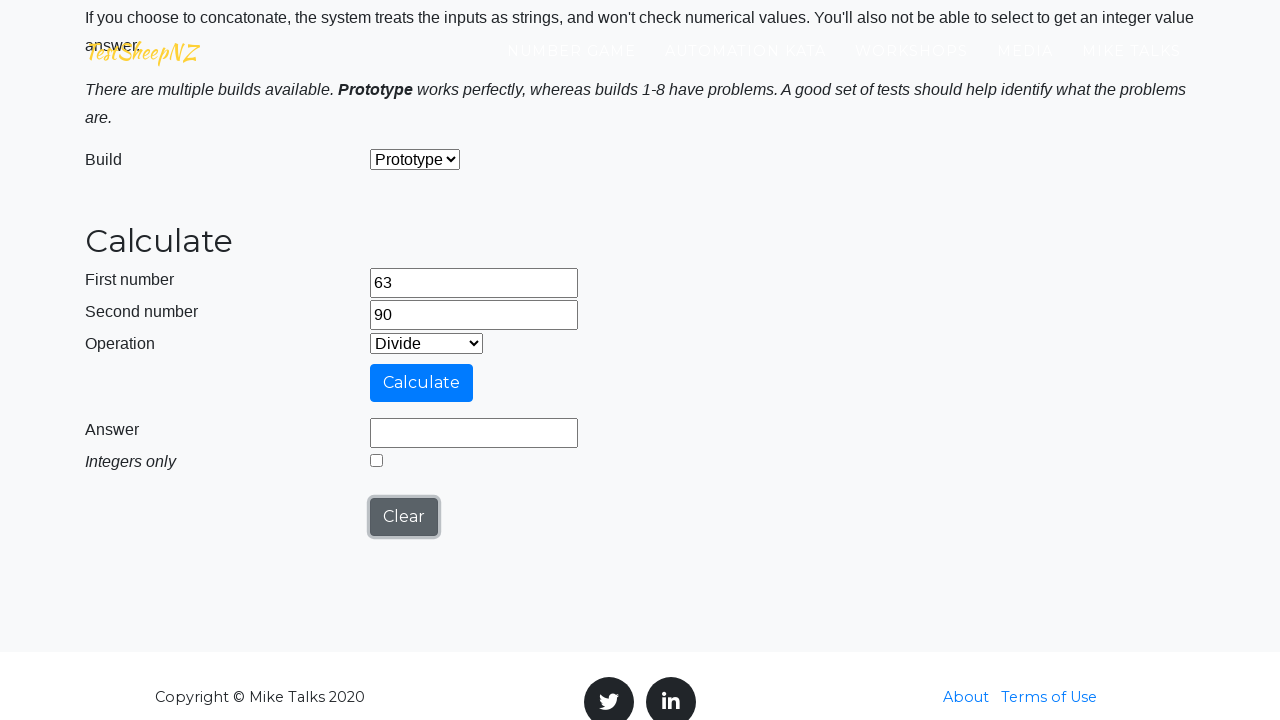

Clicked calculate button for operation 3 with numbers 63 and 90 at (422, 383) on #calculateButton
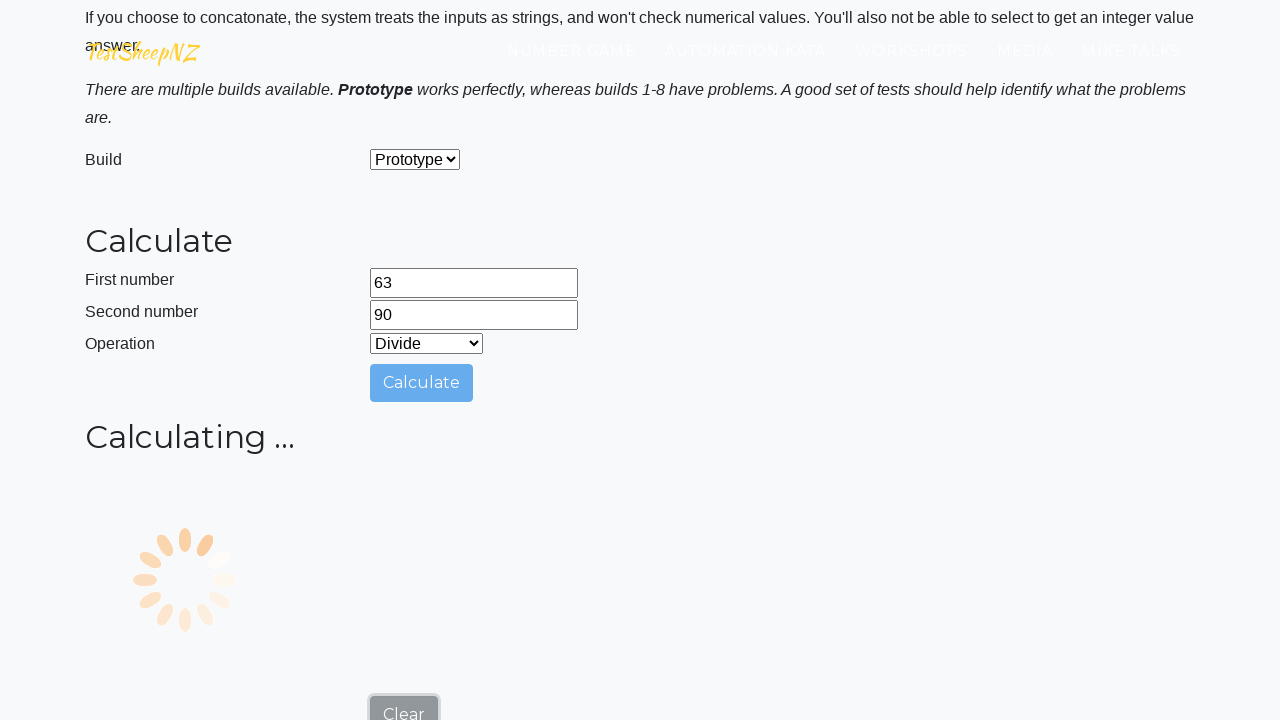

Clicked 'Integers Only' radio button for division operation at (376, 714) on #integerSelect
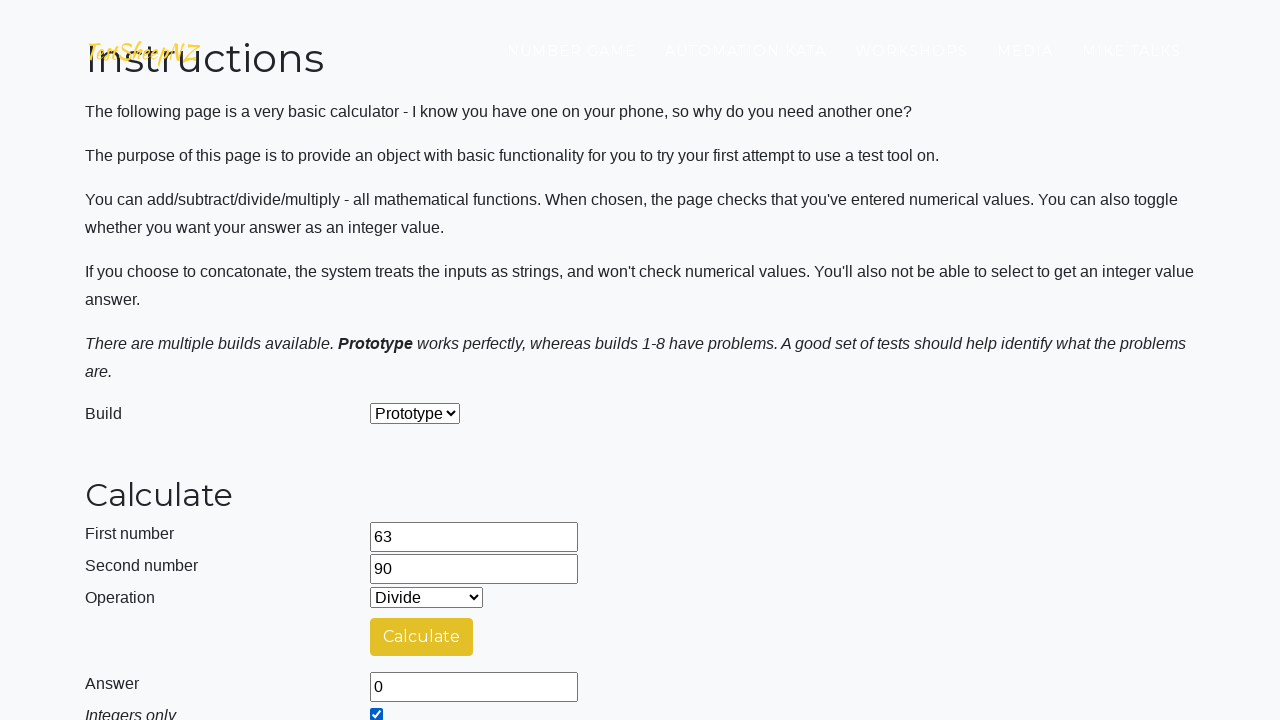

Answer field loaded with calculation result for operation 3
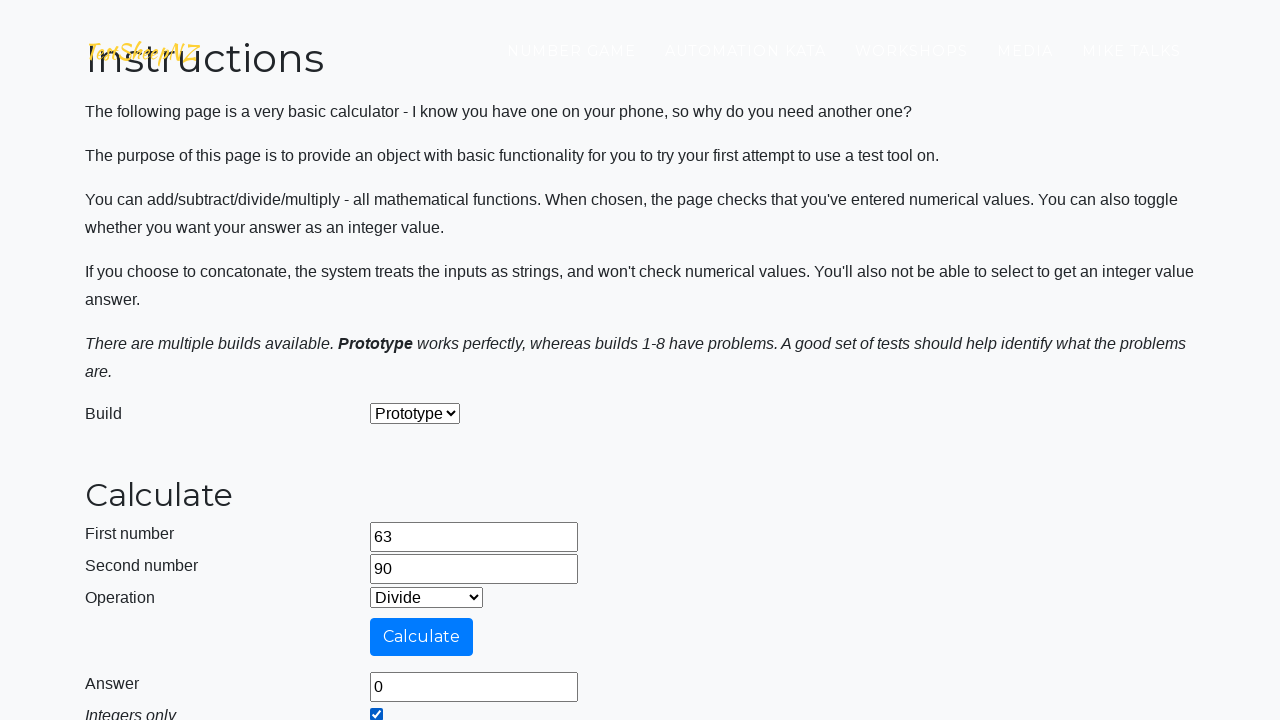

Clicked clear button to reset calculator at (404, 485) on #clearButton
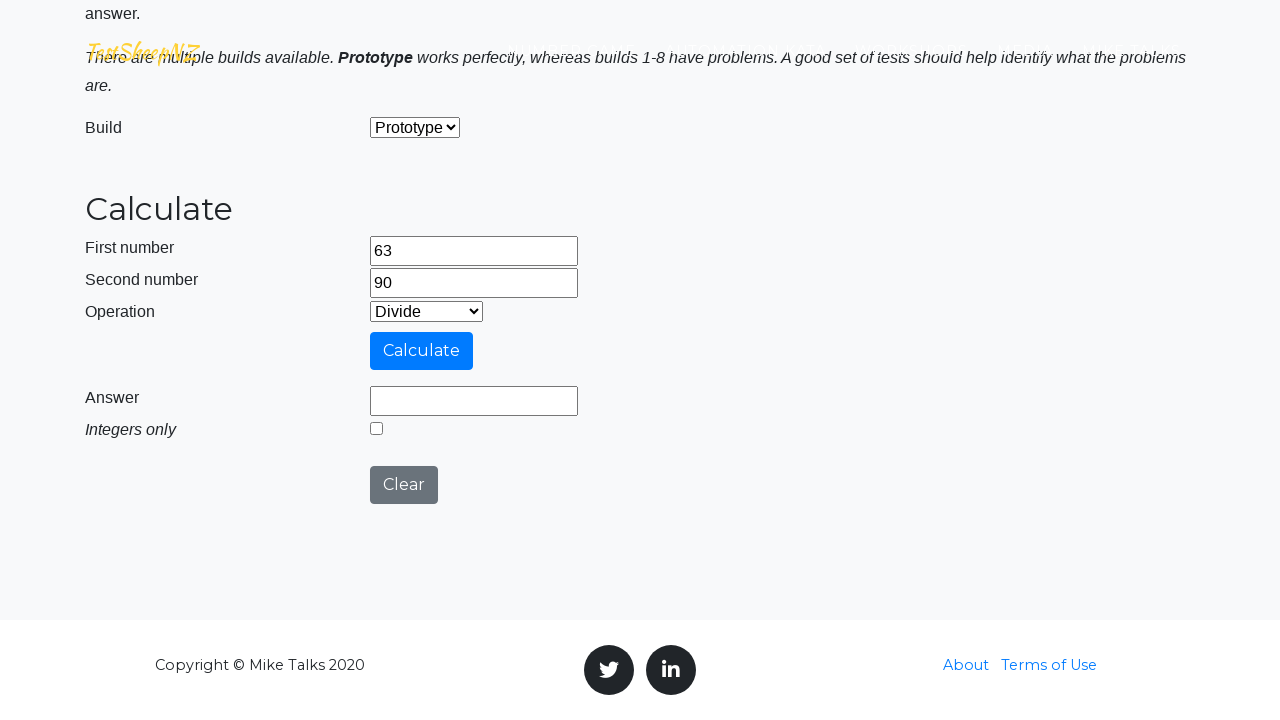

Selected operation 4 from dropdown (add=0, subtract=1, multiply=2, divide=3, concatenate=4) on #selectOperationDropdown
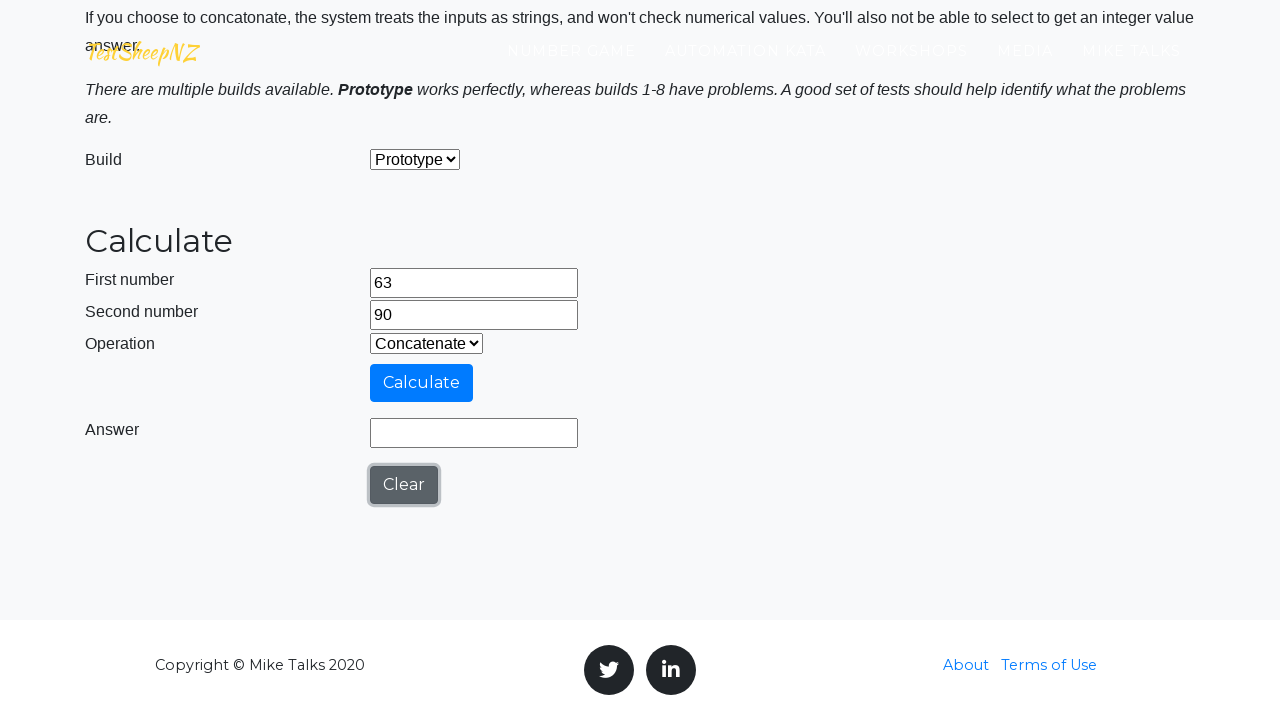

Clicked calculate button for operation 4 with numbers 63 and 90 at (422, 383) on #calculateButton
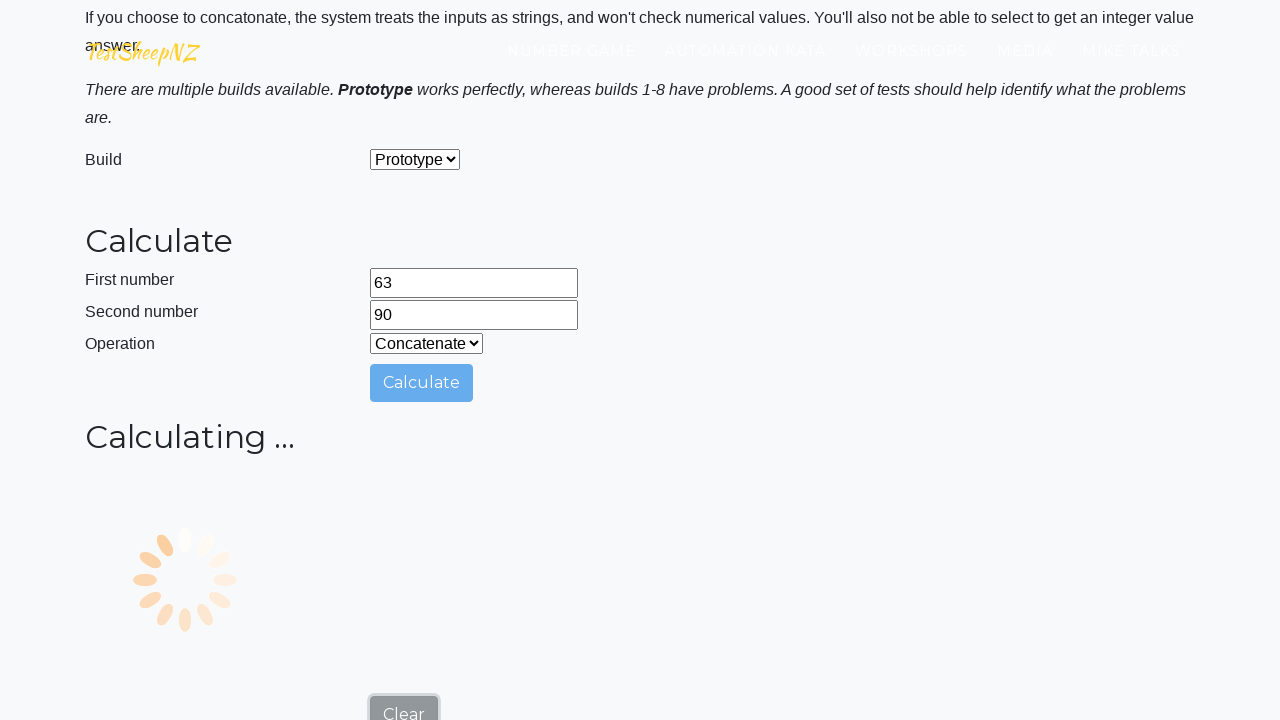

Answer field loaded with calculation result for operation 4
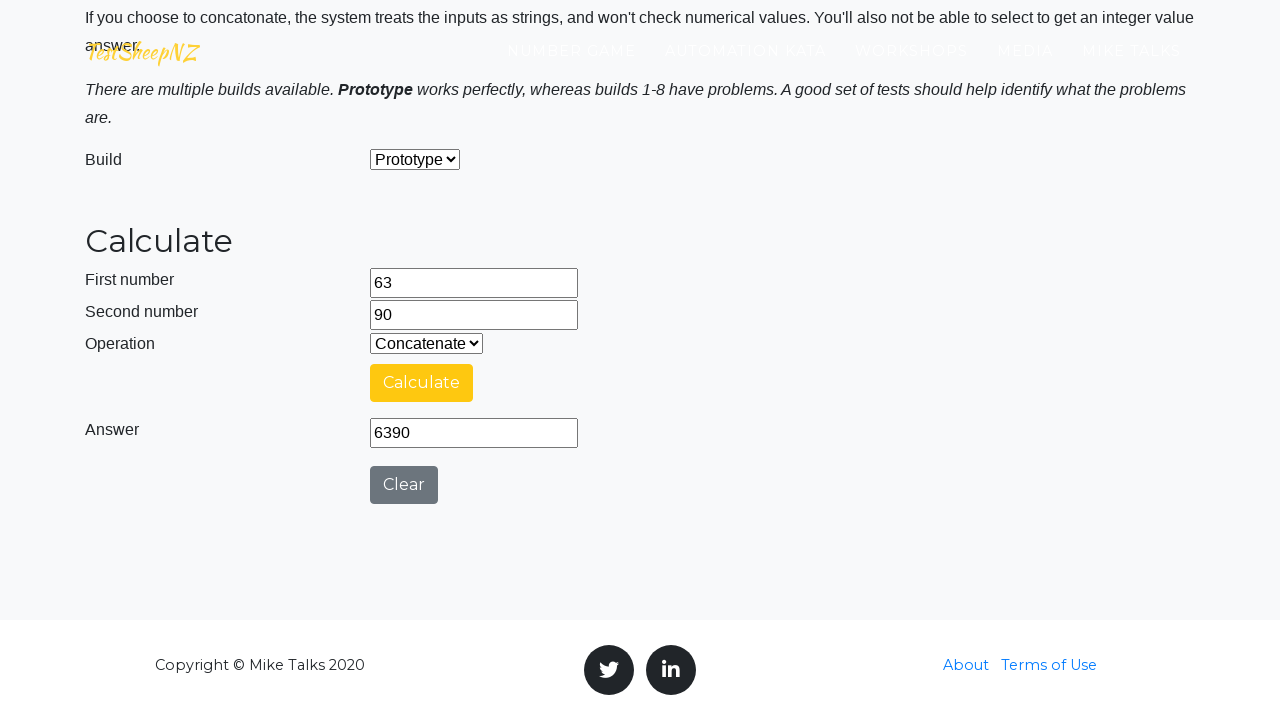

Clicked clear button to reset calculator at (404, 485) on #clearButton
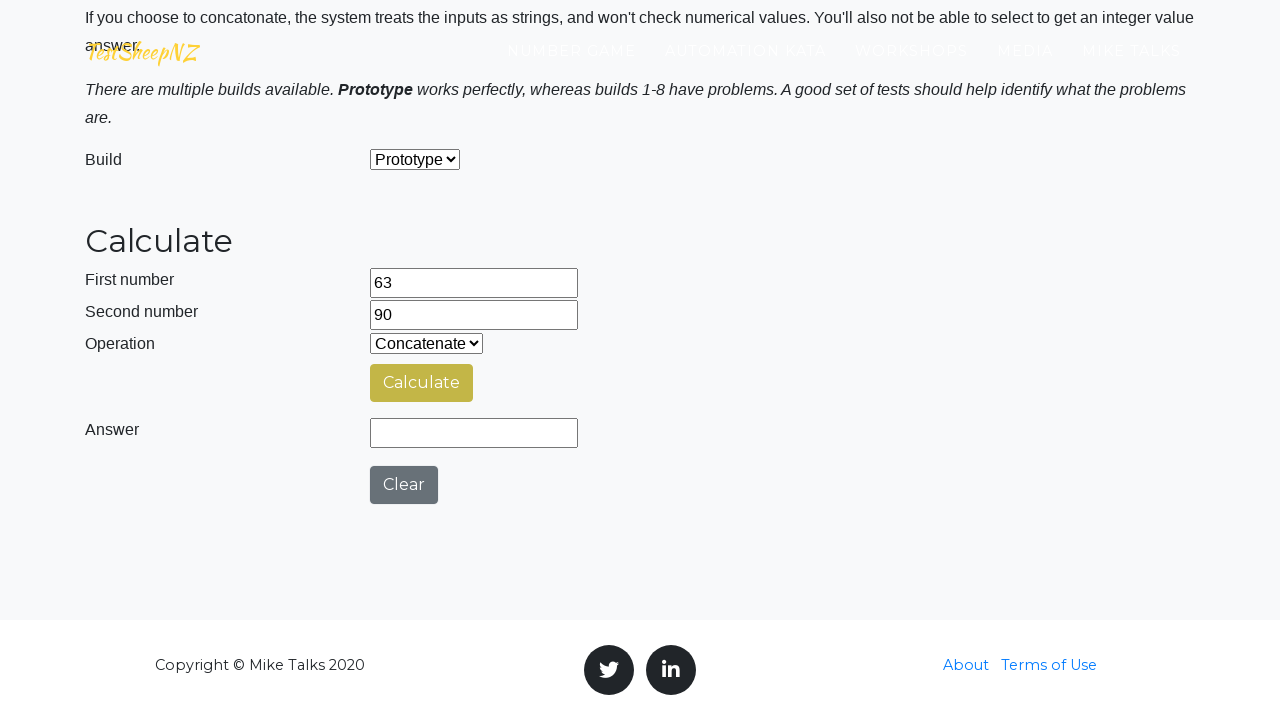

Cleared first number field (iteration 5) on #number1Field
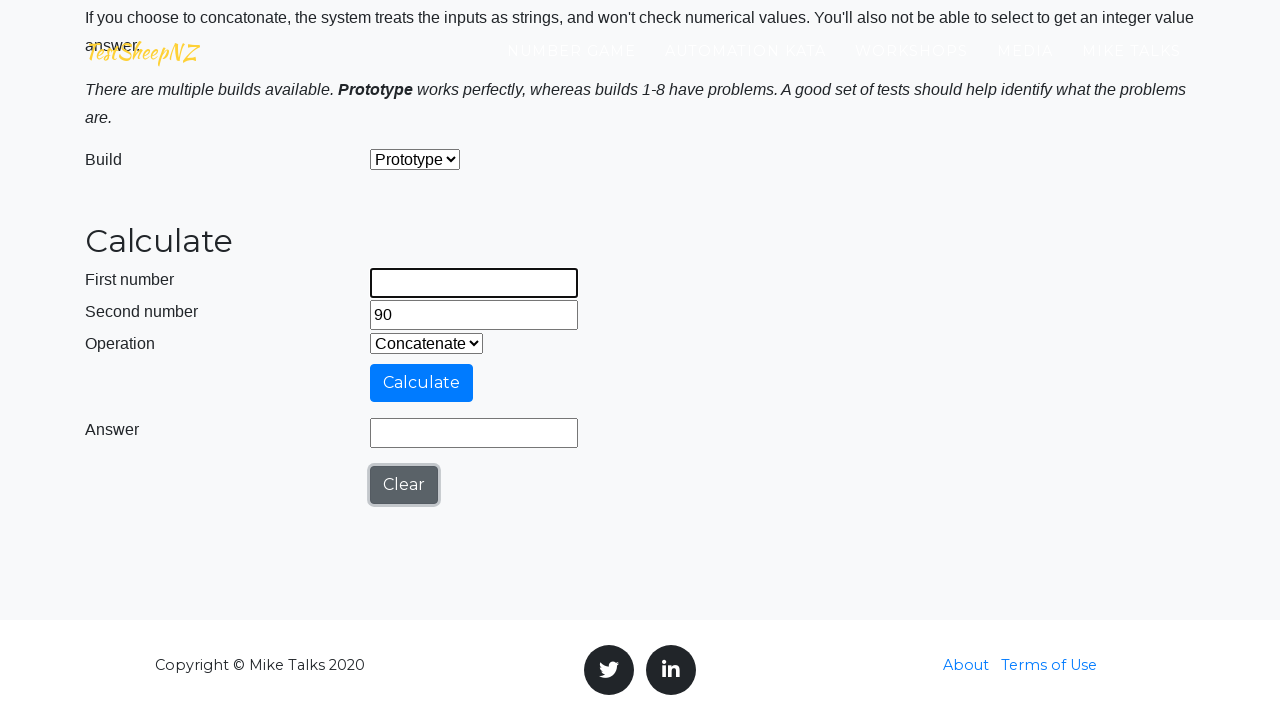

Filled first number field with 92 on #number1Field
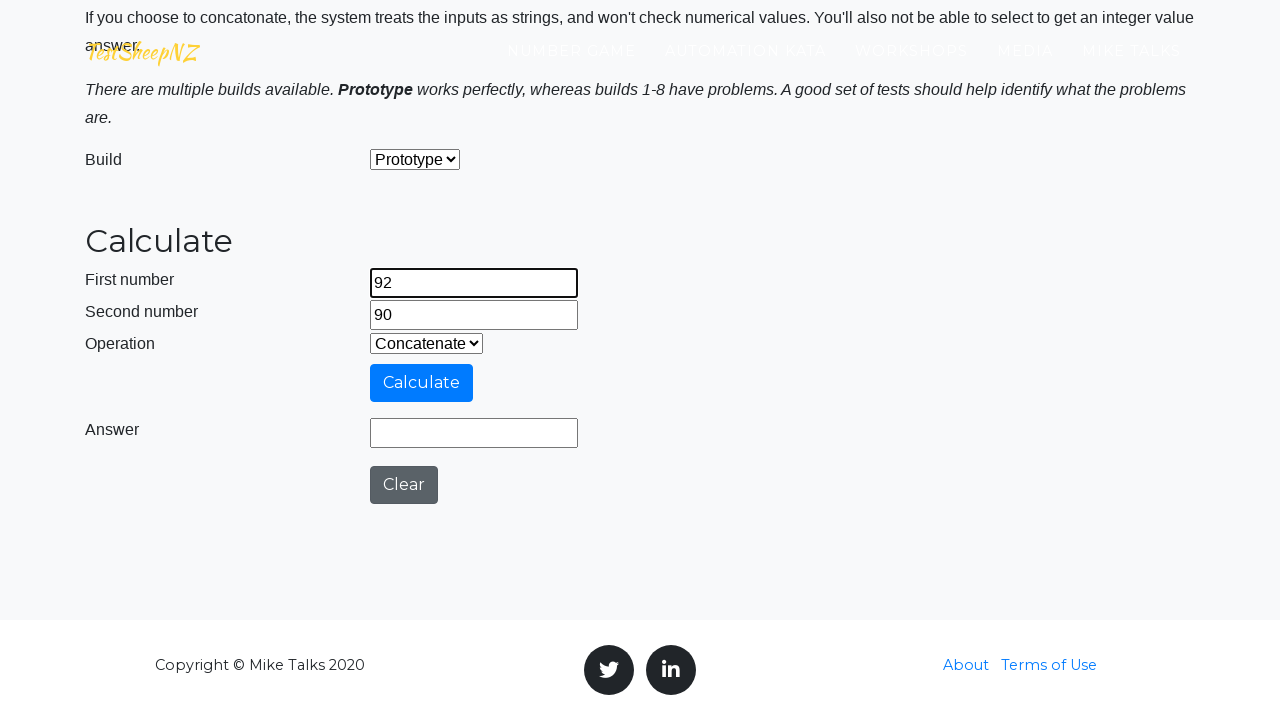

Cleared second number field on #number2Field
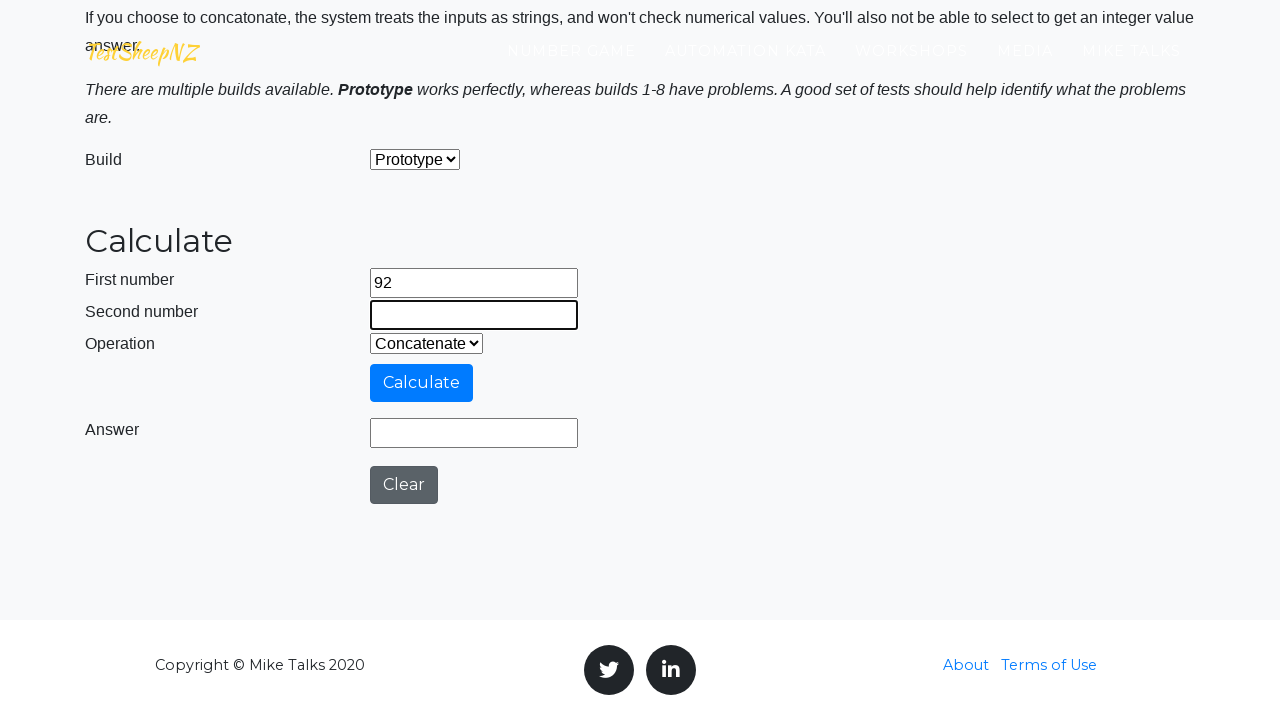

Filled second number field with 83 on #number2Field
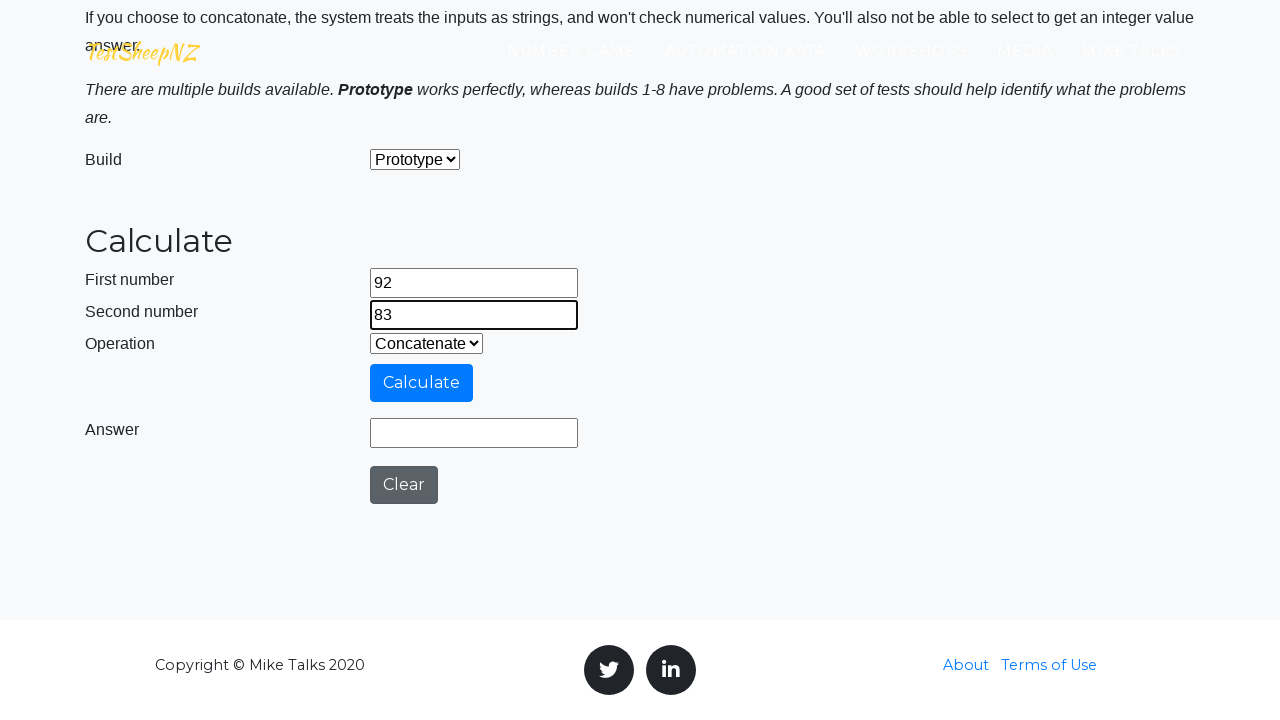

Selected operation 0 from dropdown (add=0, subtract=1, multiply=2, divide=3, concatenate=4) on #selectOperationDropdown
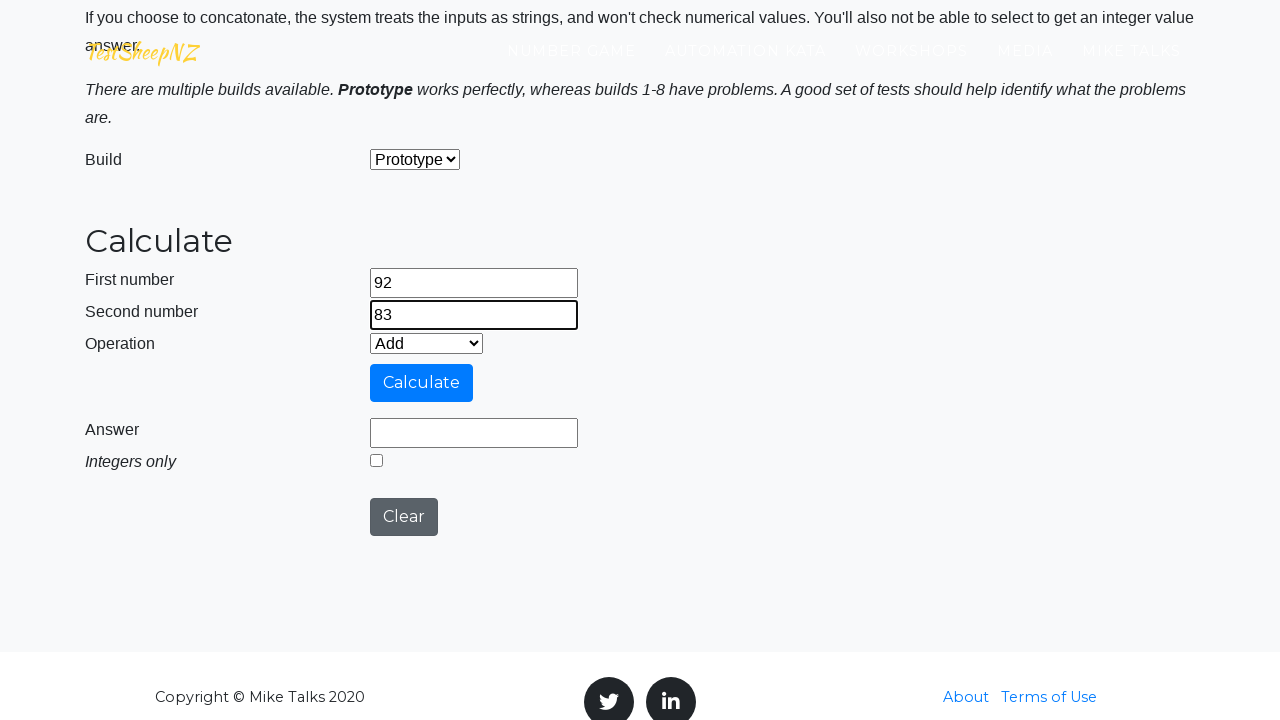

Clicked calculate button for operation 0 with numbers 92 and 83 at (422, 383) on #calculateButton
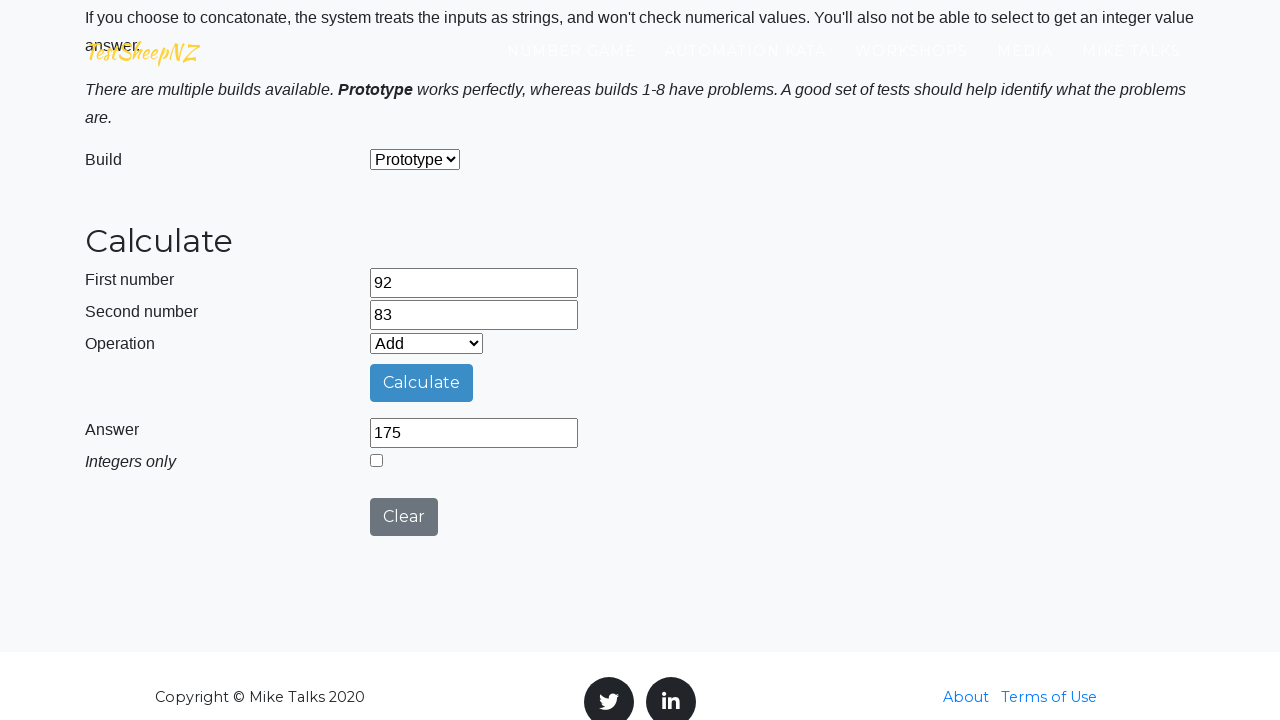

Answer field loaded with calculation result for operation 0
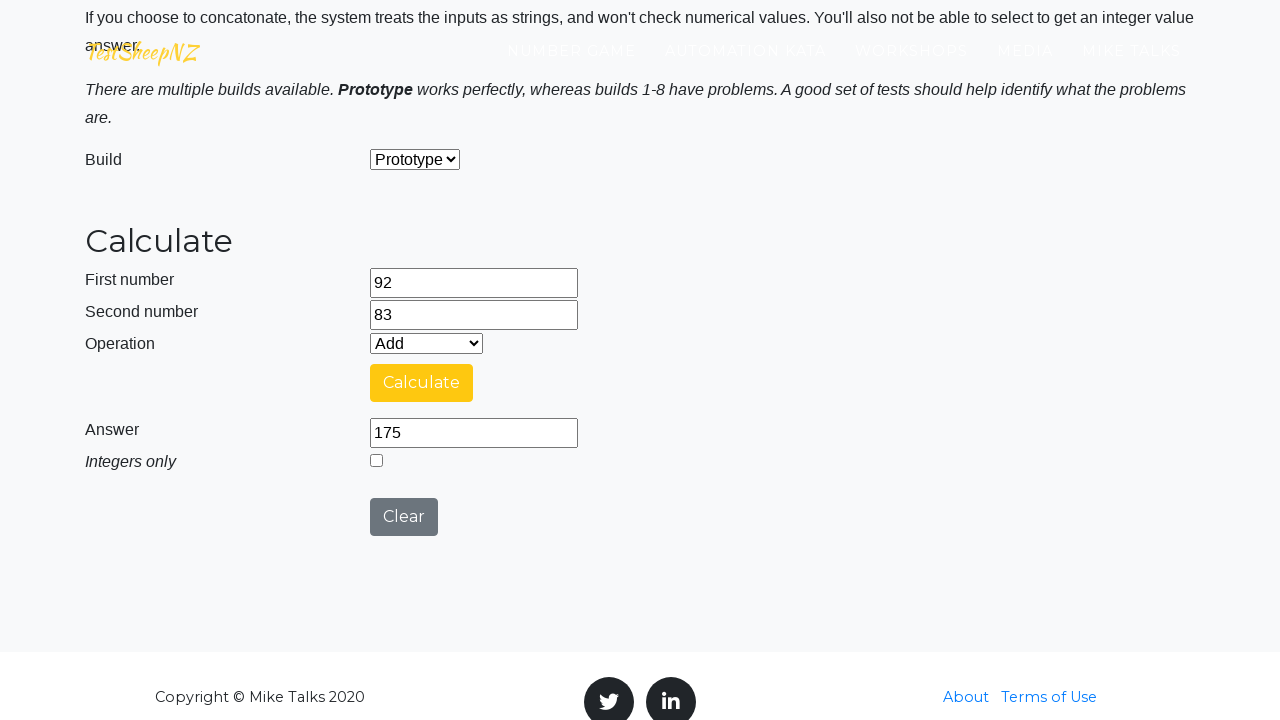

Clicked clear button to reset calculator at (404, 517) on #clearButton
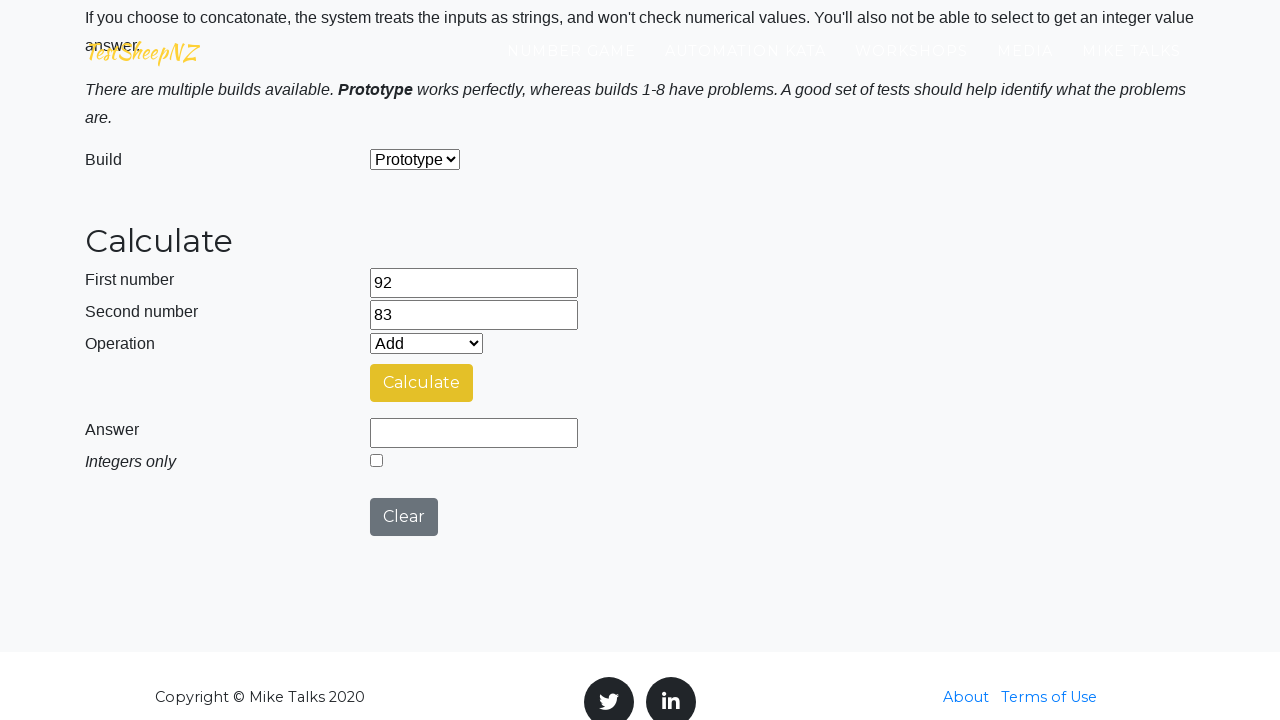

Selected operation 1 from dropdown (add=0, subtract=1, multiply=2, divide=3, concatenate=4) on #selectOperationDropdown
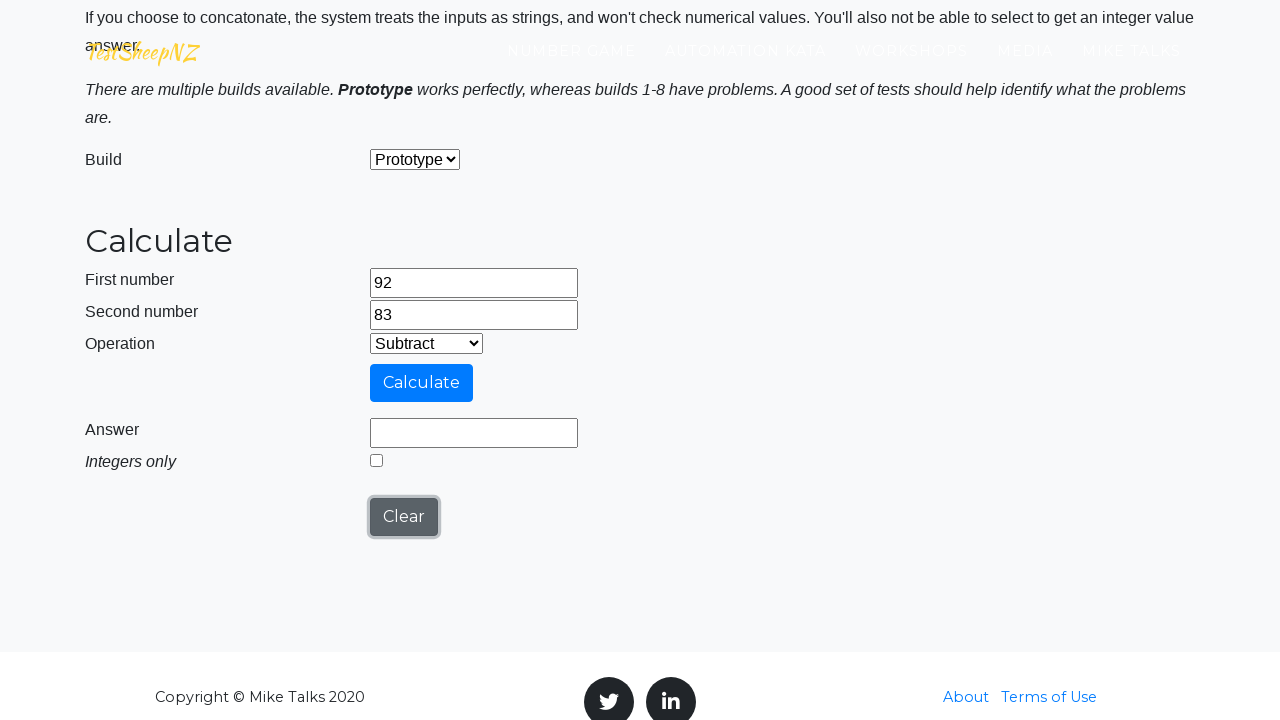

Clicked calculate button for operation 1 with numbers 92 and 83 at (422, 383) on #calculateButton
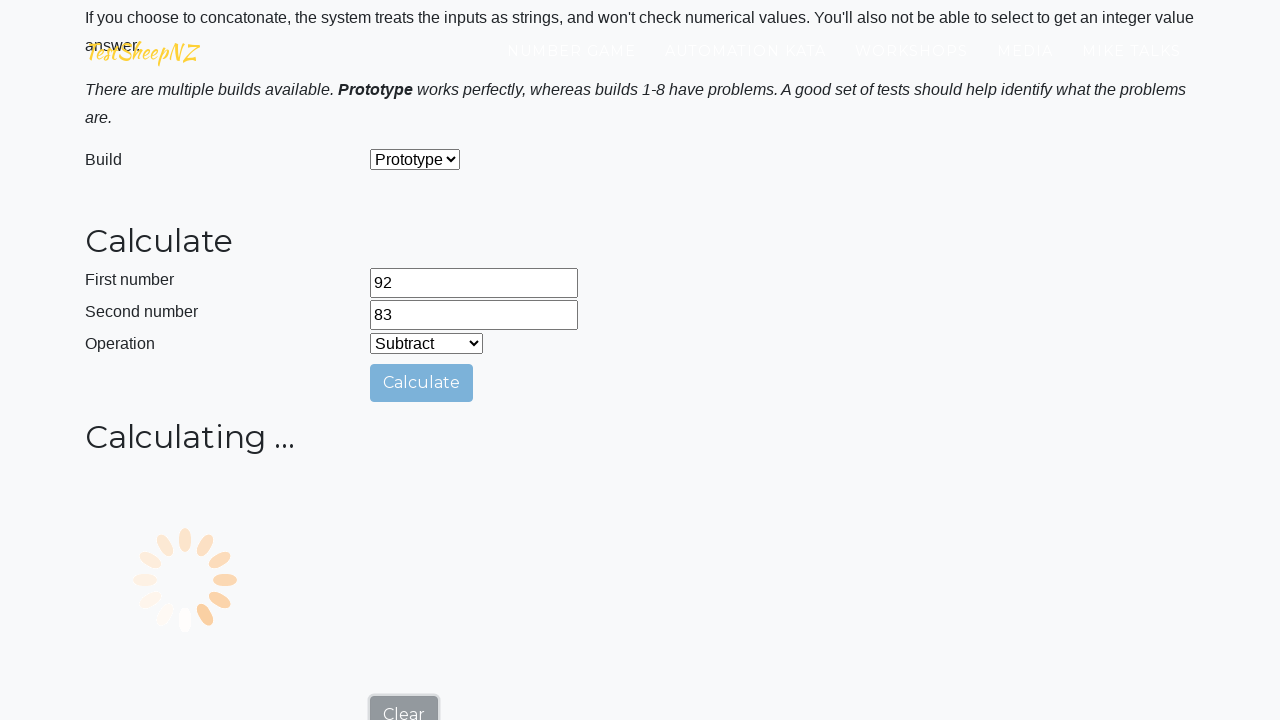

Answer field loaded with calculation result for operation 1
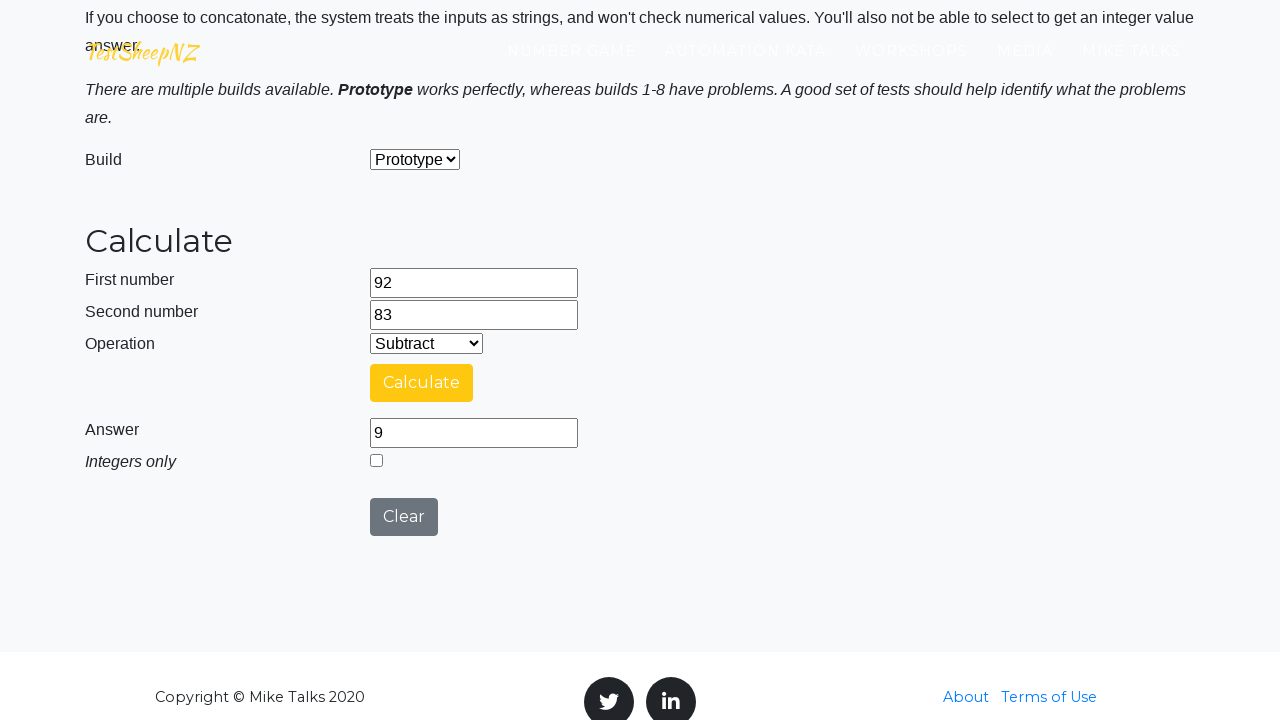

Clicked clear button to reset calculator at (404, 517) on #clearButton
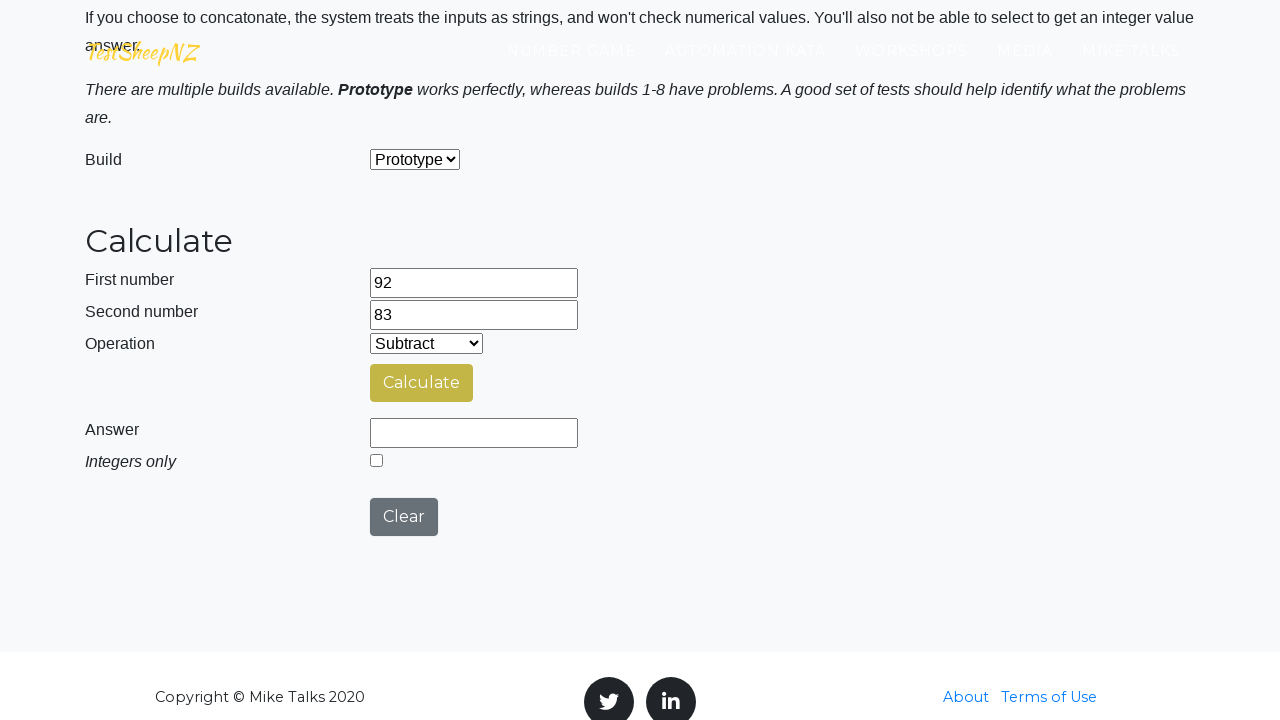

Selected operation 2 from dropdown (add=0, subtract=1, multiply=2, divide=3, concatenate=4) on #selectOperationDropdown
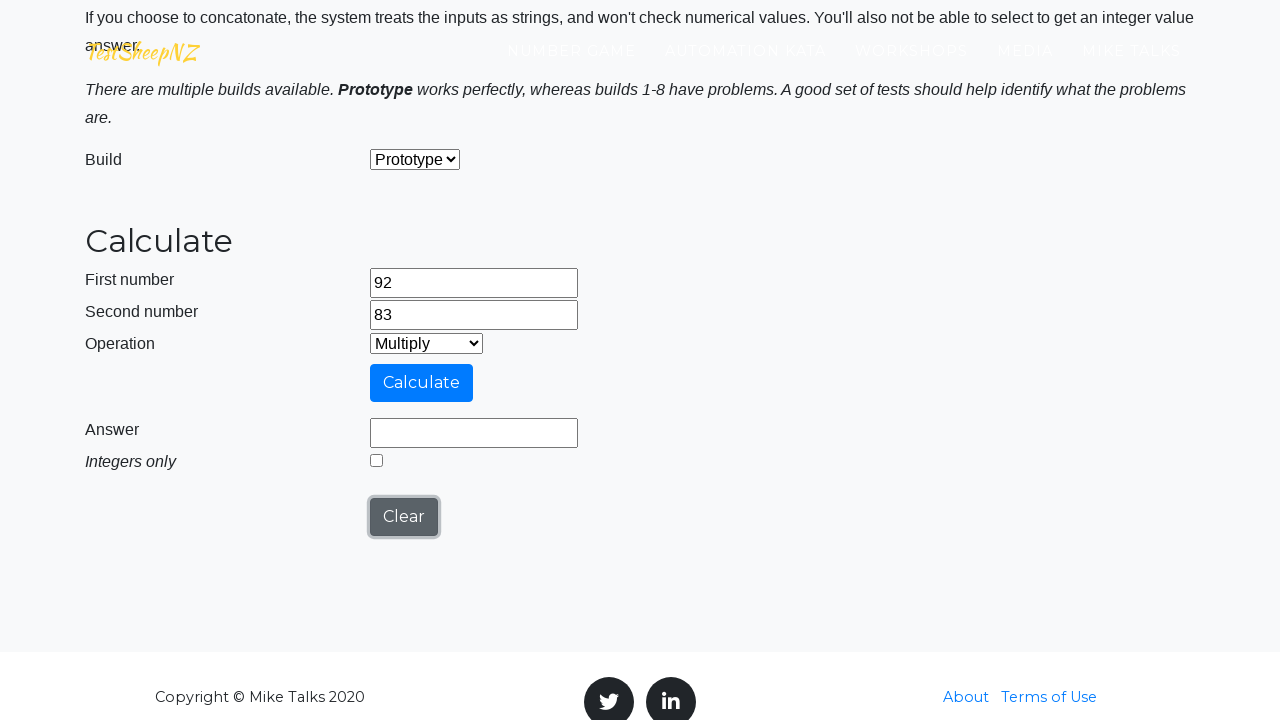

Clicked calculate button for operation 2 with numbers 92 and 83 at (422, 383) on #calculateButton
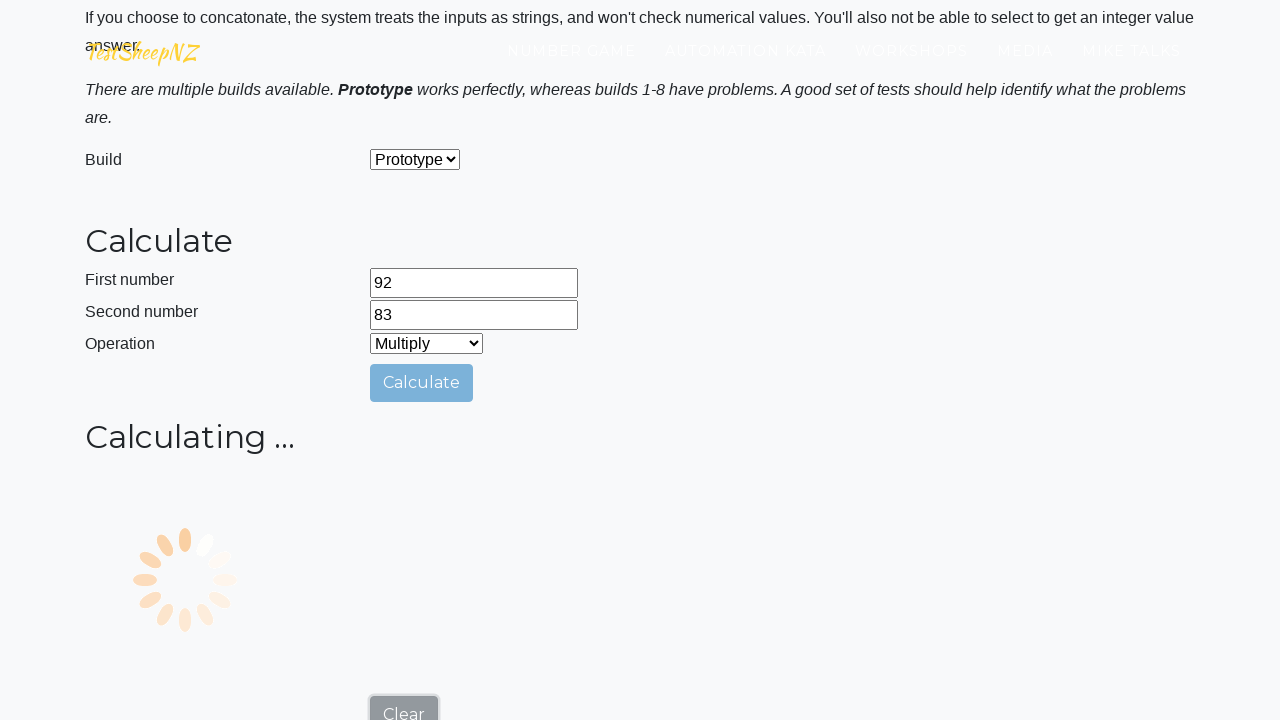

Answer field loaded with calculation result for operation 2
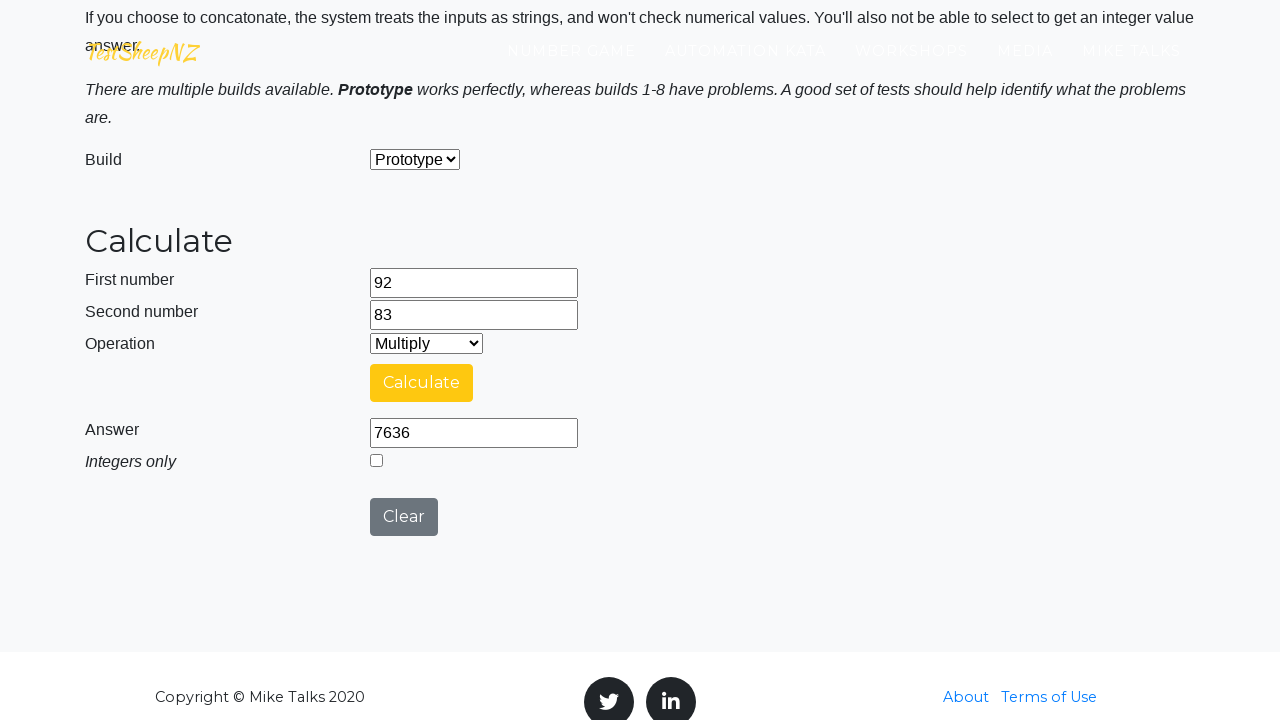

Clicked clear button to reset calculator at (404, 517) on #clearButton
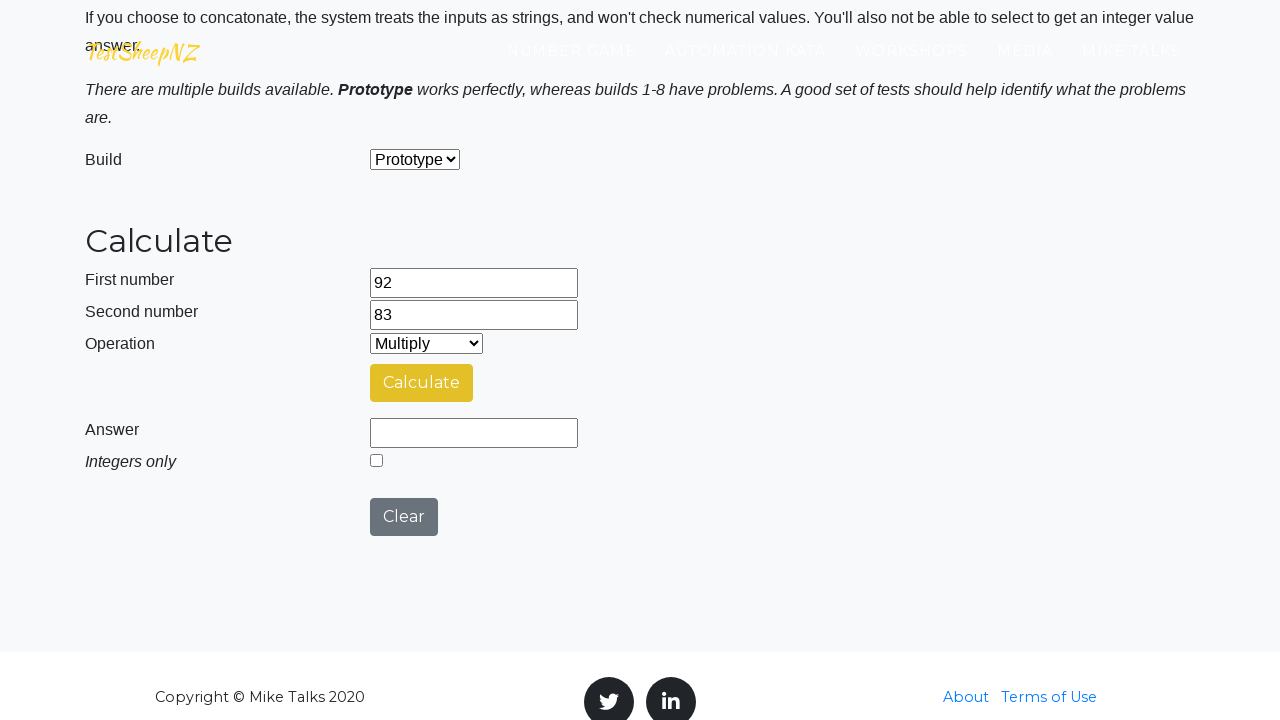

Selected operation 3 from dropdown (add=0, subtract=1, multiply=2, divide=3, concatenate=4) on #selectOperationDropdown
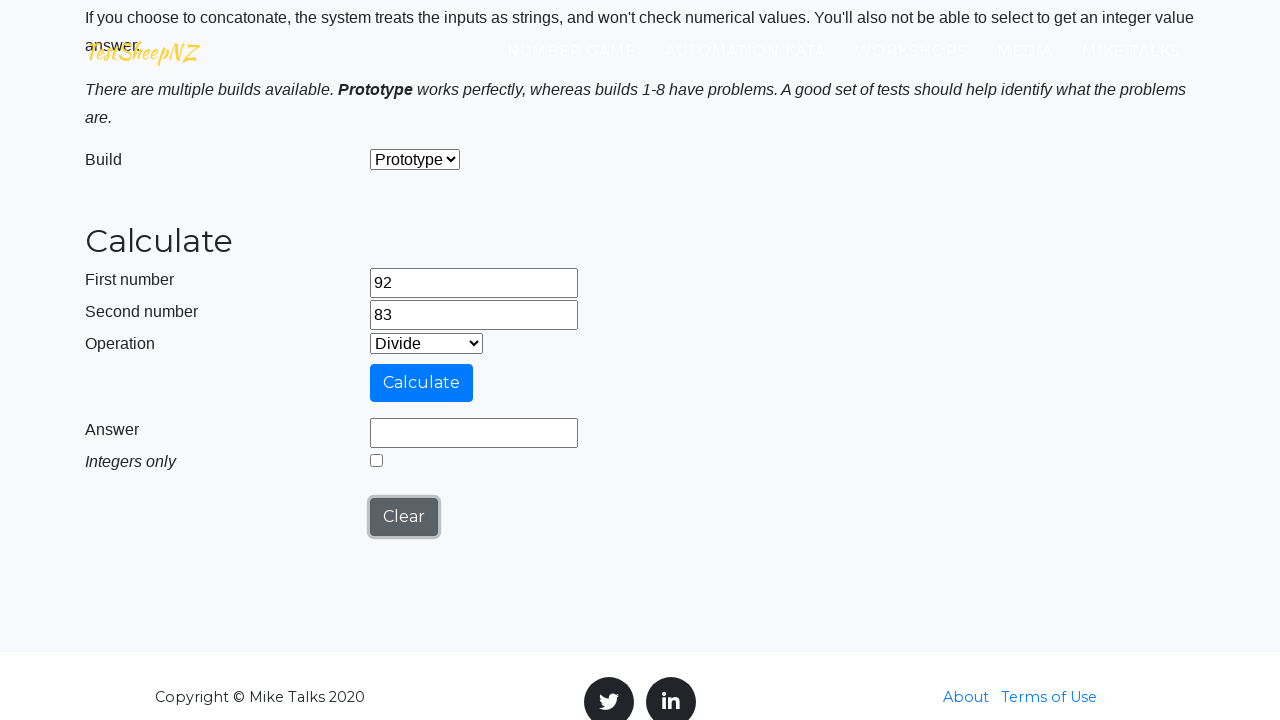

Clicked calculate button for operation 3 with numbers 92 and 83 at (422, 383) on #calculateButton
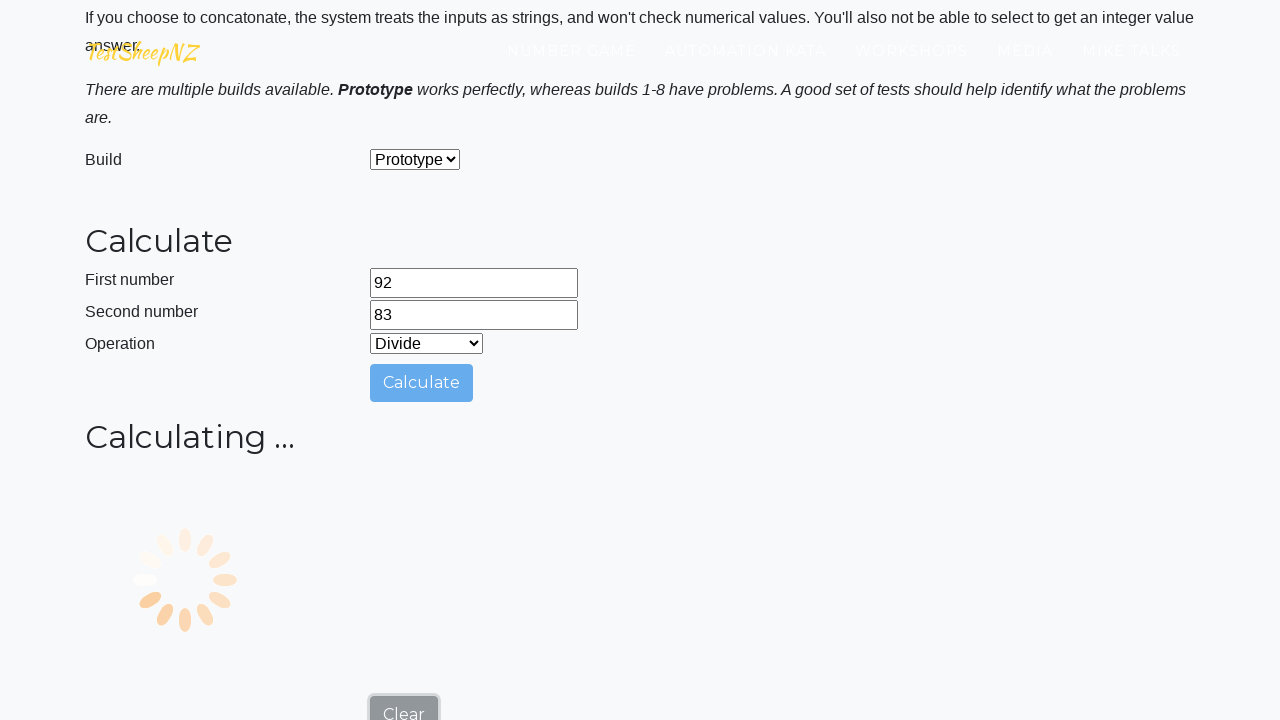

Clicked 'Integers Only' radio button for division operation at (376, 460) on #integerSelect
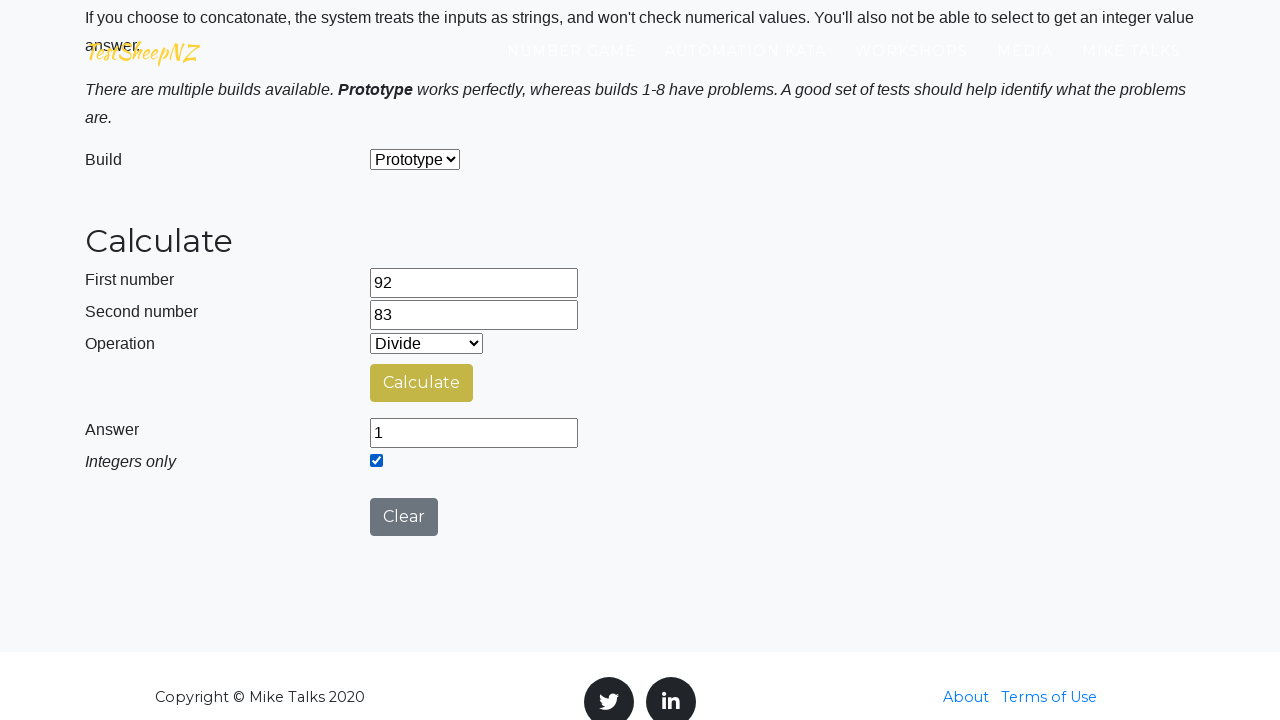

Answer field loaded with calculation result for operation 3
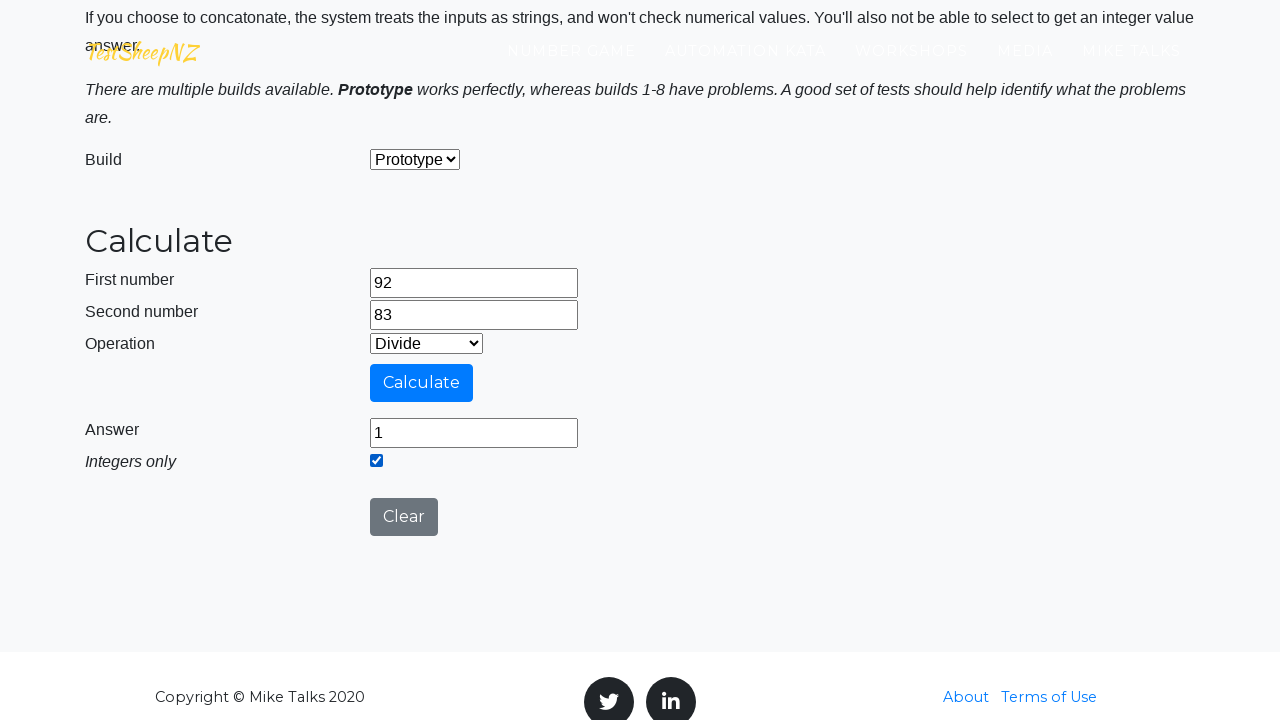

Clicked clear button to reset calculator at (404, 517) on #clearButton
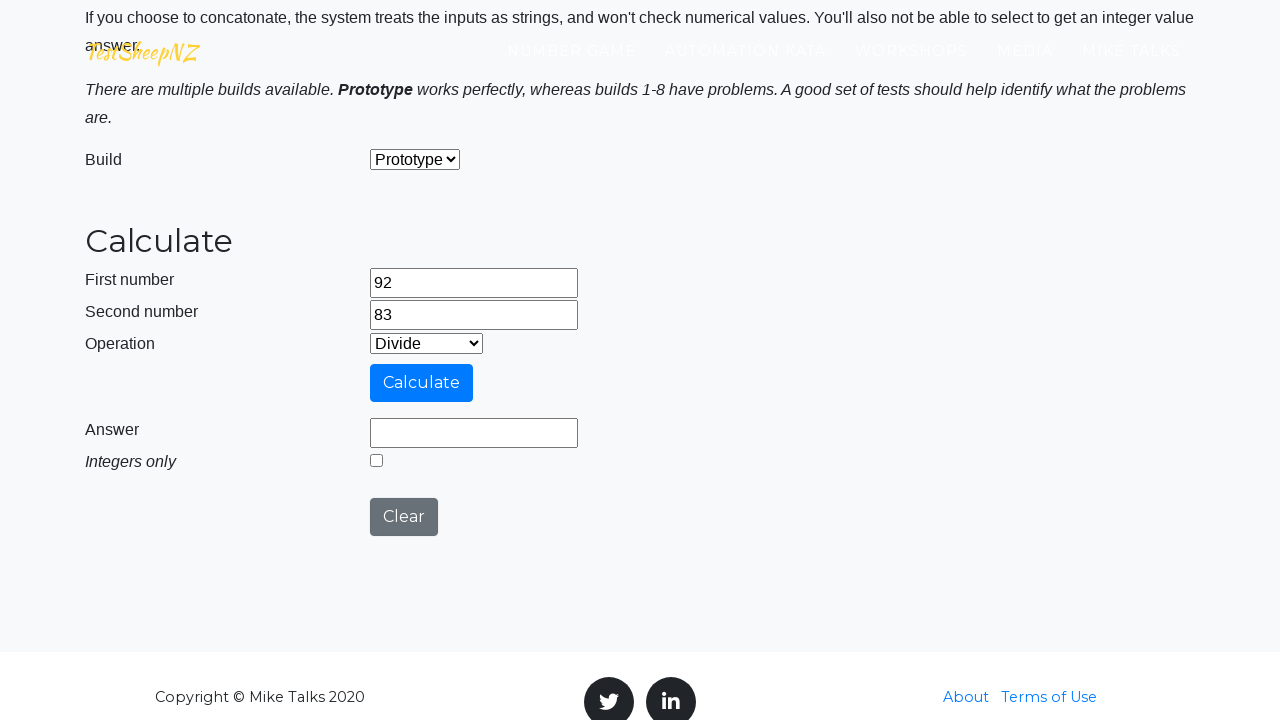

Selected operation 4 from dropdown (add=0, subtract=1, multiply=2, divide=3, concatenate=4) on #selectOperationDropdown
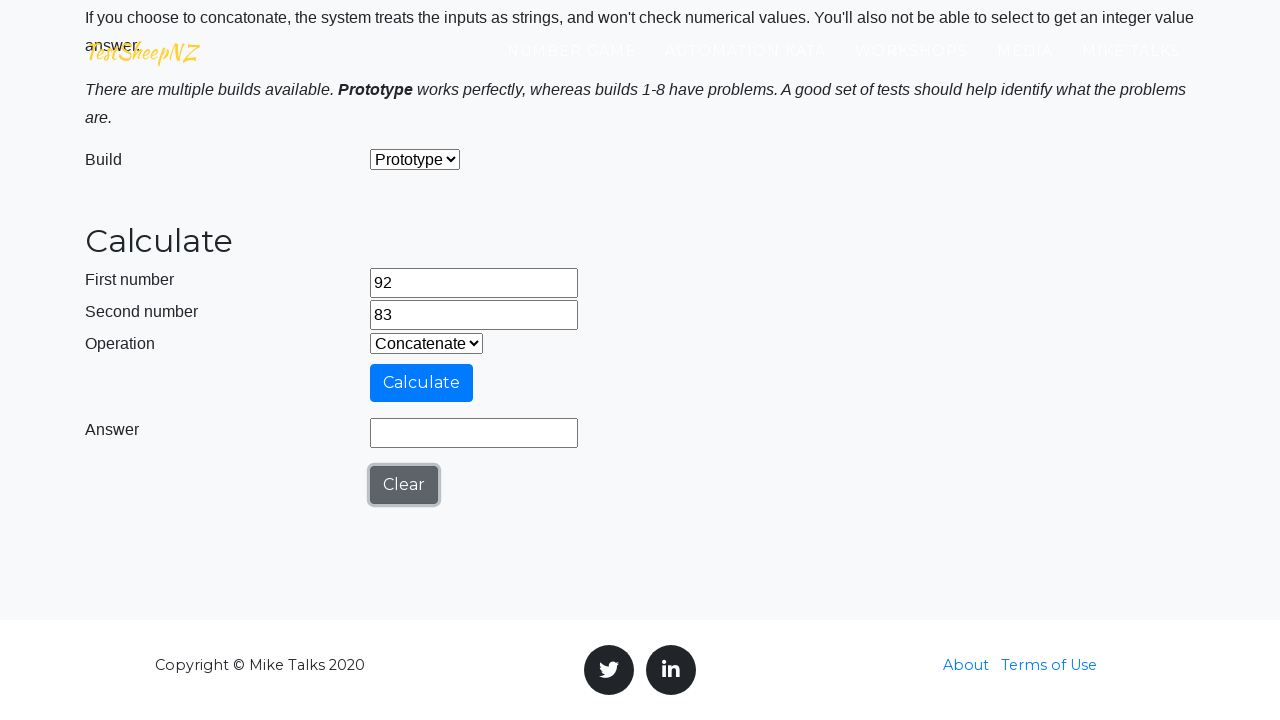

Clicked calculate button for operation 4 with numbers 92 and 83 at (422, 383) on #calculateButton
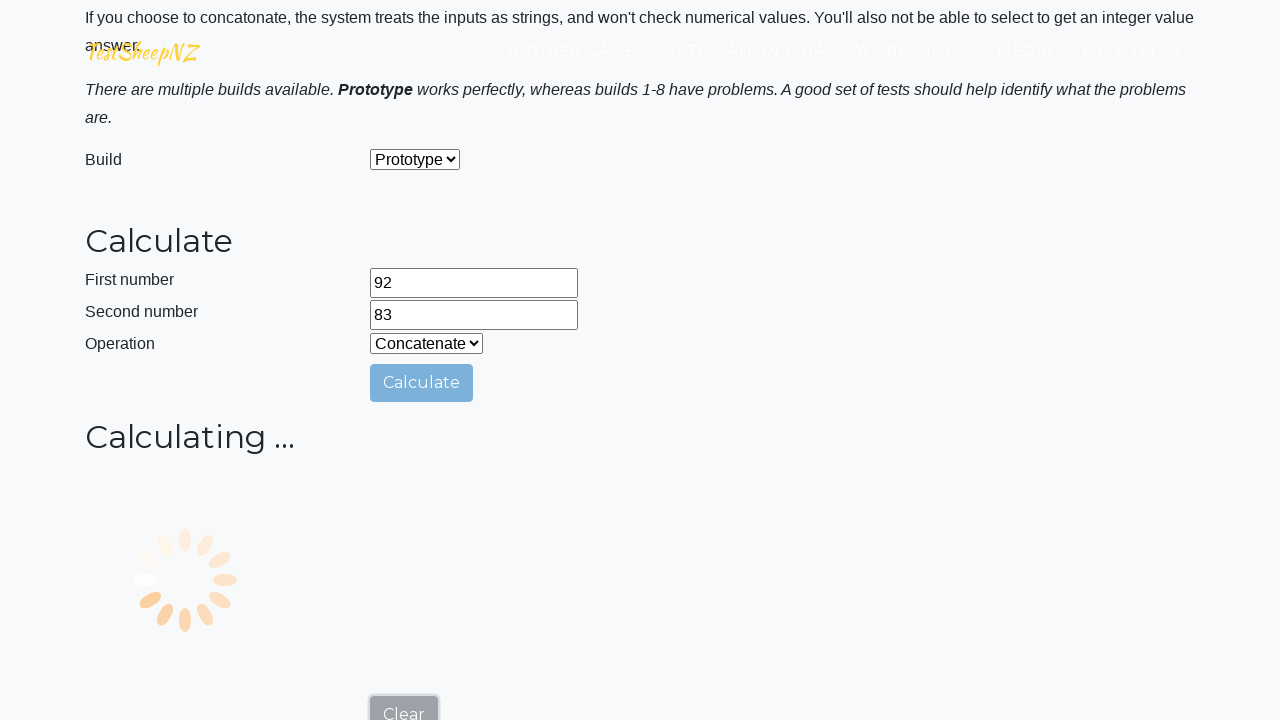

Answer field loaded with calculation result for operation 4
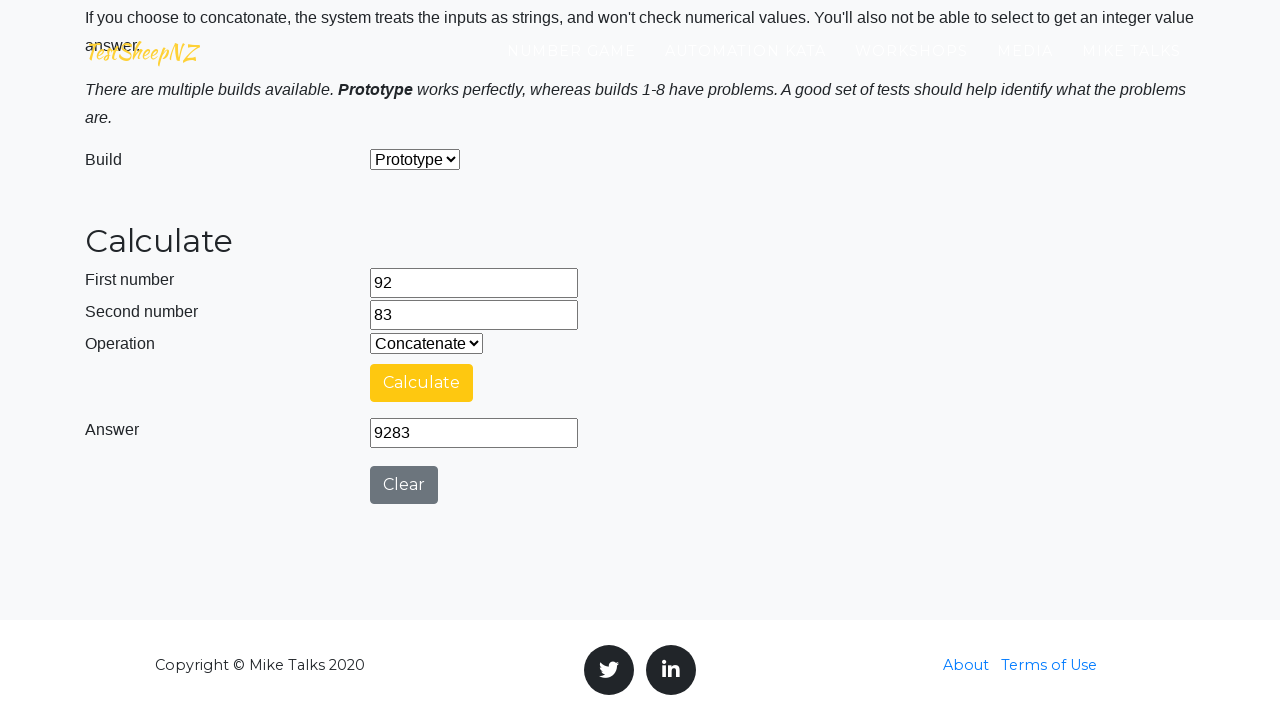

Clicked clear button to reset calculator at (404, 485) on #clearButton
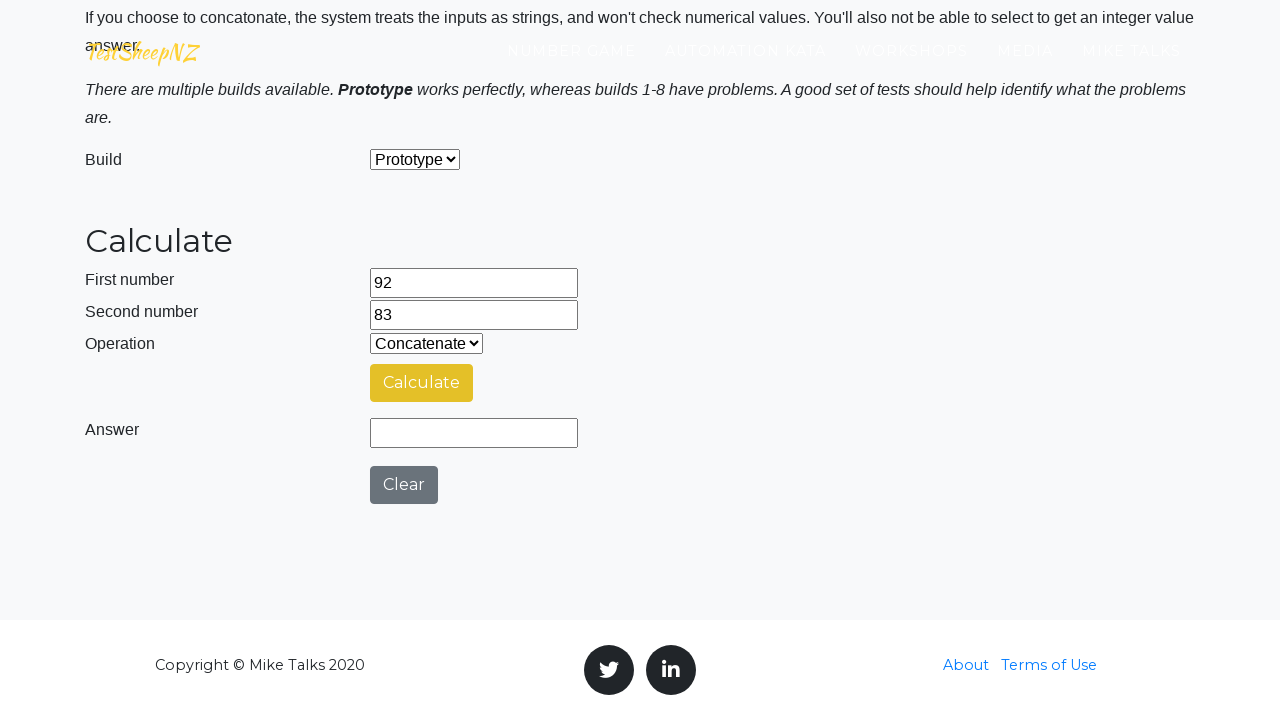

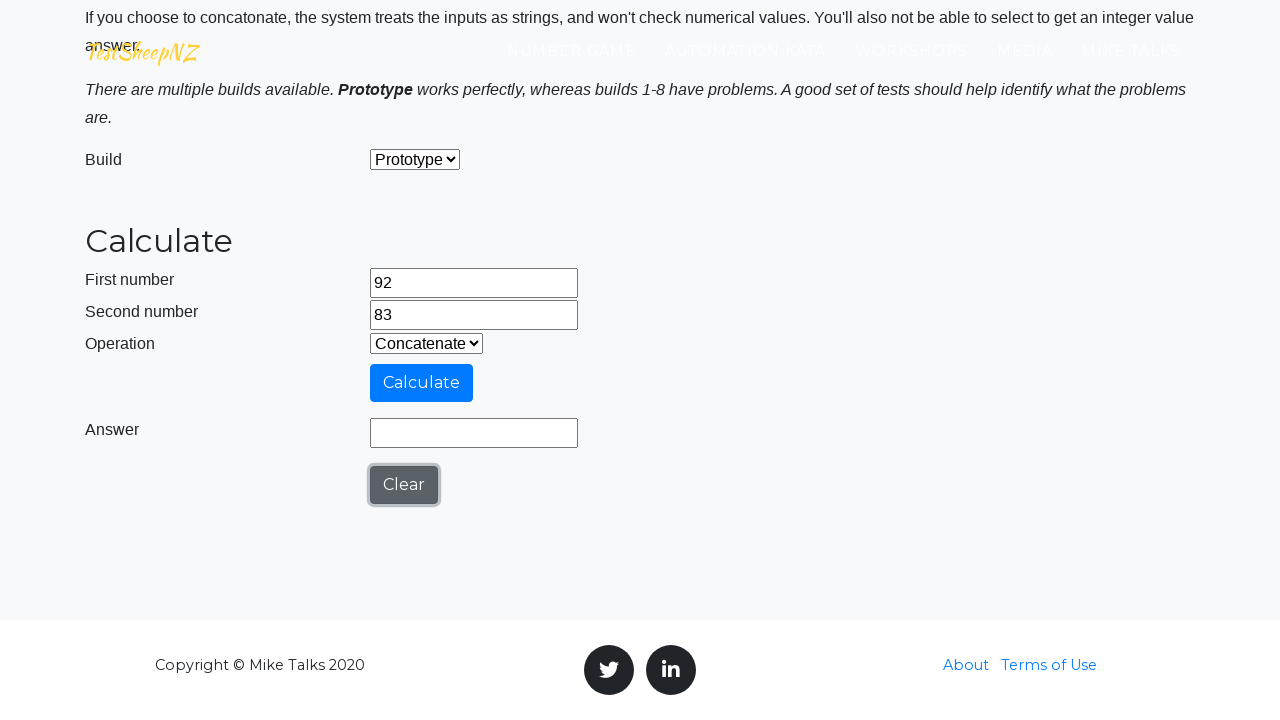